Fills all 100 input fields on a huge form by finding all input elements and entering text into each one, then submits the form.

Starting URL: http://suninjuly.github.io/huge_form.html

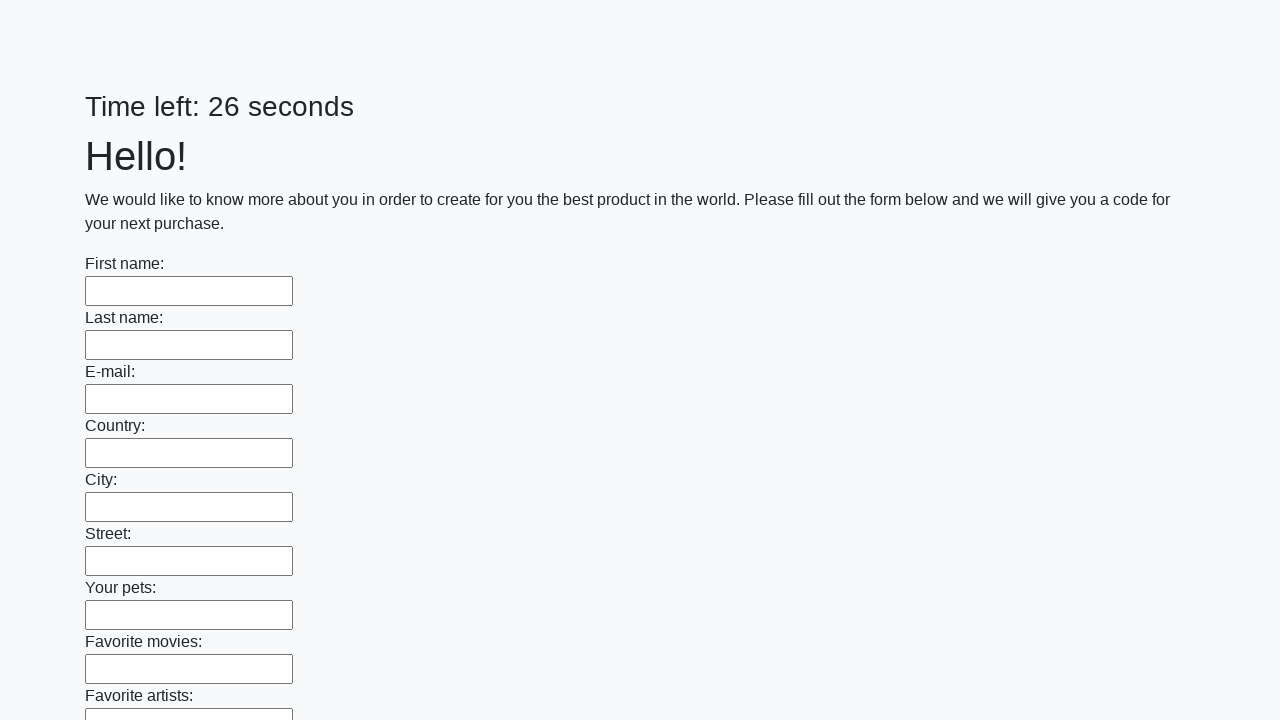

Navigated to huge form page
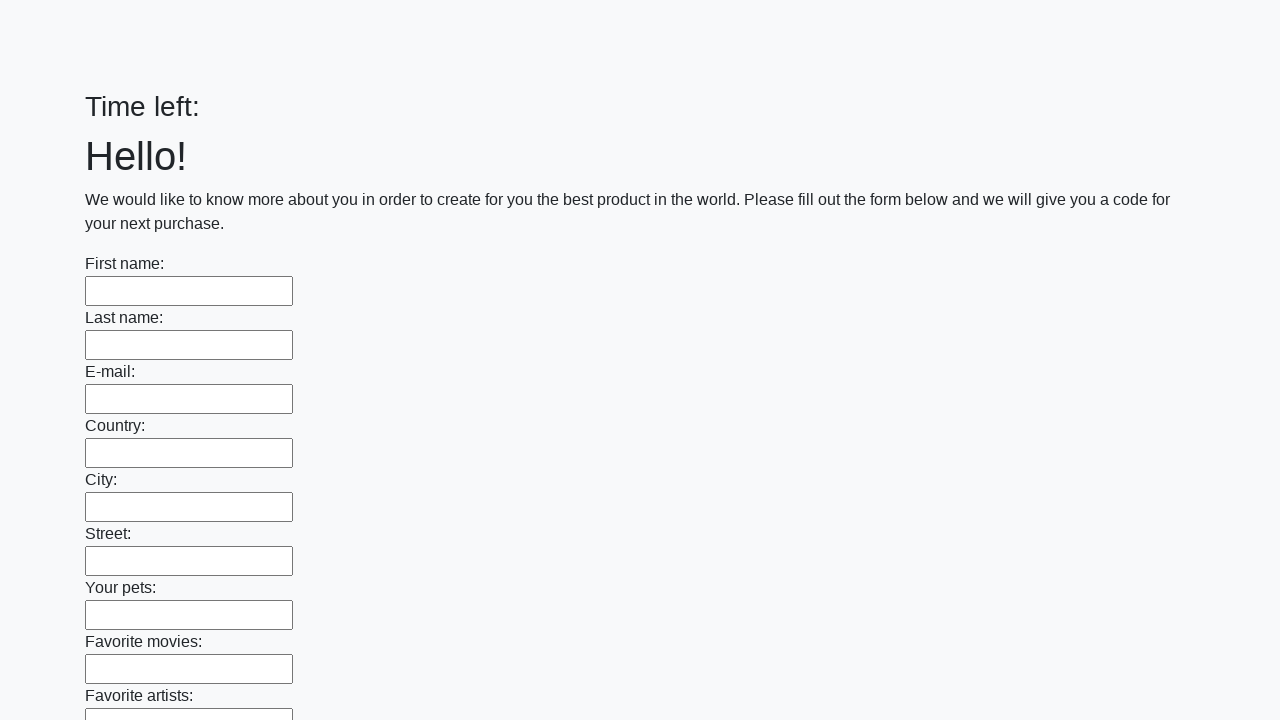

Filled an input field with 'Text' on input >> nth=0
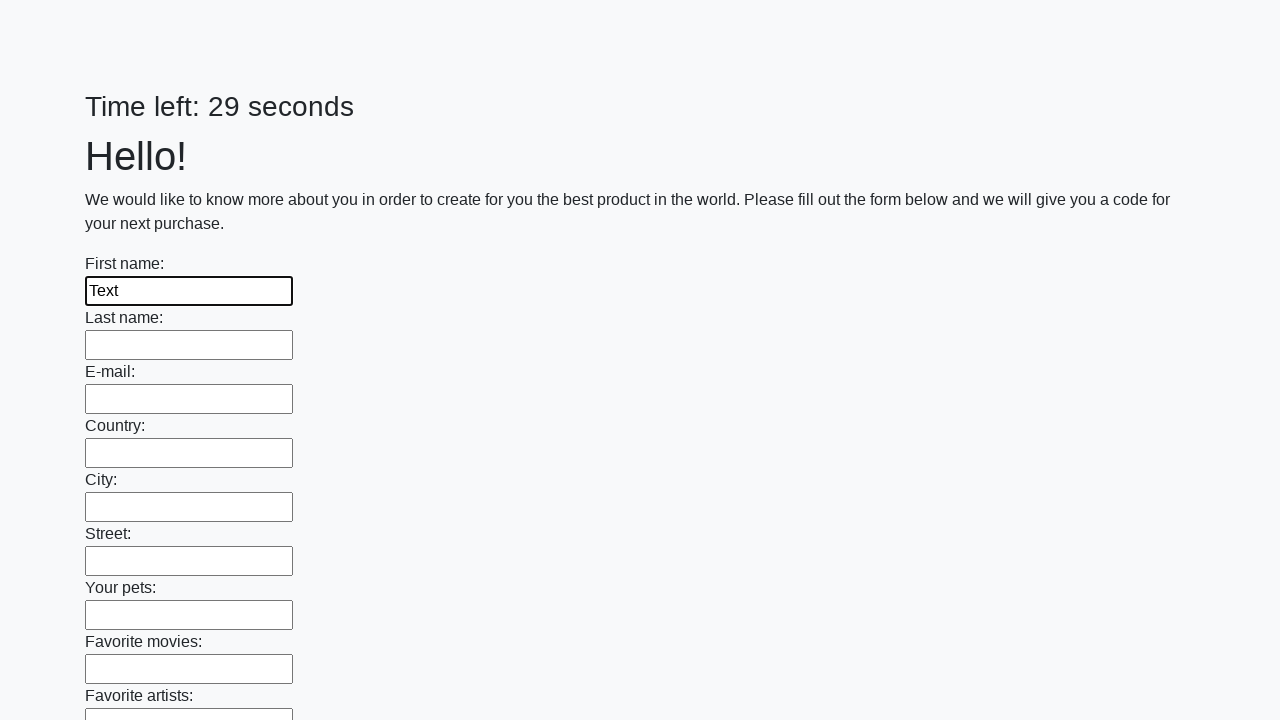

Filled an input field with 'Text' on input >> nth=1
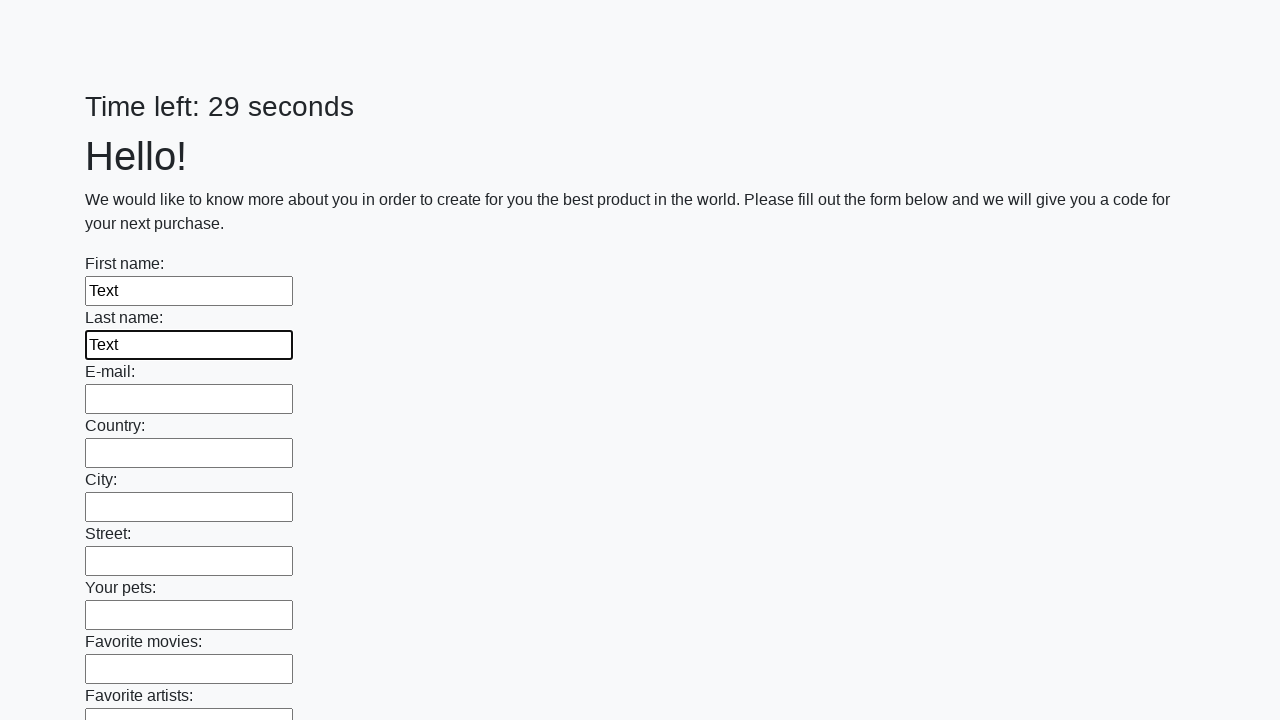

Filled an input field with 'Text' on input >> nth=2
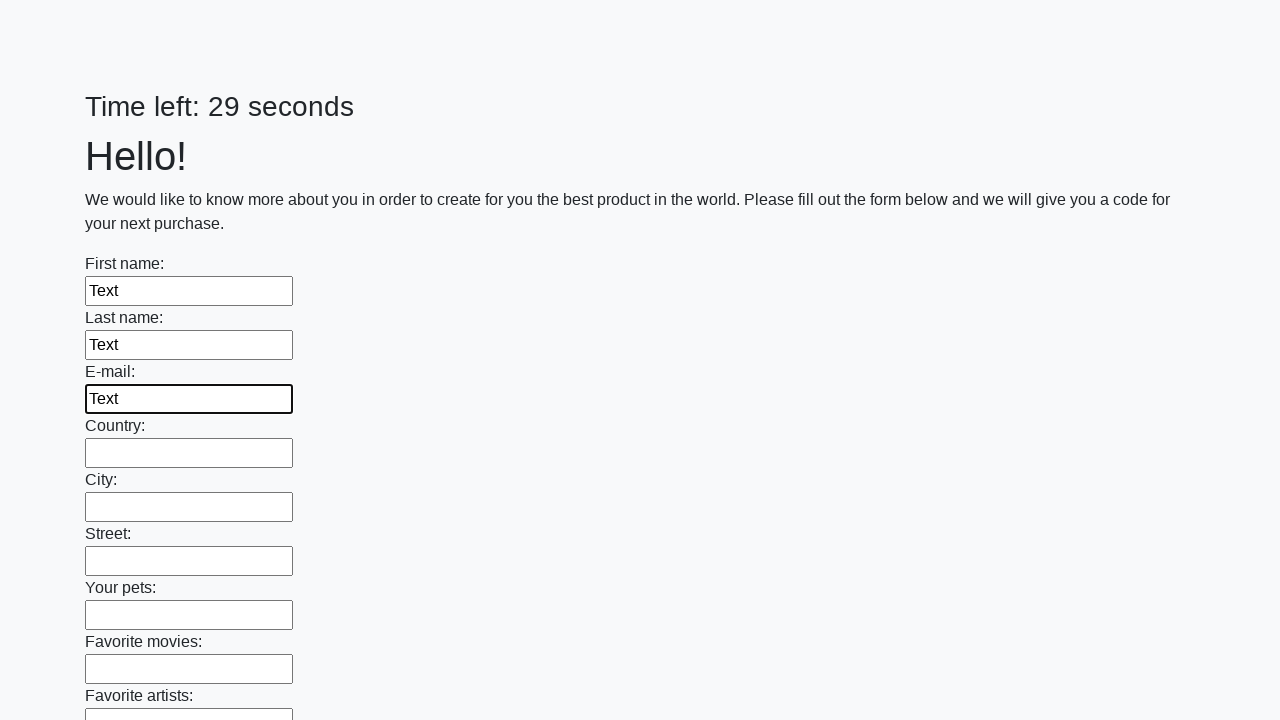

Filled an input field with 'Text' on input >> nth=3
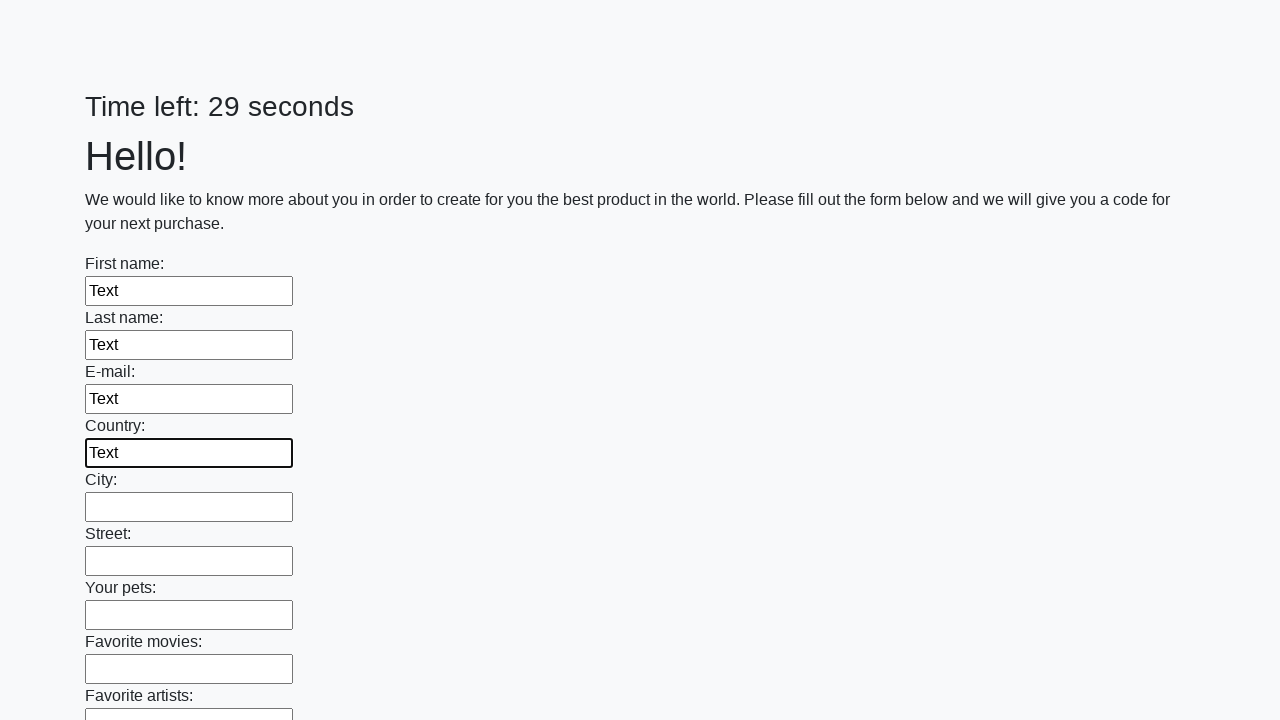

Filled an input field with 'Text' on input >> nth=4
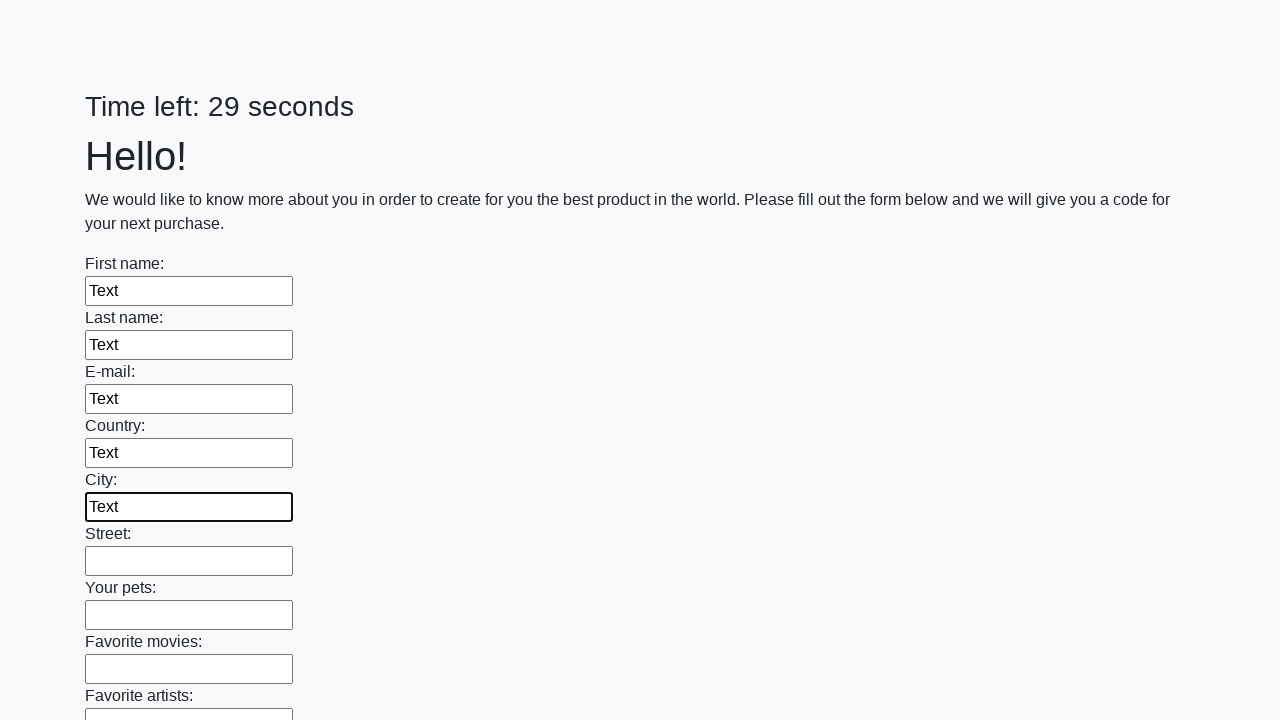

Filled an input field with 'Text' on input >> nth=5
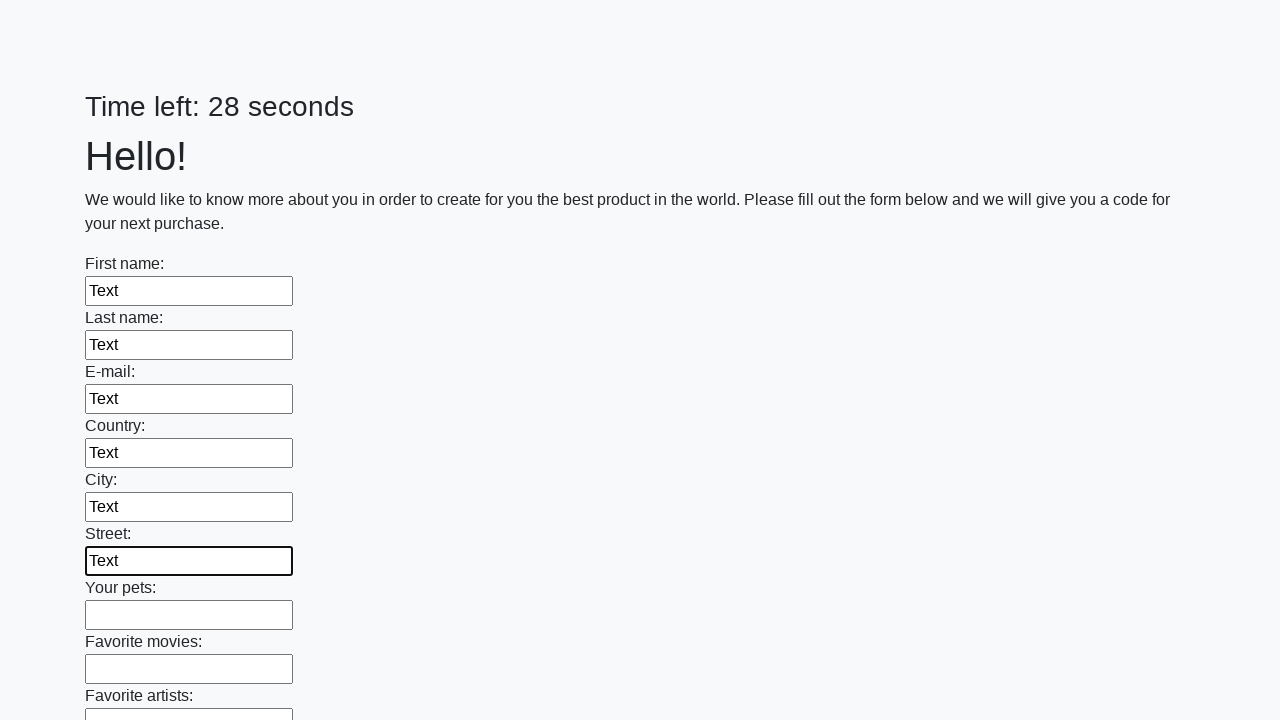

Filled an input field with 'Text' on input >> nth=6
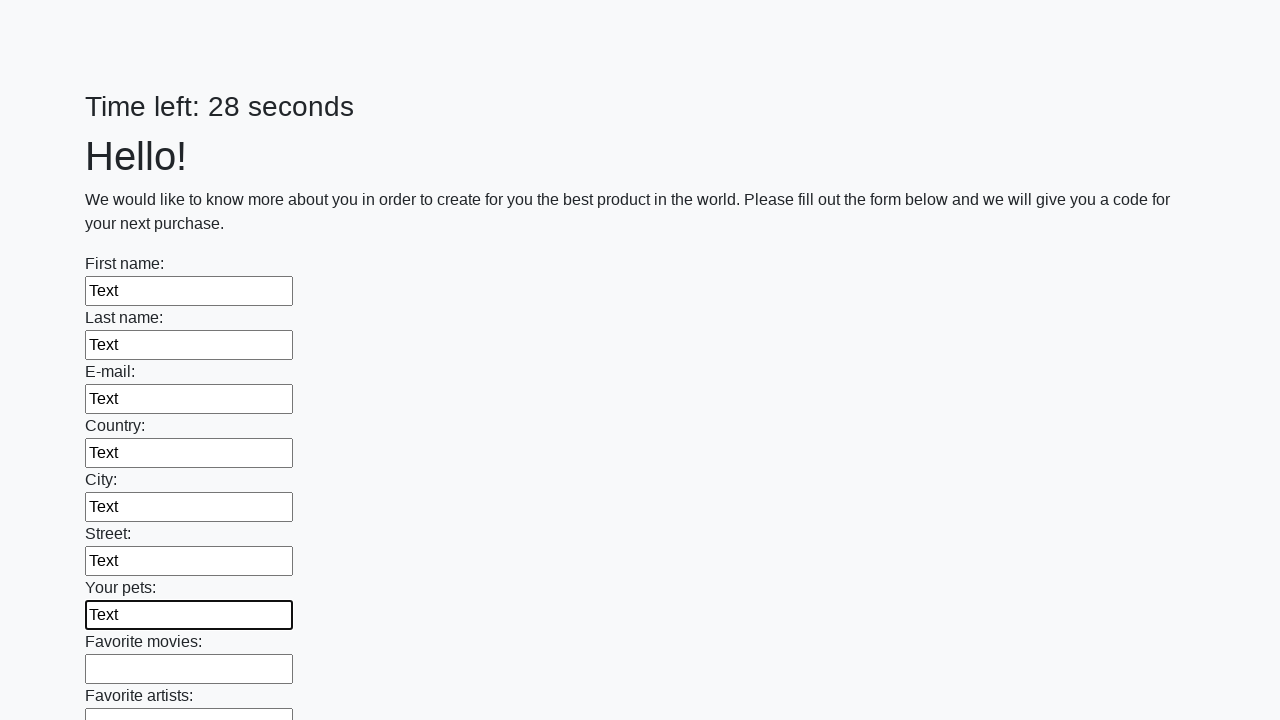

Filled an input field with 'Text' on input >> nth=7
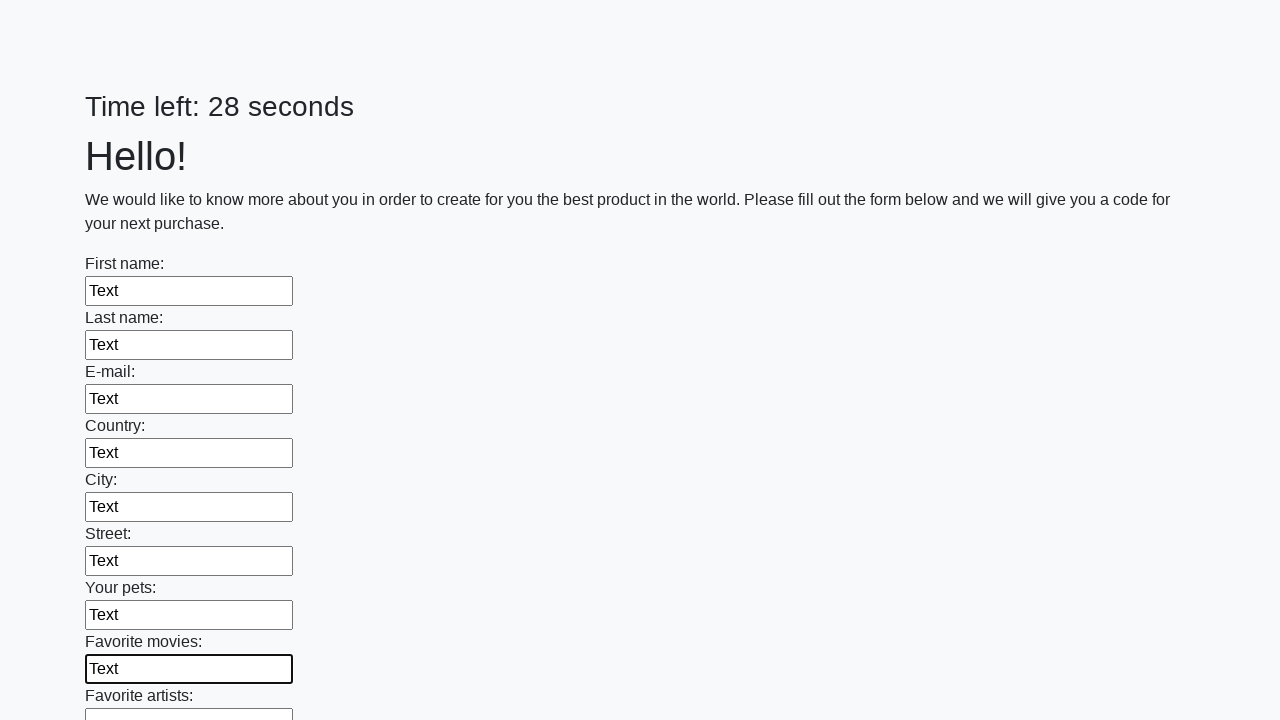

Filled an input field with 'Text' on input >> nth=8
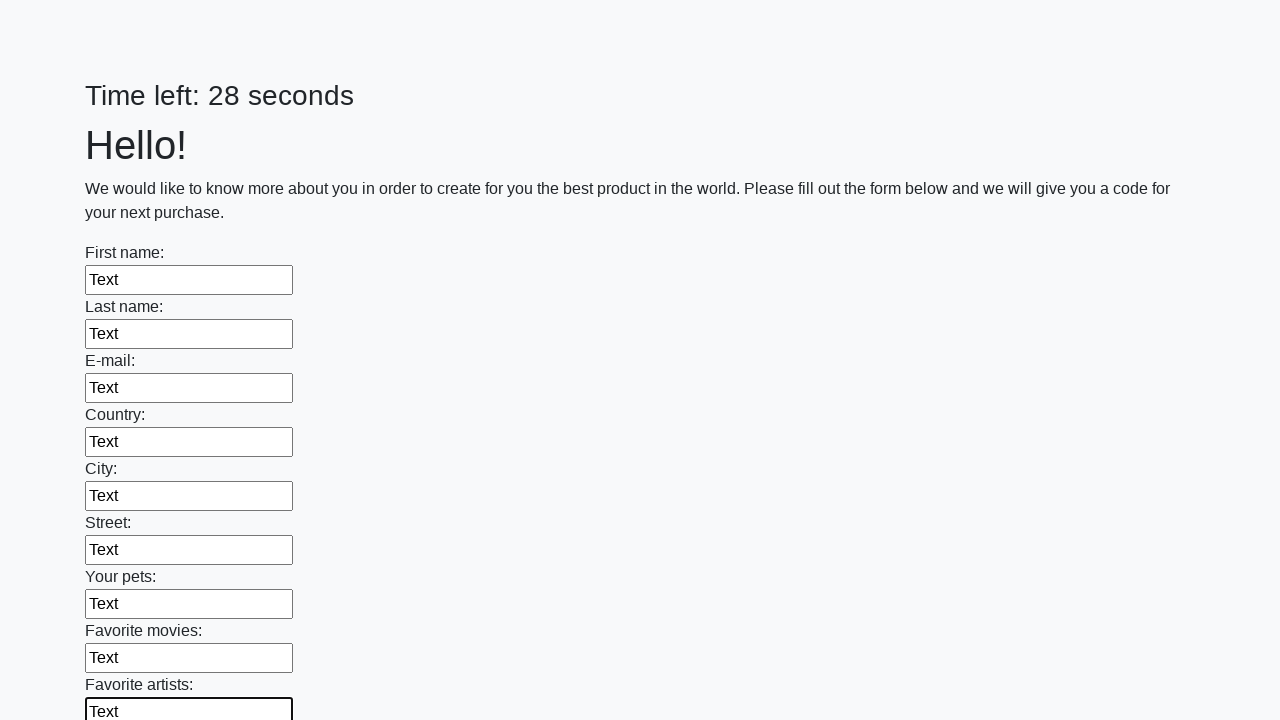

Filled an input field with 'Text' on input >> nth=9
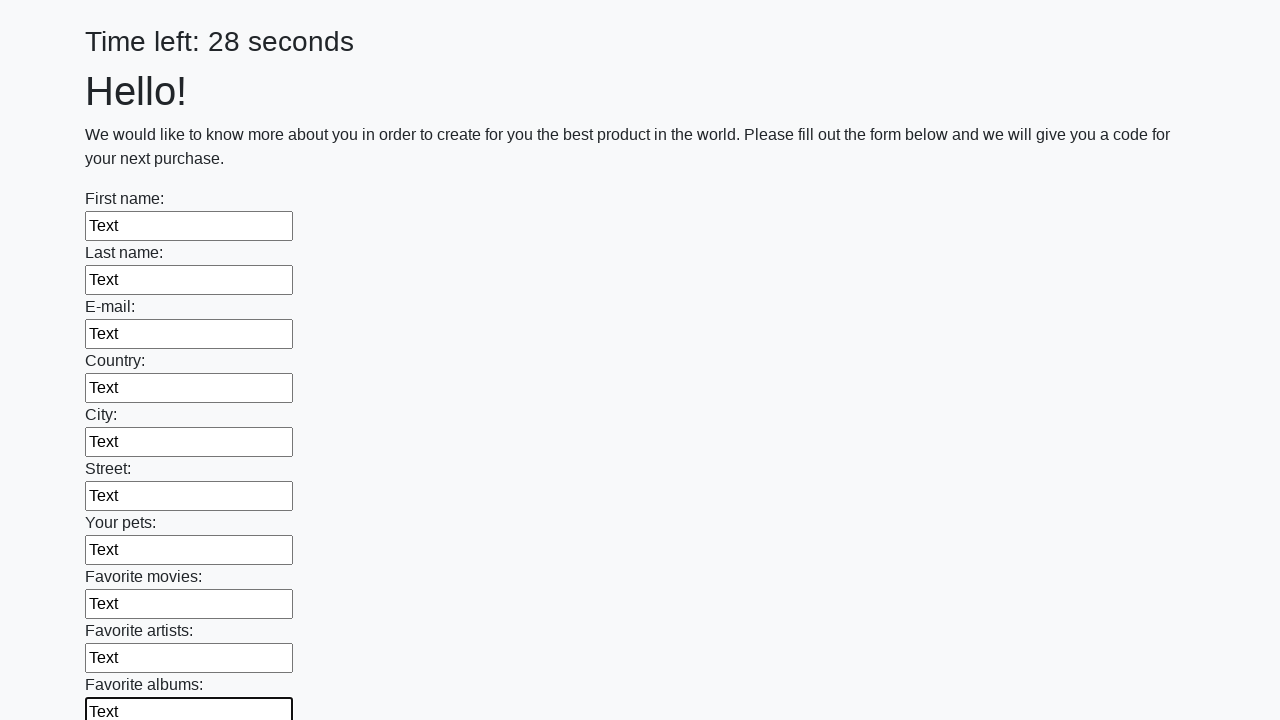

Filled an input field with 'Text' on input >> nth=10
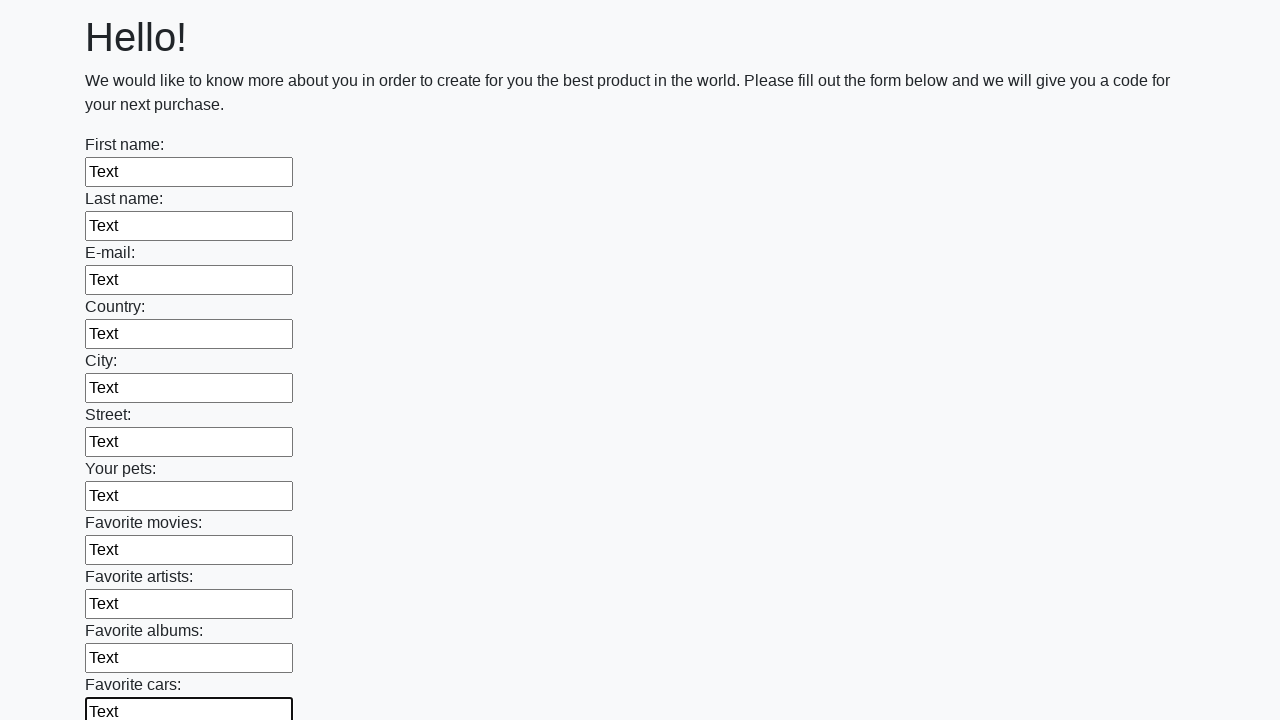

Filled an input field with 'Text' on input >> nth=11
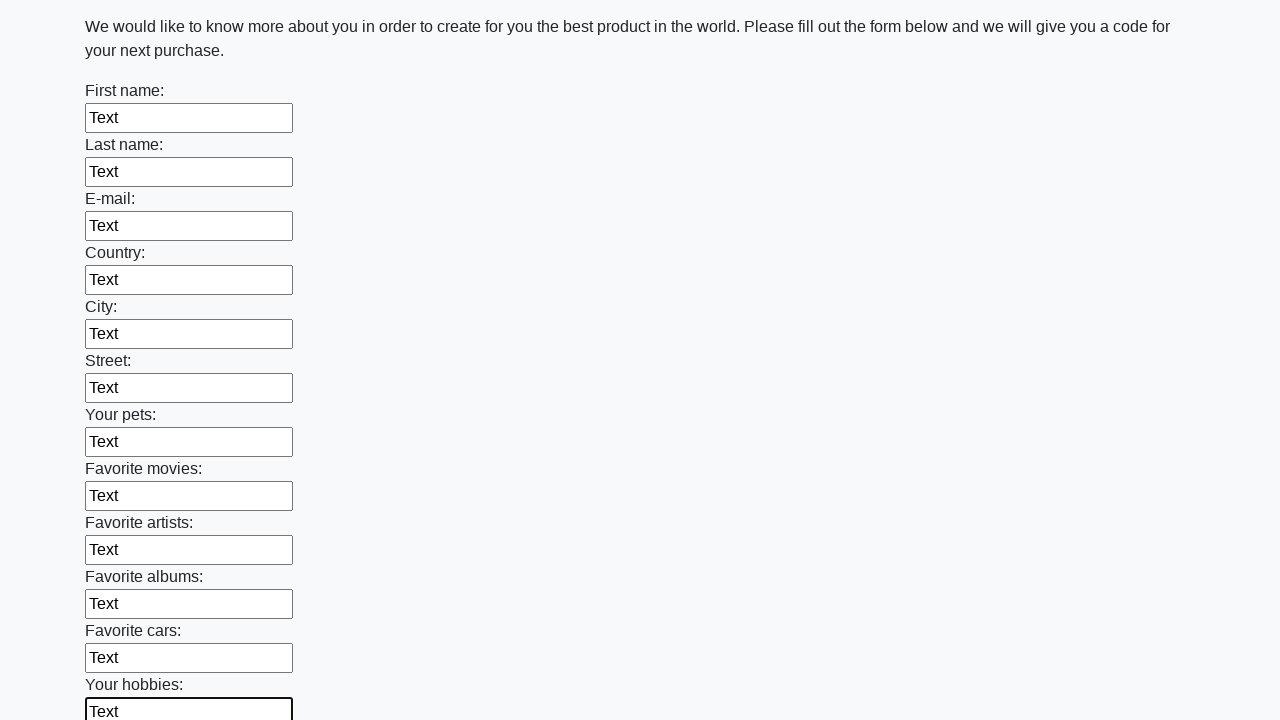

Filled an input field with 'Text' on input >> nth=12
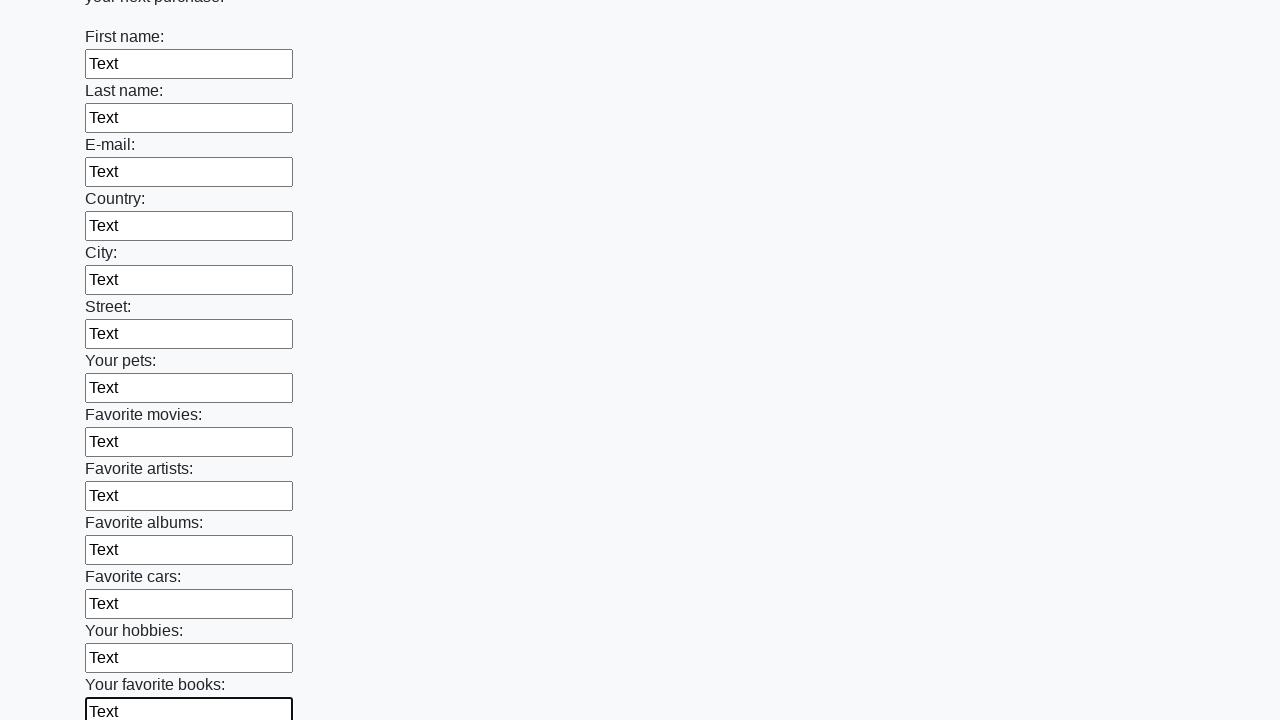

Filled an input field with 'Text' on input >> nth=13
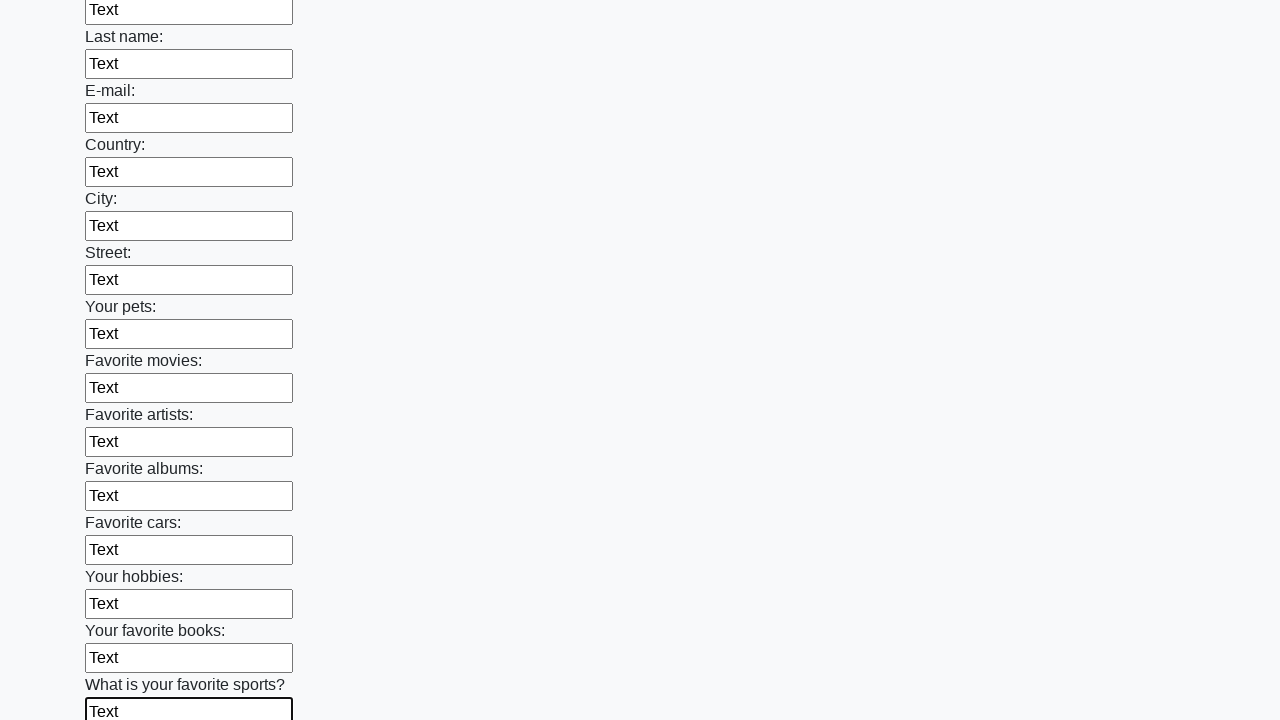

Filled an input field with 'Text' on input >> nth=14
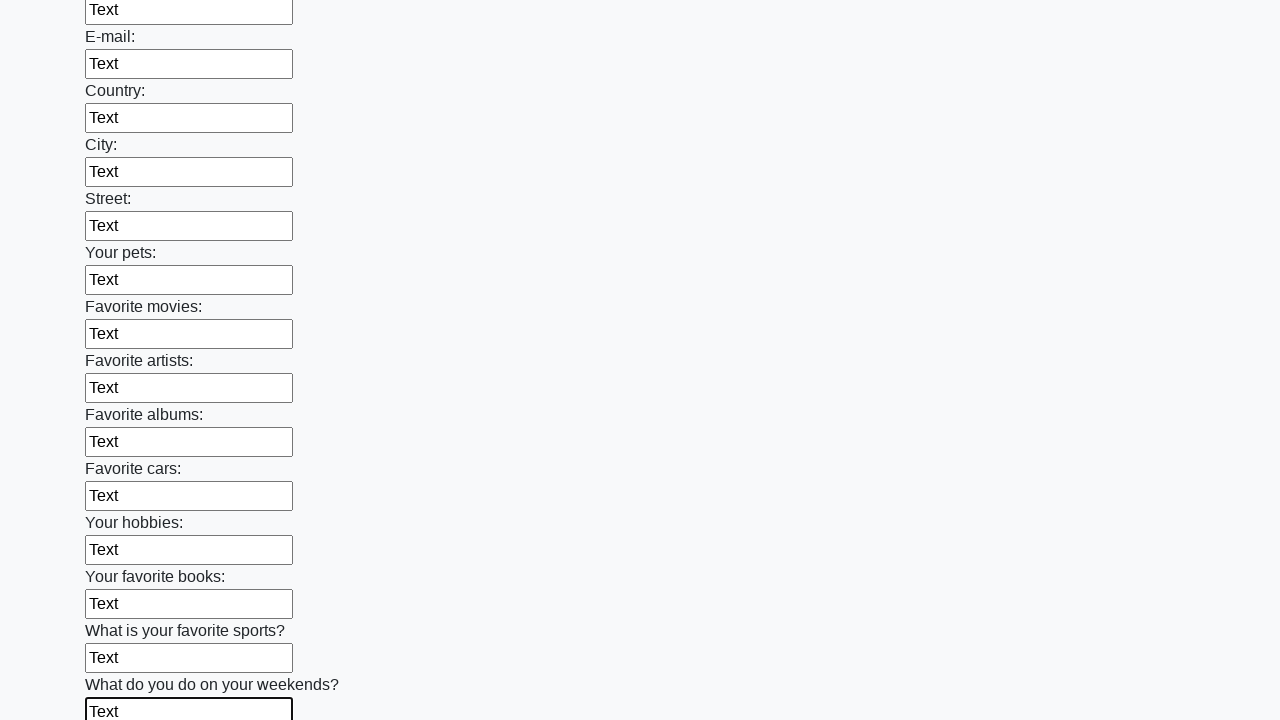

Filled an input field with 'Text' on input >> nth=15
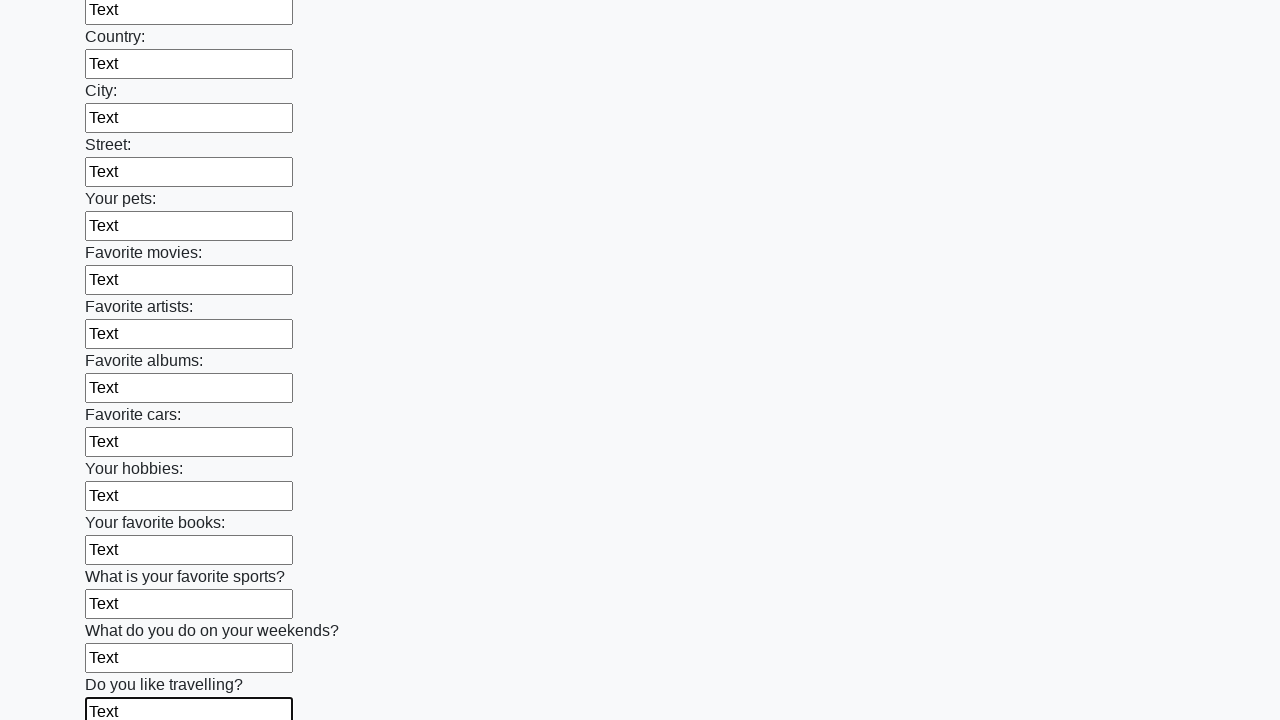

Filled an input field with 'Text' on input >> nth=16
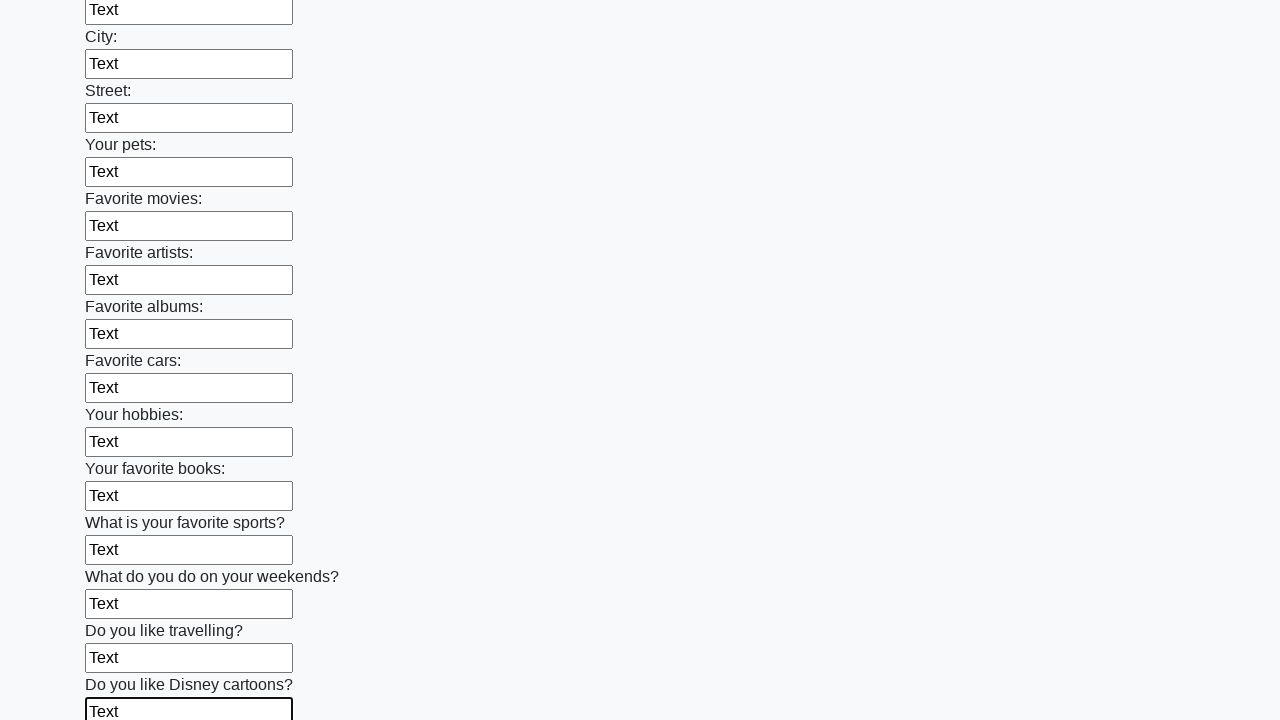

Filled an input field with 'Text' on input >> nth=17
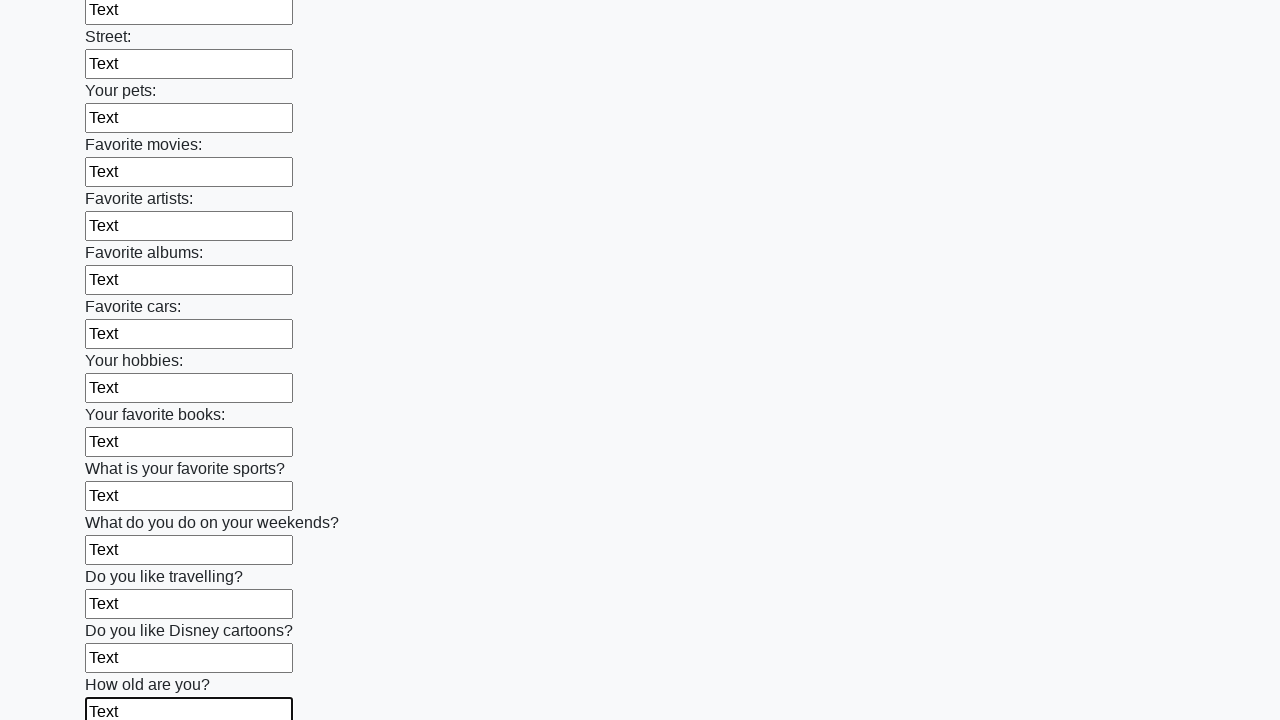

Filled an input field with 'Text' on input >> nth=18
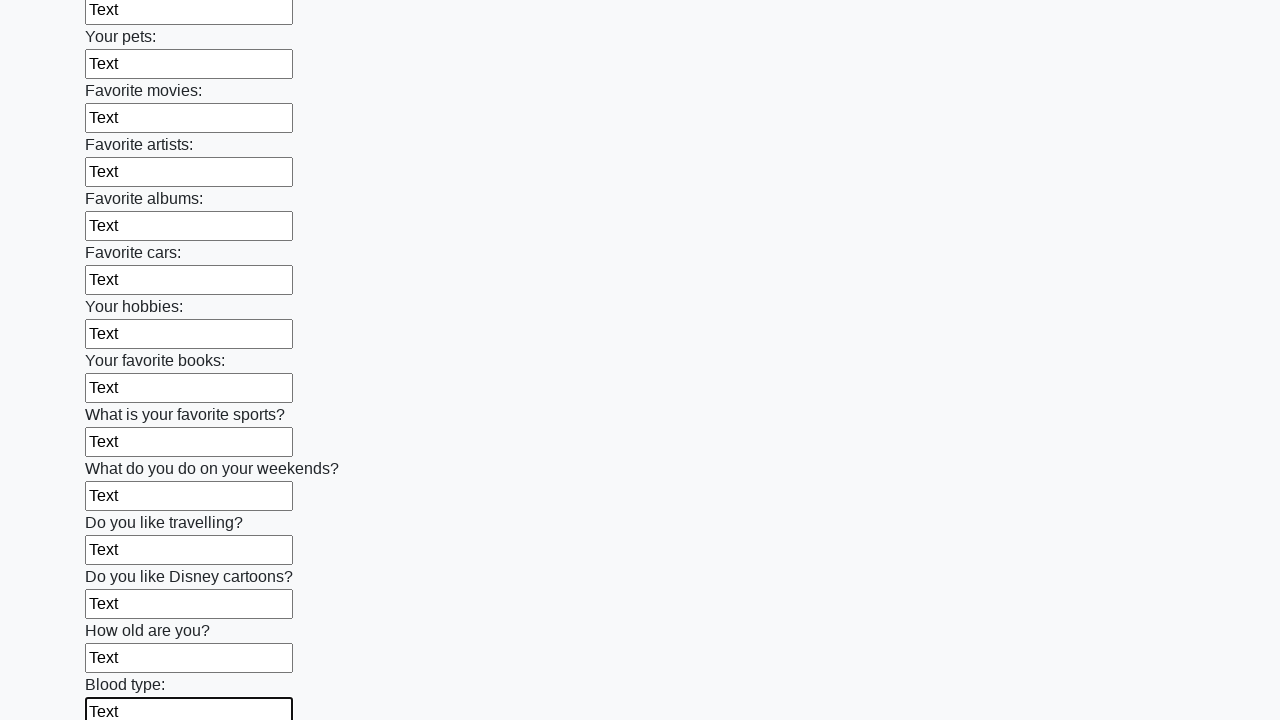

Filled an input field with 'Text' on input >> nth=19
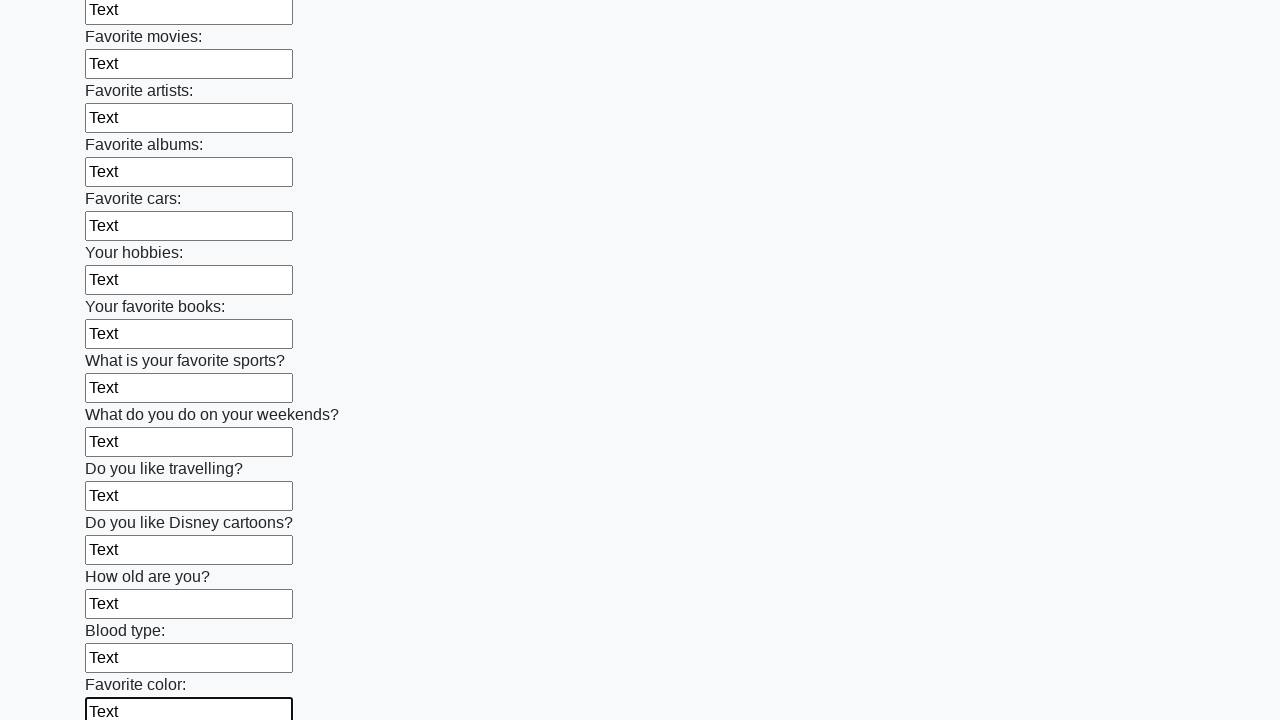

Filled an input field with 'Text' on input >> nth=20
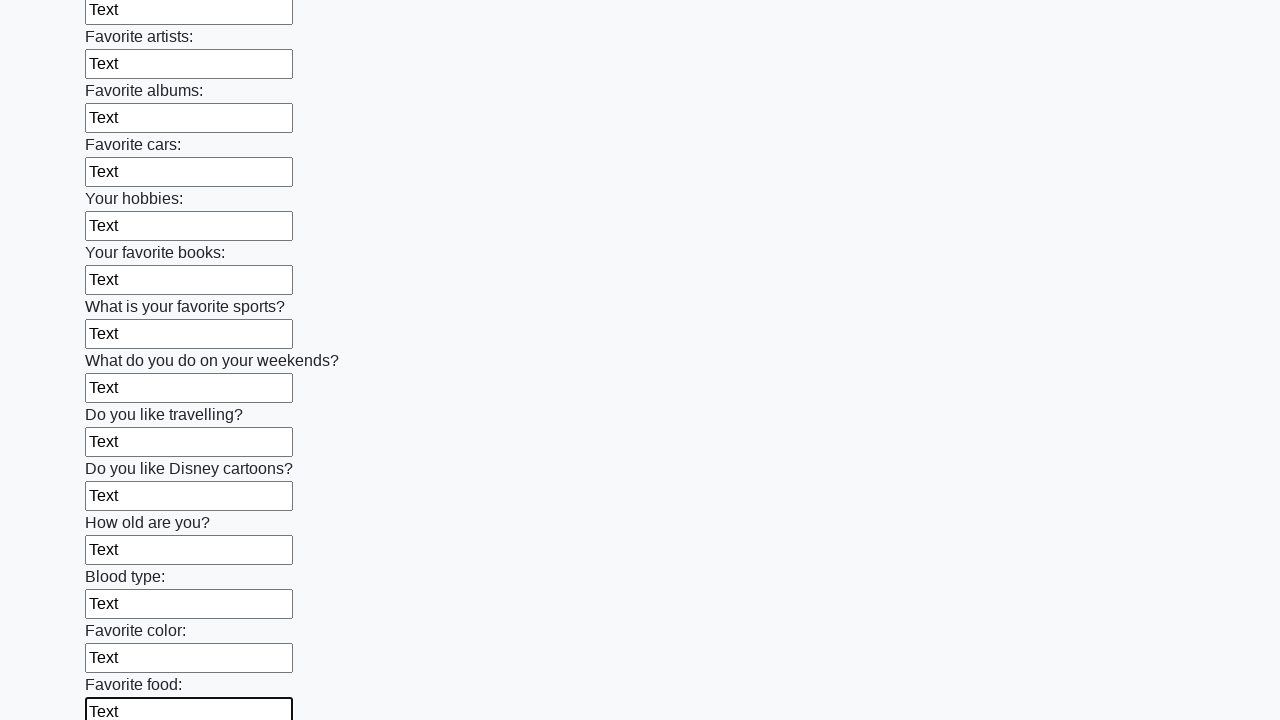

Filled an input field with 'Text' on input >> nth=21
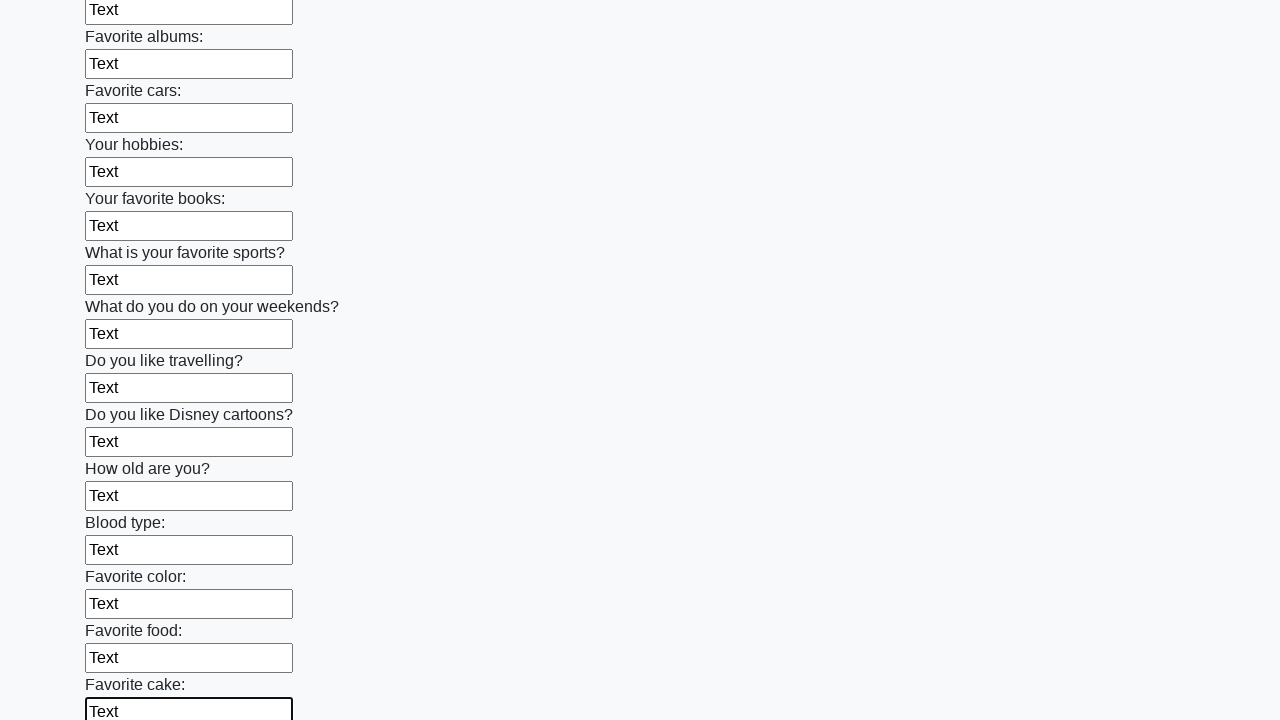

Filled an input field with 'Text' on input >> nth=22
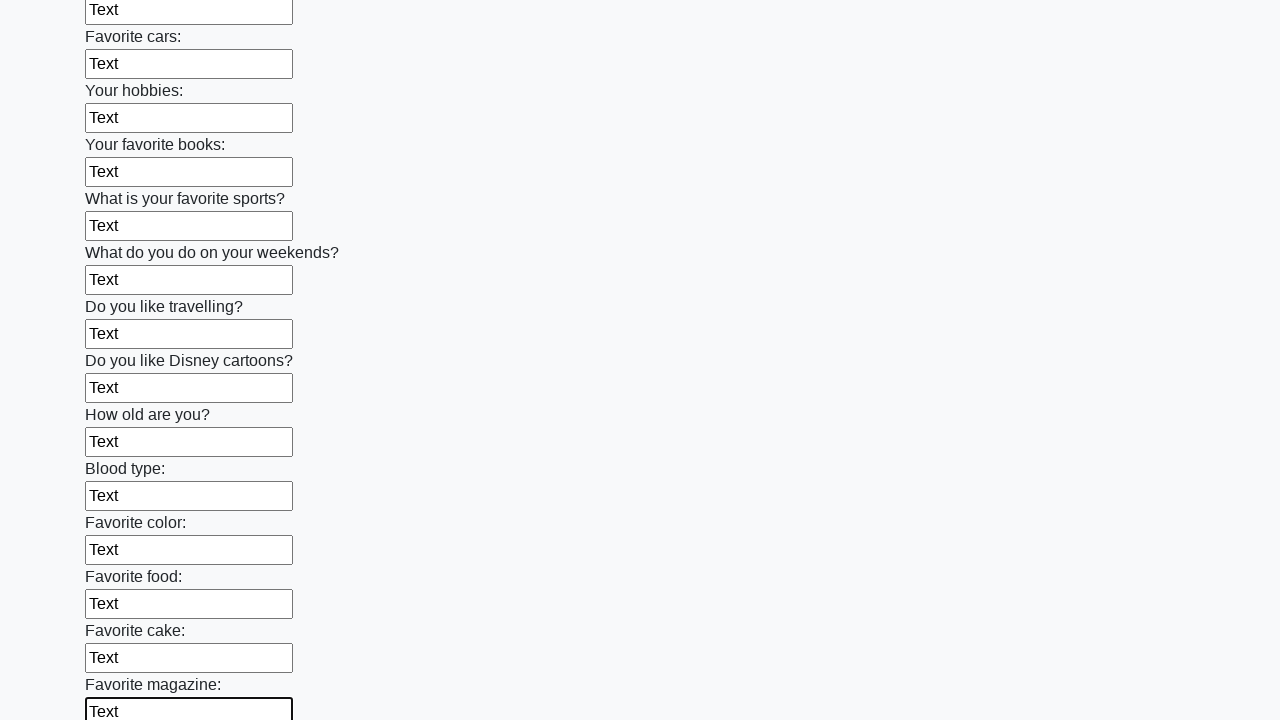

Filled an input field with 'Text' on input >> nth=23
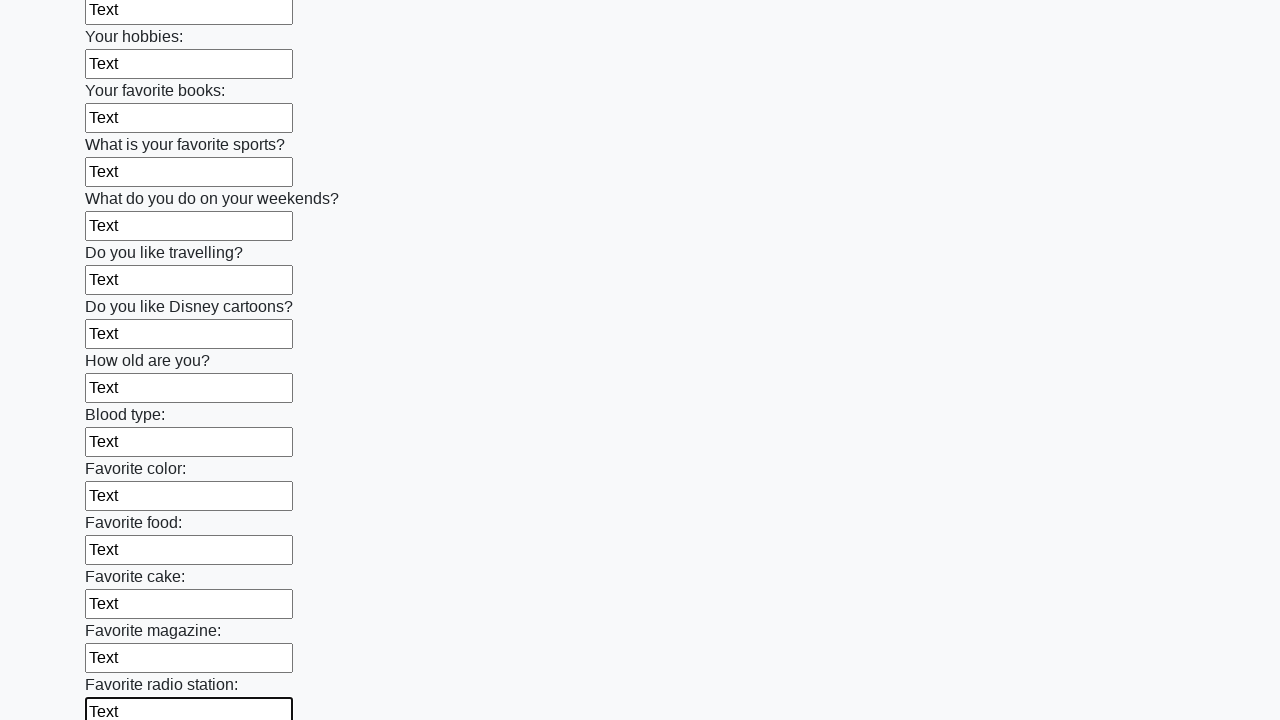

Filled an input field with 'Text' on input >> nth=24
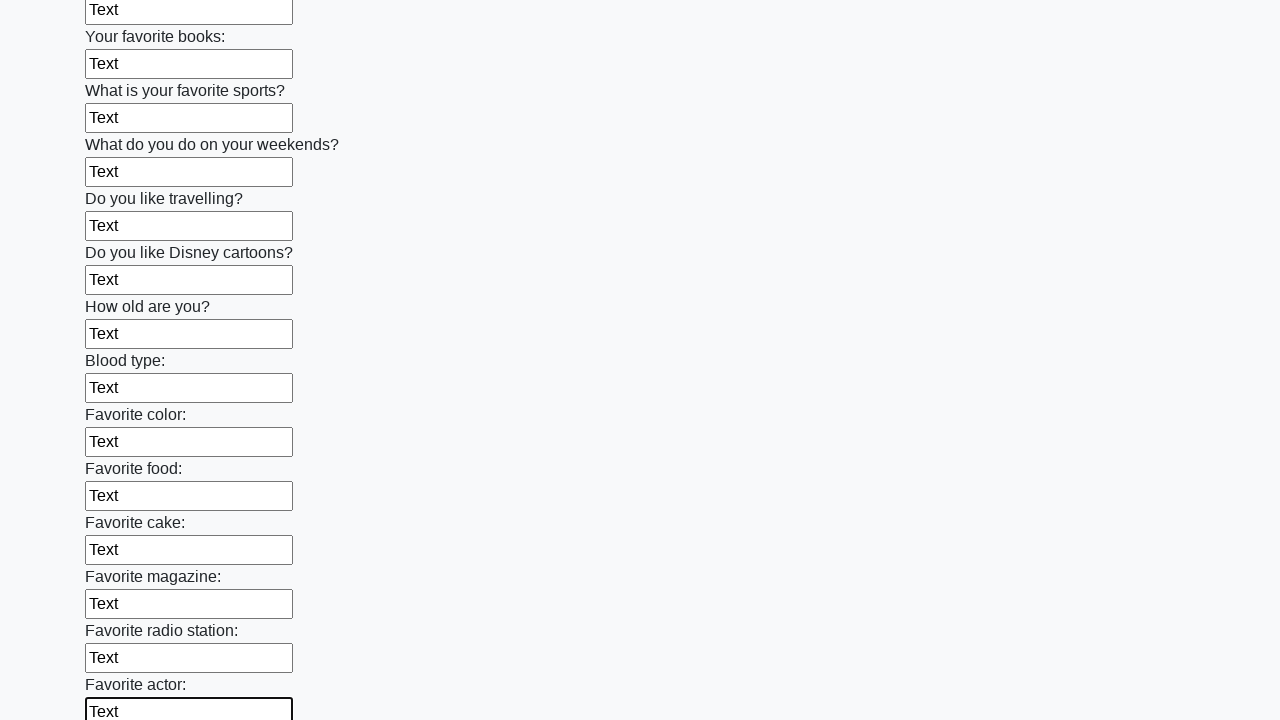

Filled an input field with 'Text' on input >> nth=25
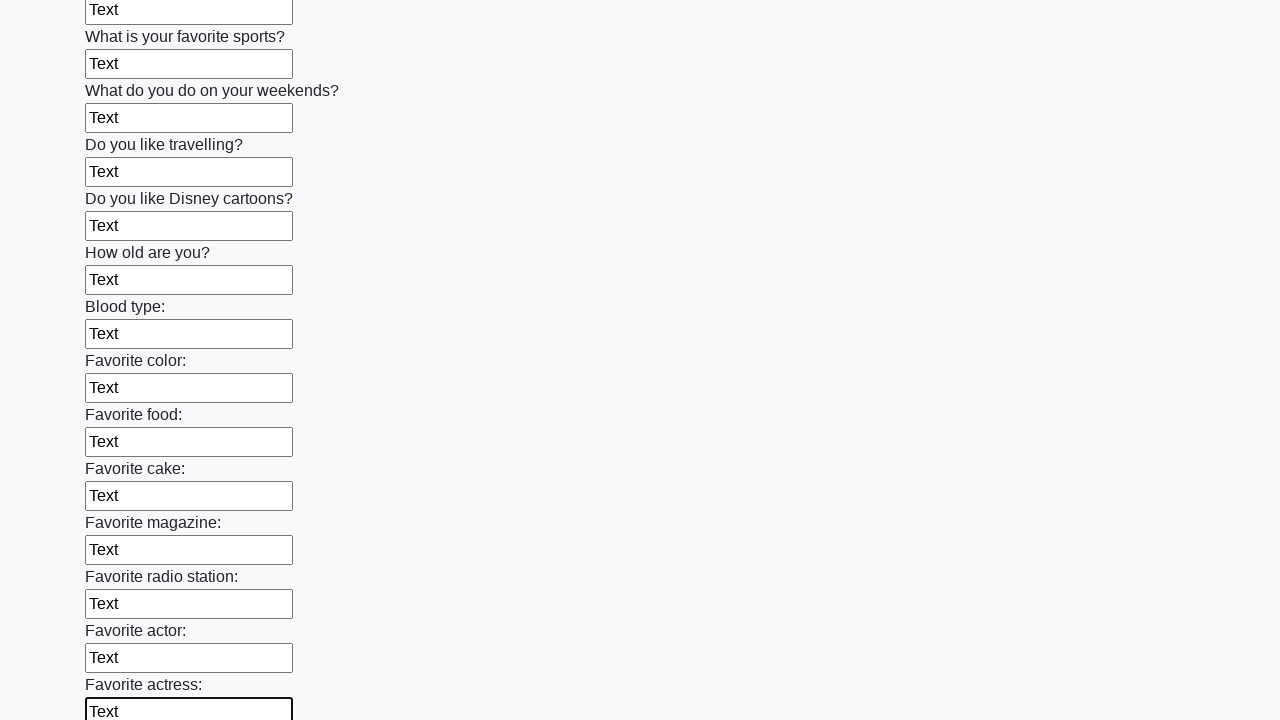

Filled an input field with 'Text' on input >> nth=26
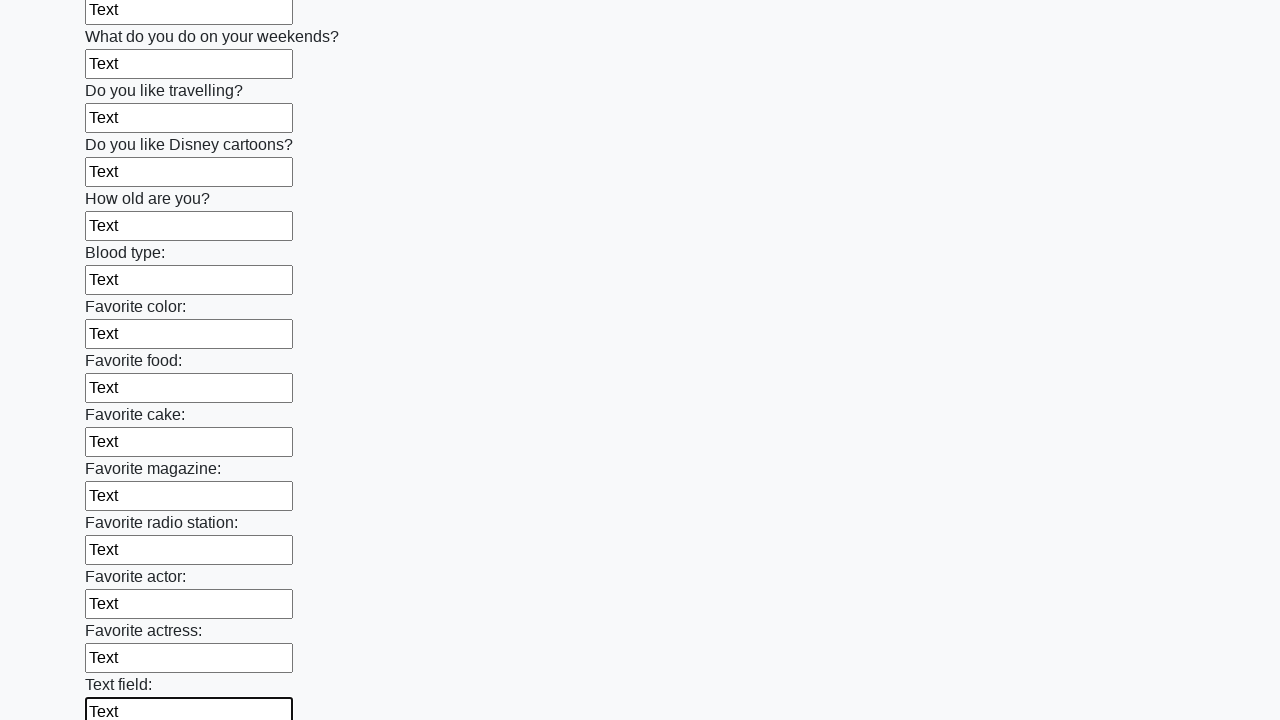

Filled an input field with 'Text' on input >> nth=27
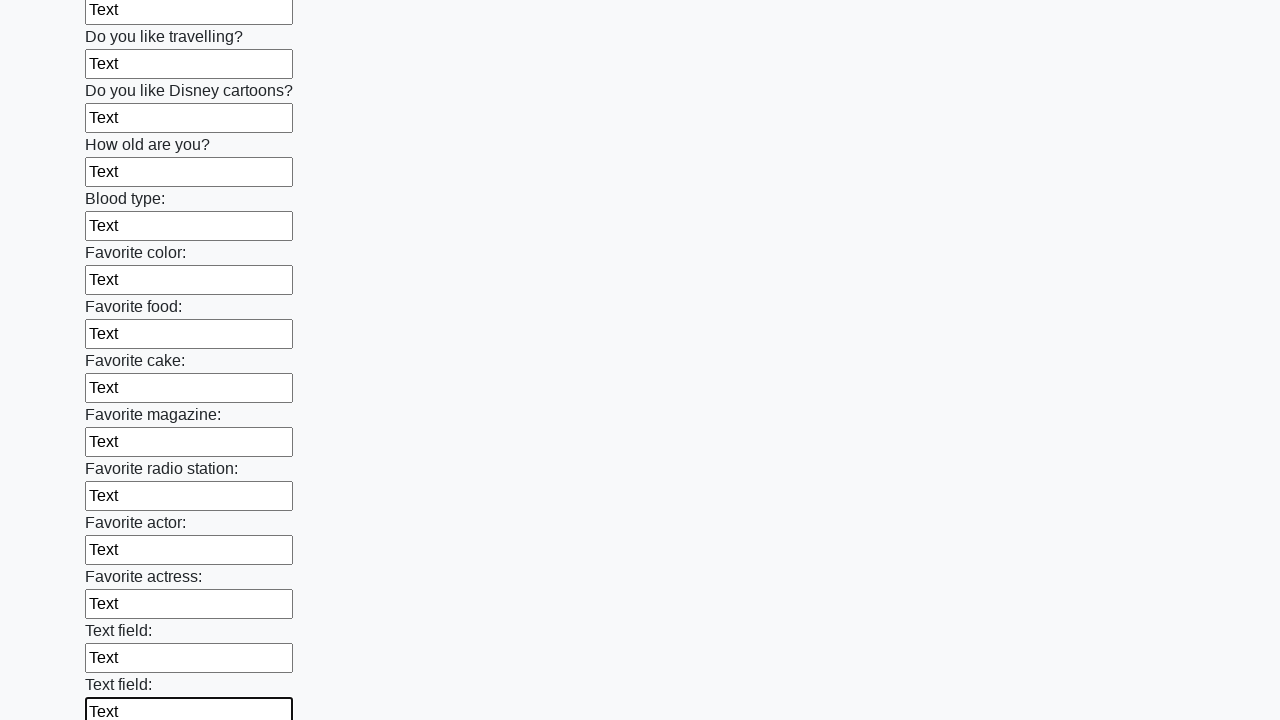

Filled an input field with 'Text' on input >> nth=28
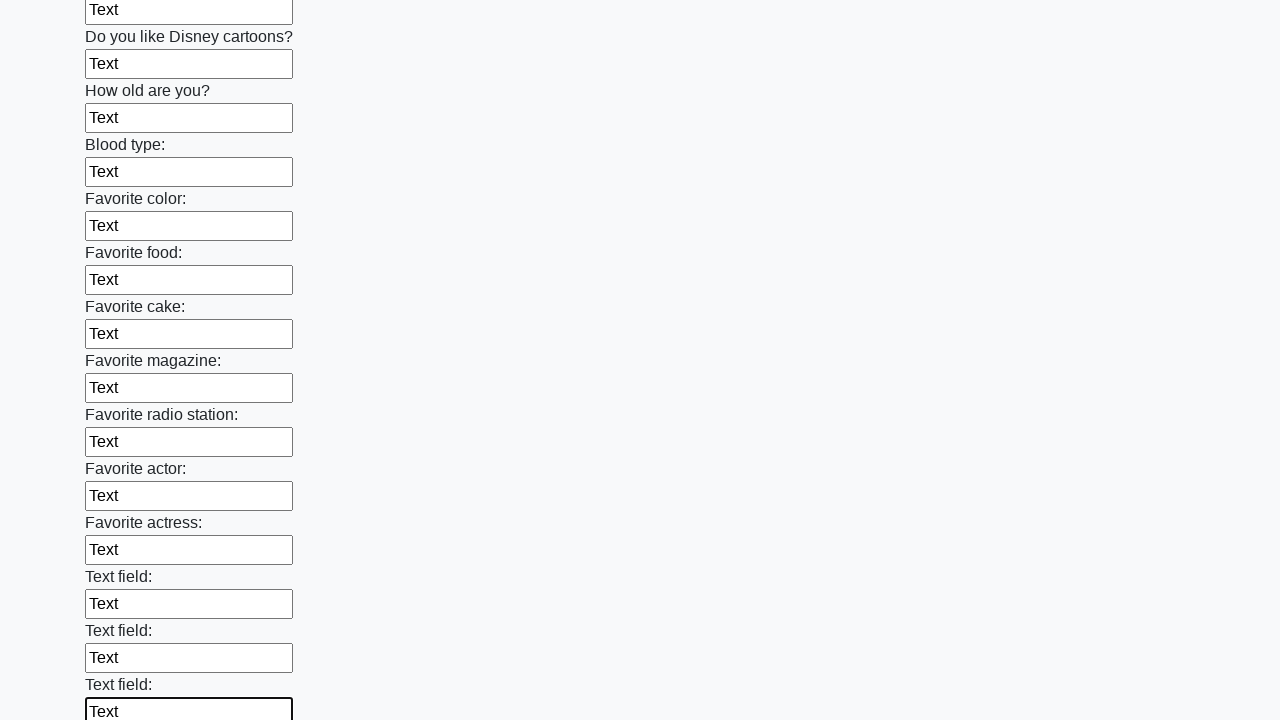

Filled an input field with 'Text' on input >> nth=29
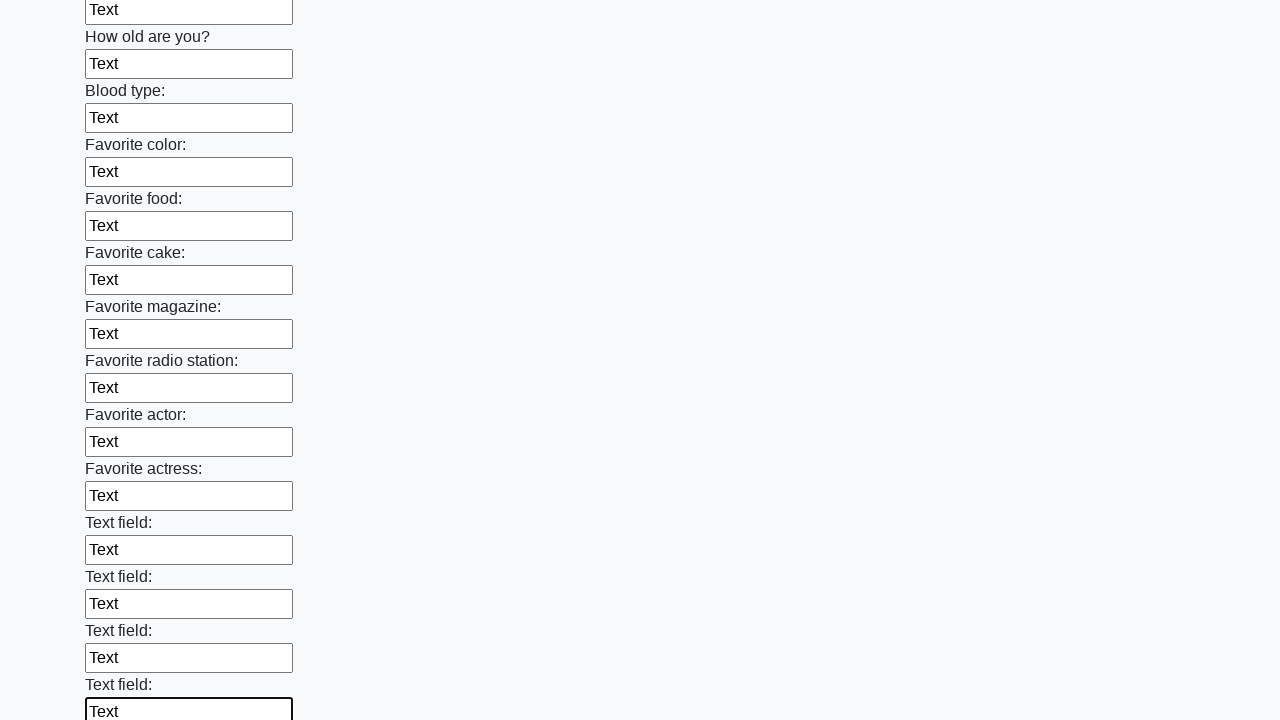

Filled an input field with 'Text' on input >> nth=30
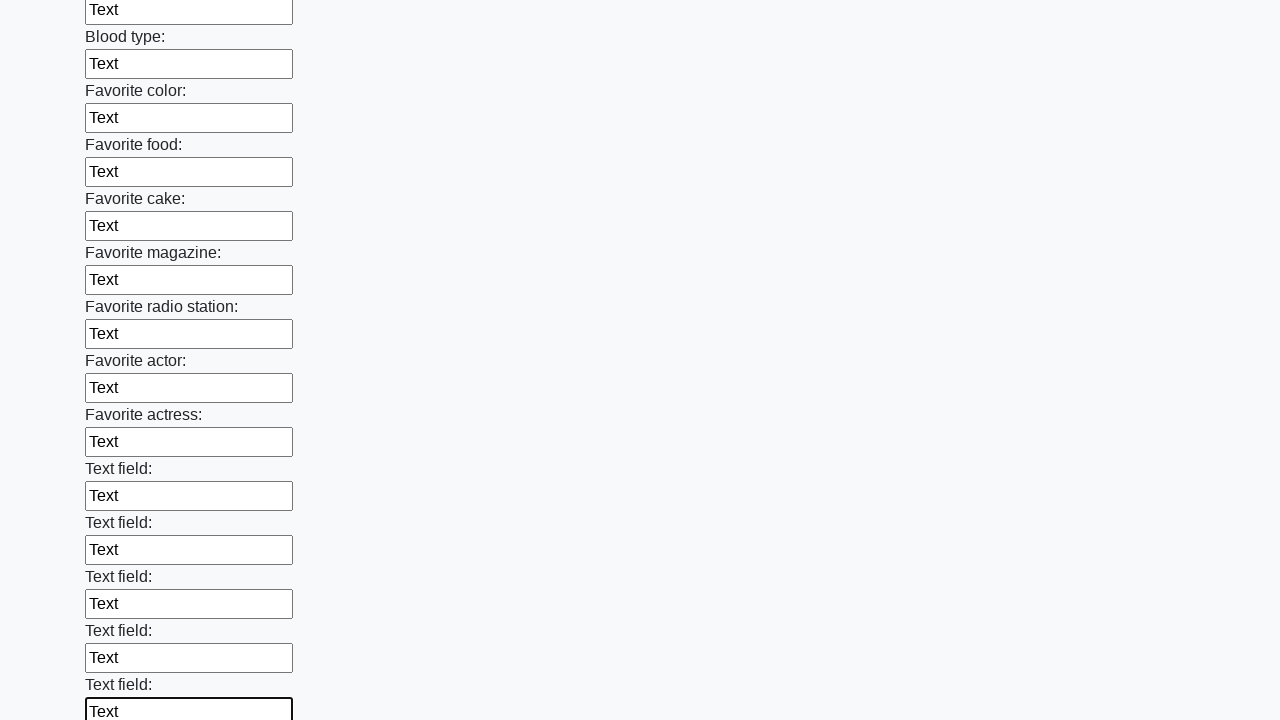

Filled an input field with 'Text' on input >> nth=31
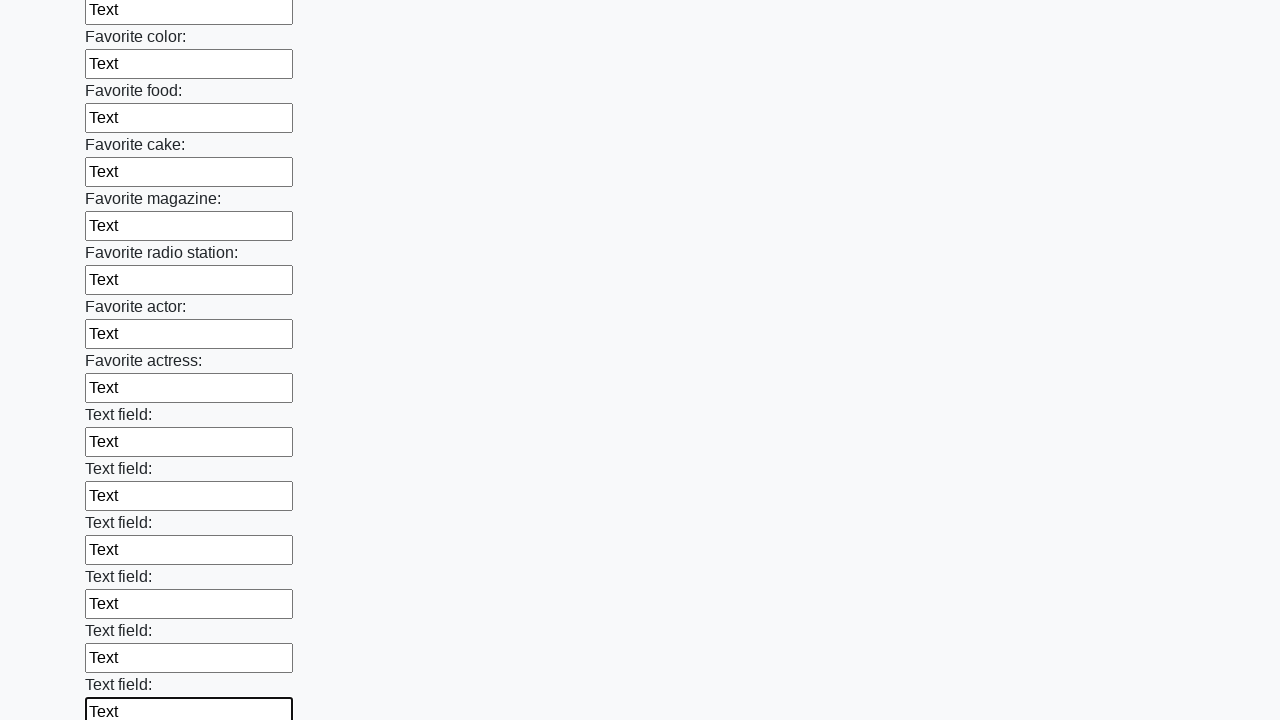

Filled an input field with 'Text' on input >> nth=32
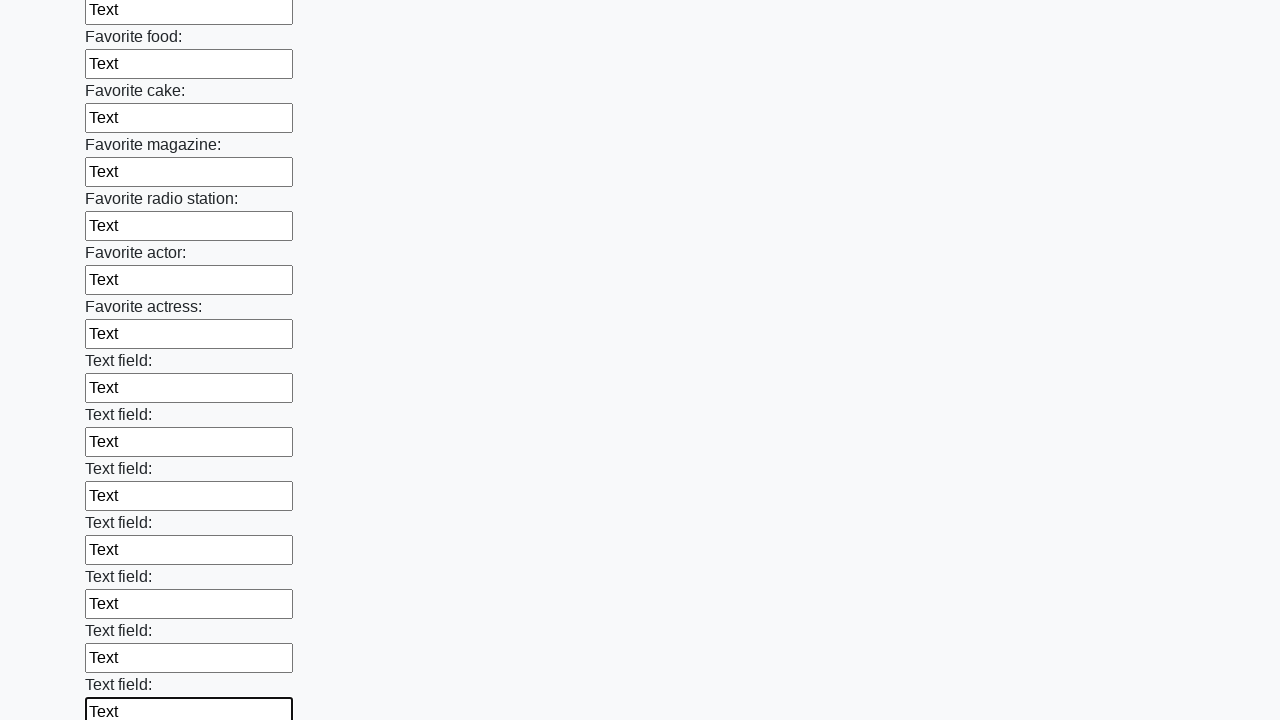

Filled an input field with 'Text' on input >> nth=33
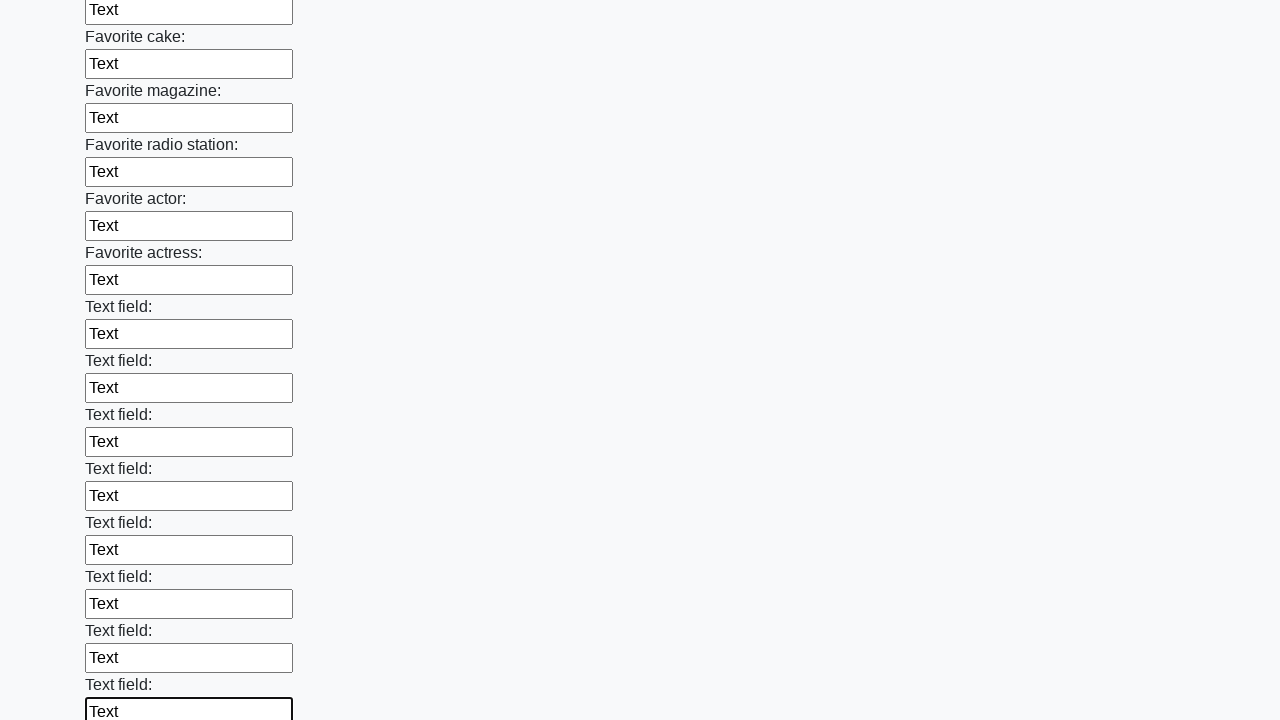

Filled an input field with 'Text' on input >> nth=34
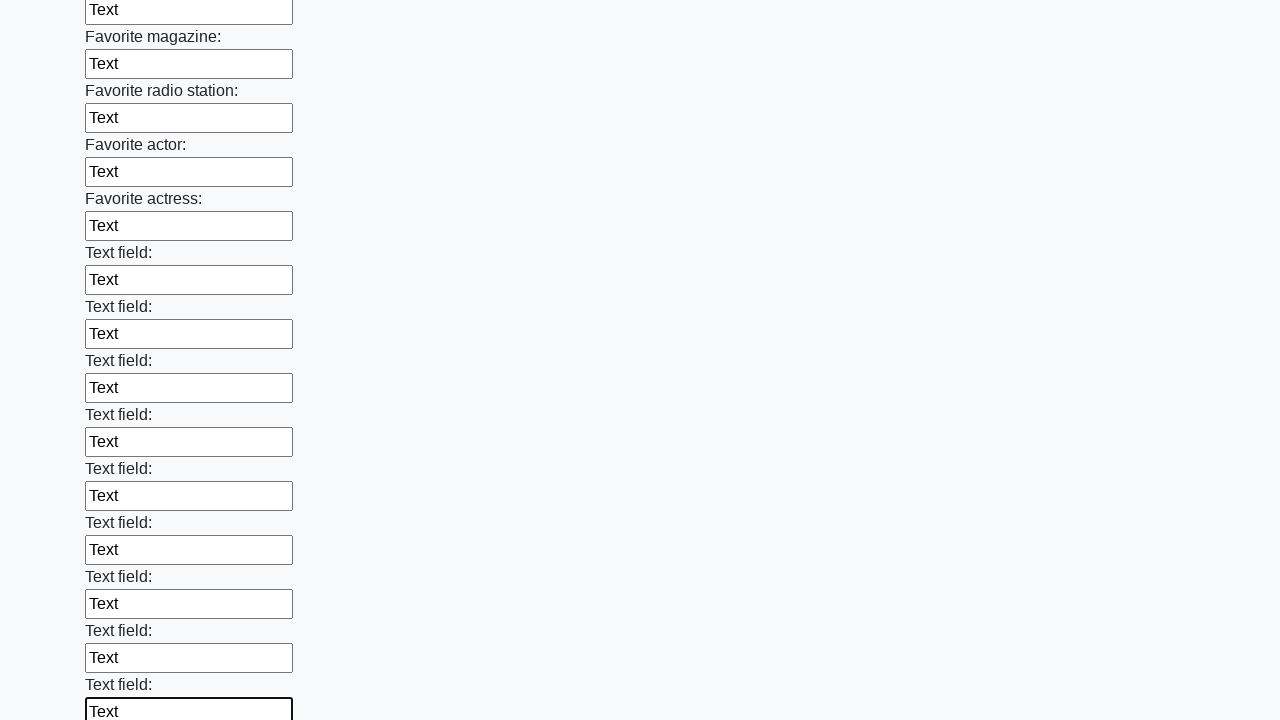

Filled an input field with 'Text' on input >> nth=35
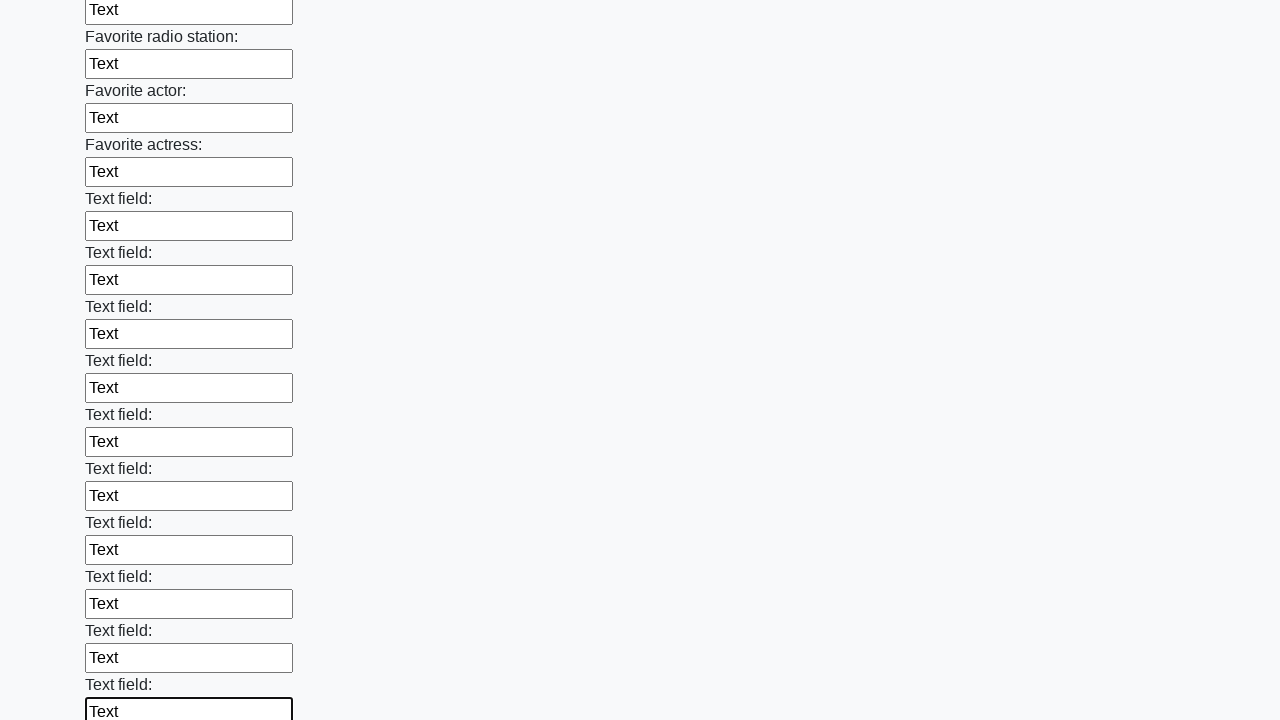

Filled an input field with 'Text' on input >> nth=36
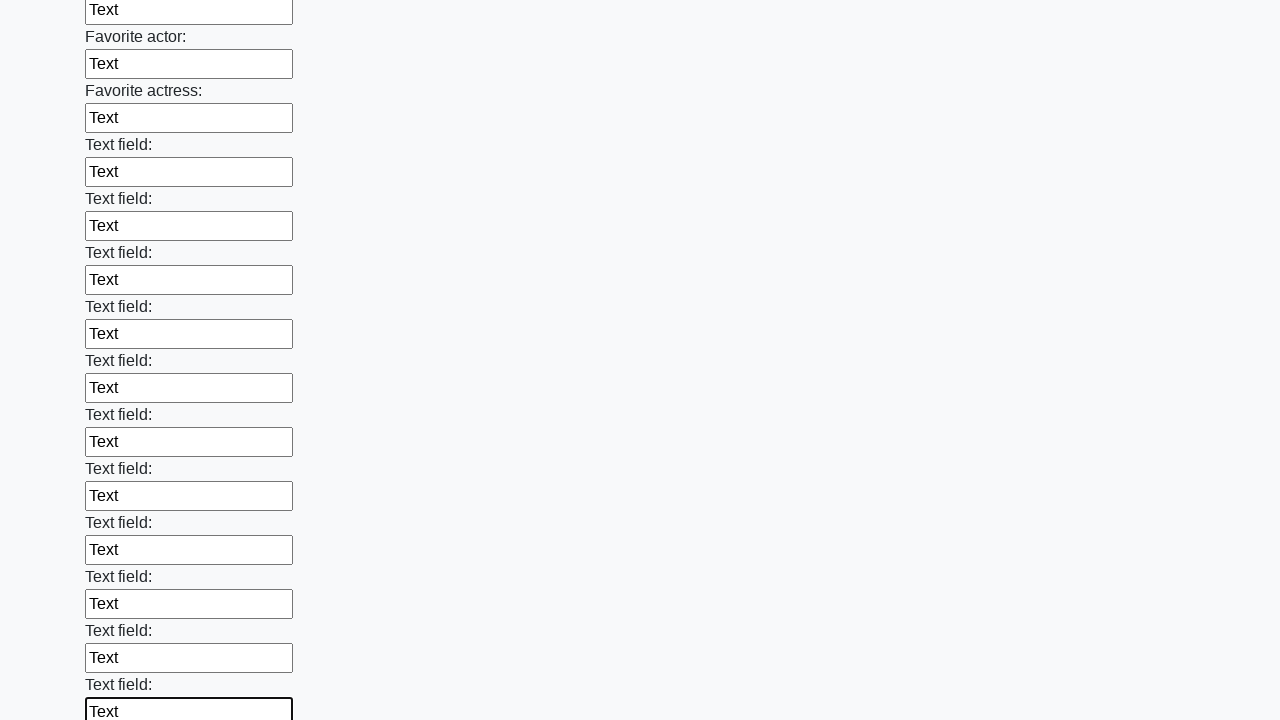

Filled an input field with 'Text' on input >> nth=37
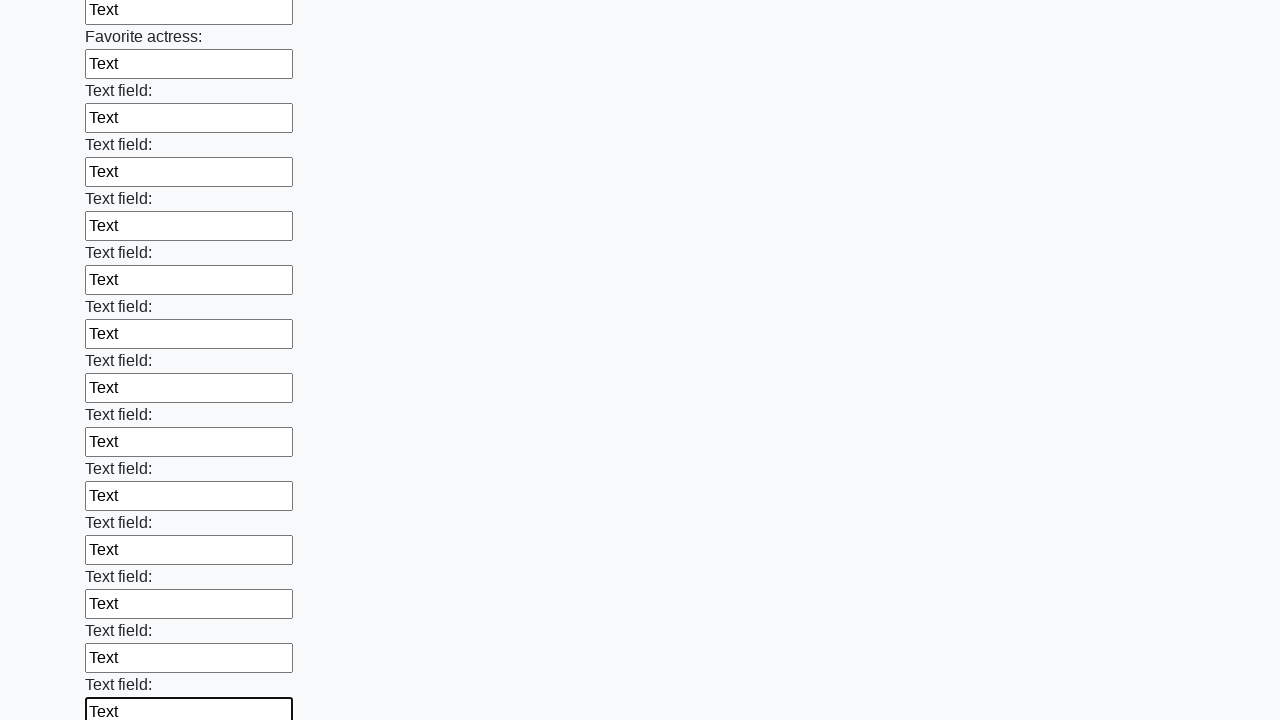

Filled an input field with 'Text' on input >> nth=38
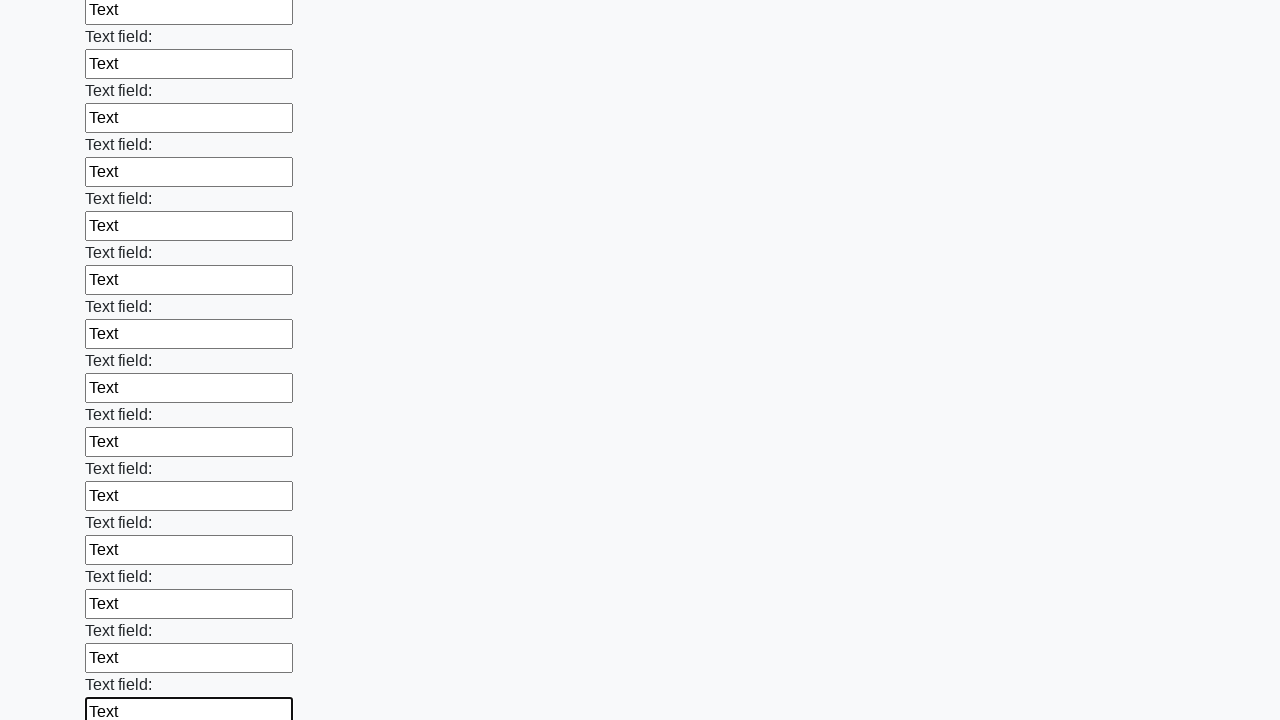

Filled an input field with 'Text' on input >> nth=39
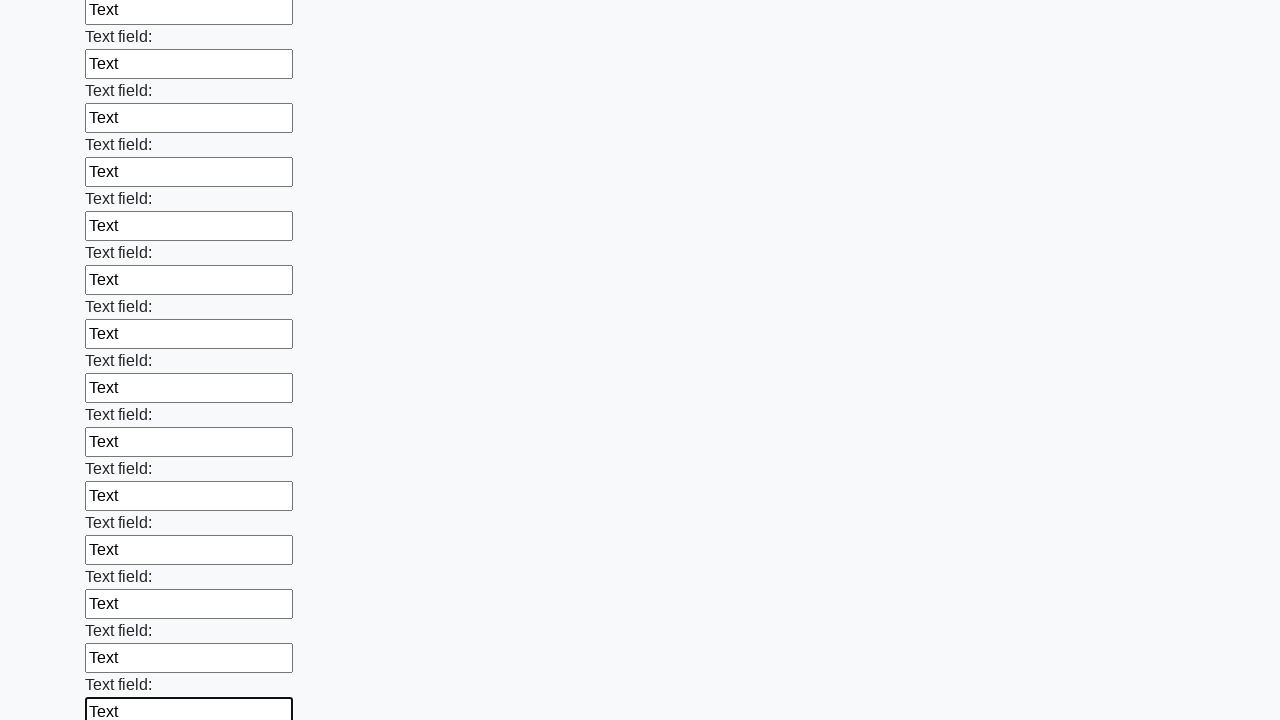

Filled an input field with 'Text' on input >> nth=40
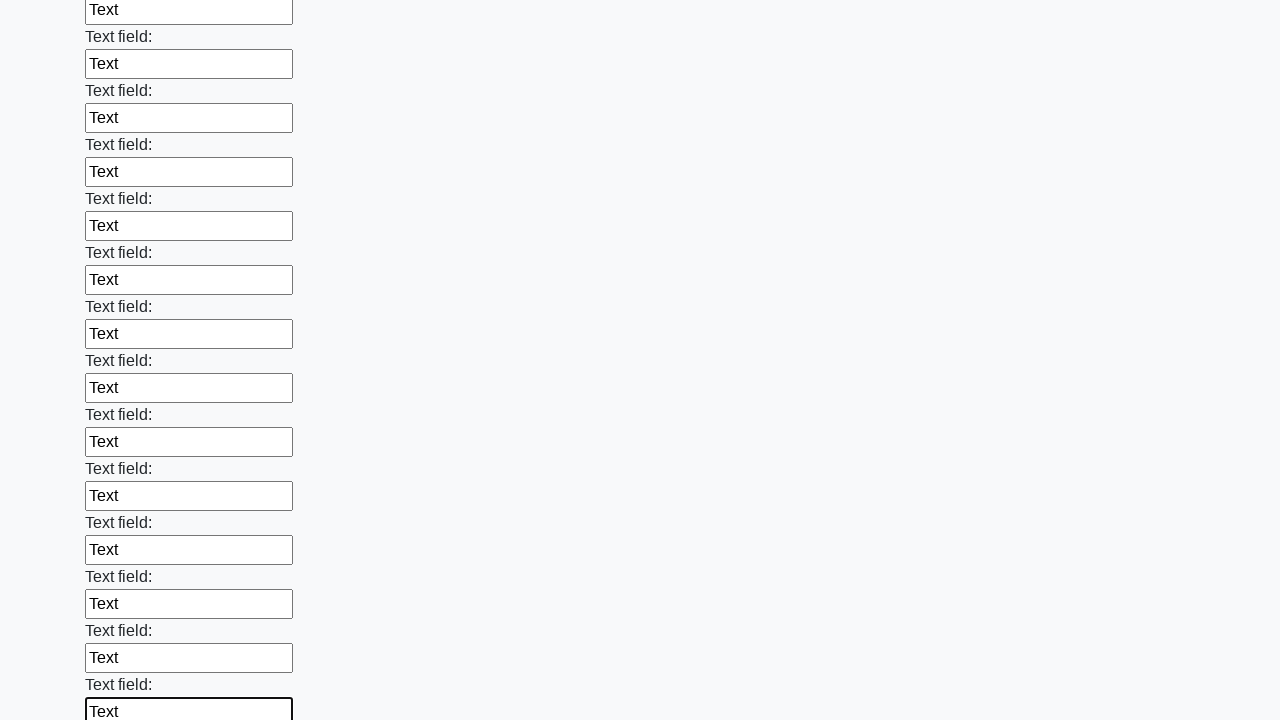

Filled an input field with 'Text' on input >> nth=41
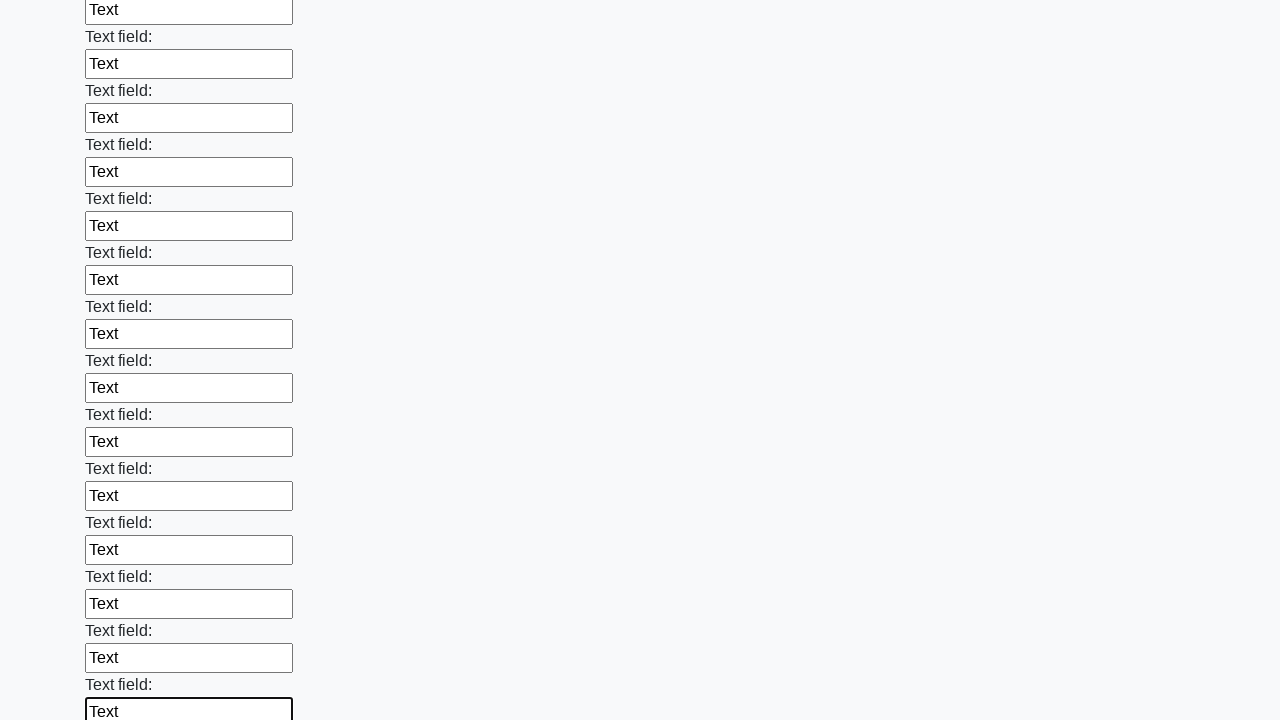

Filled an input field with 'Text' on input >> nth=42
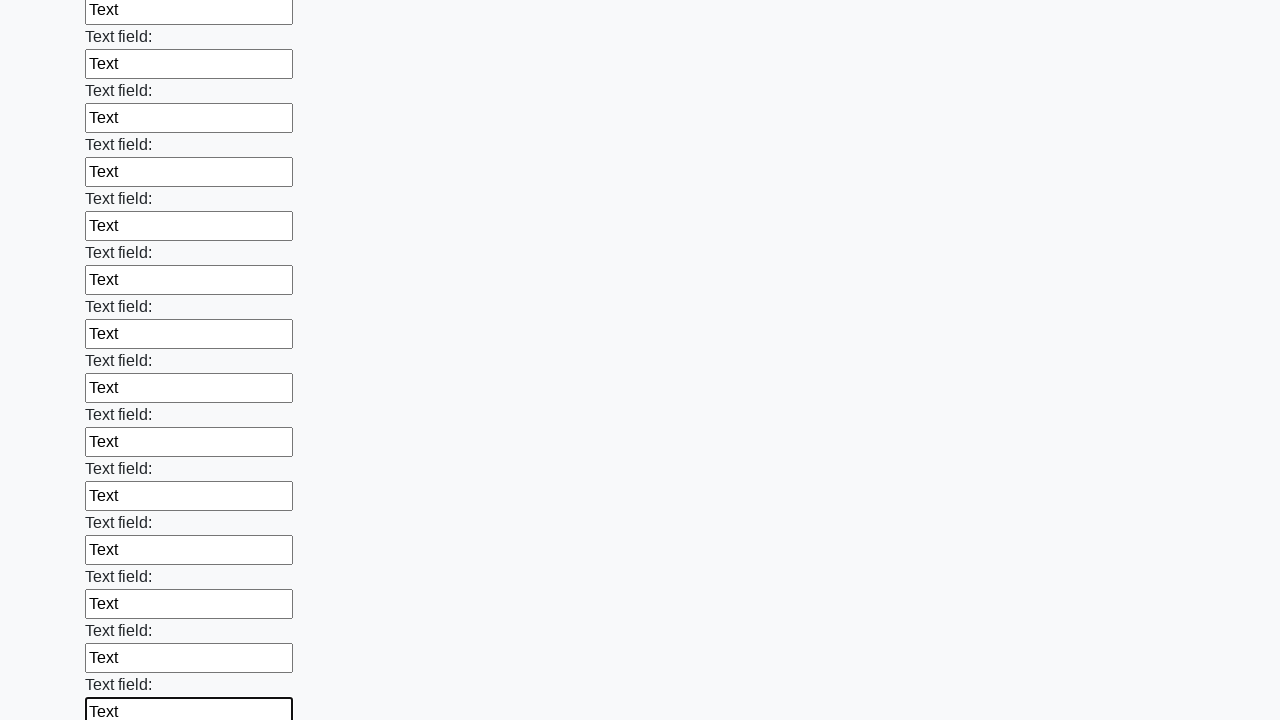

Filled an input field with 'Text' on input >> nth=43
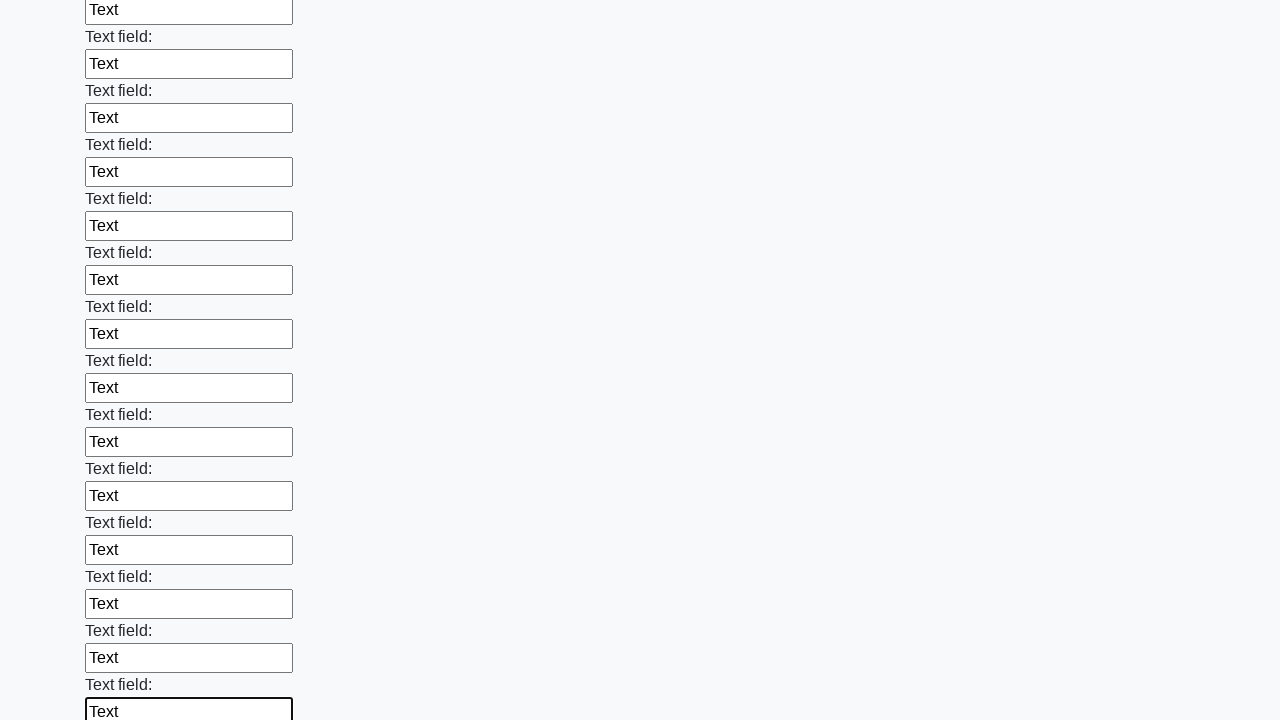

Filled an input field with 'Text' on input >> nth=44
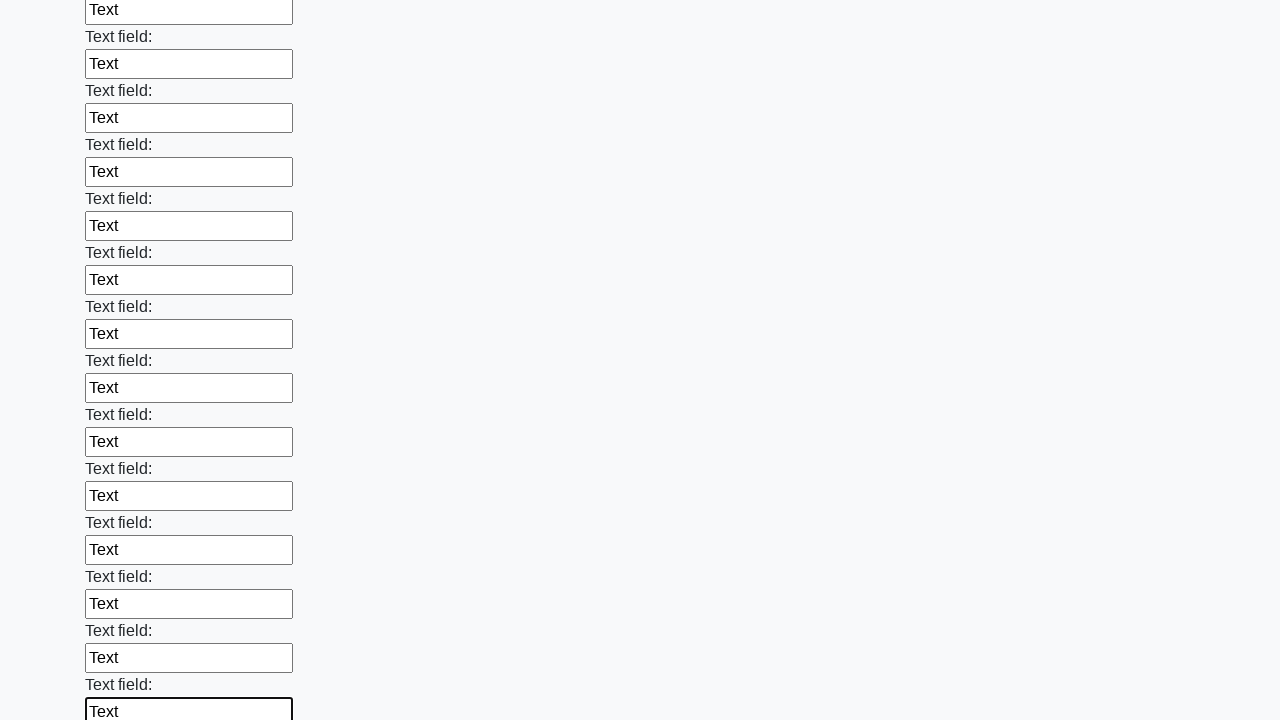

Filled an input field with 'Text' on input >> nth=45
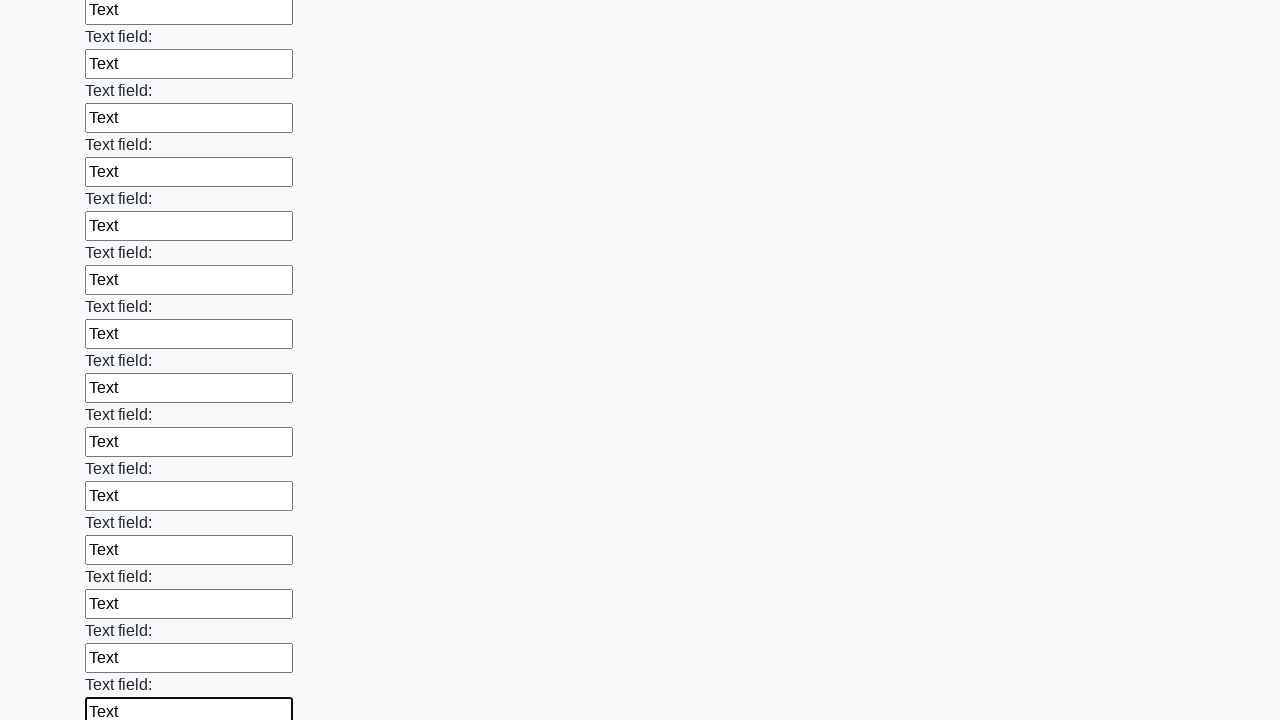

Filled an input field with 'Text' on input >> nth=46
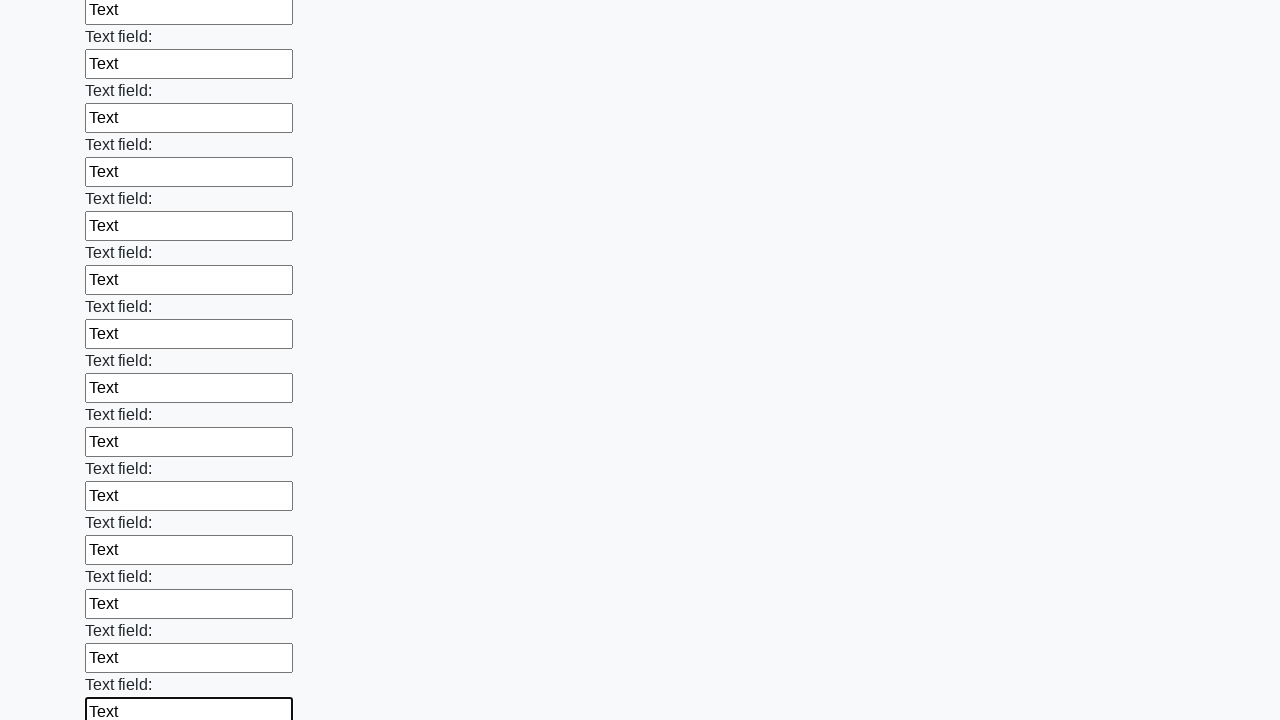

Filled an input field with 'Text' on input >> nth=47
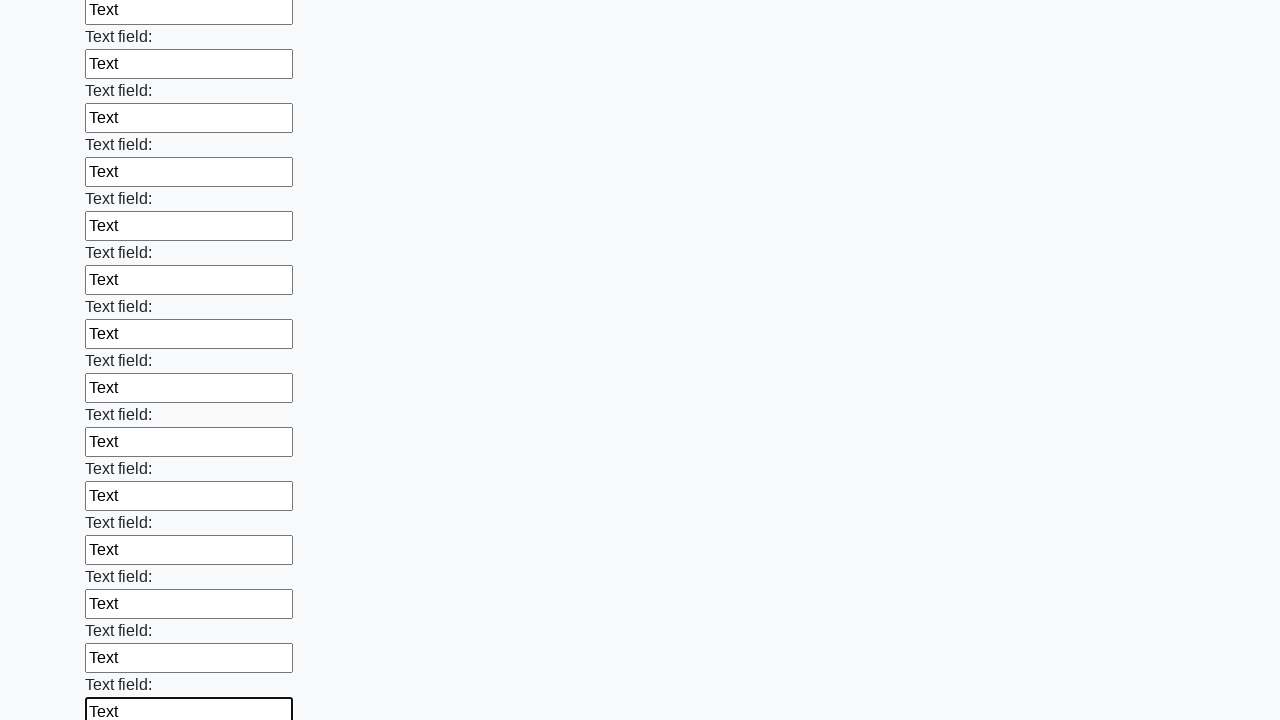

Filled an input field with 'Text' on input >> nth=48
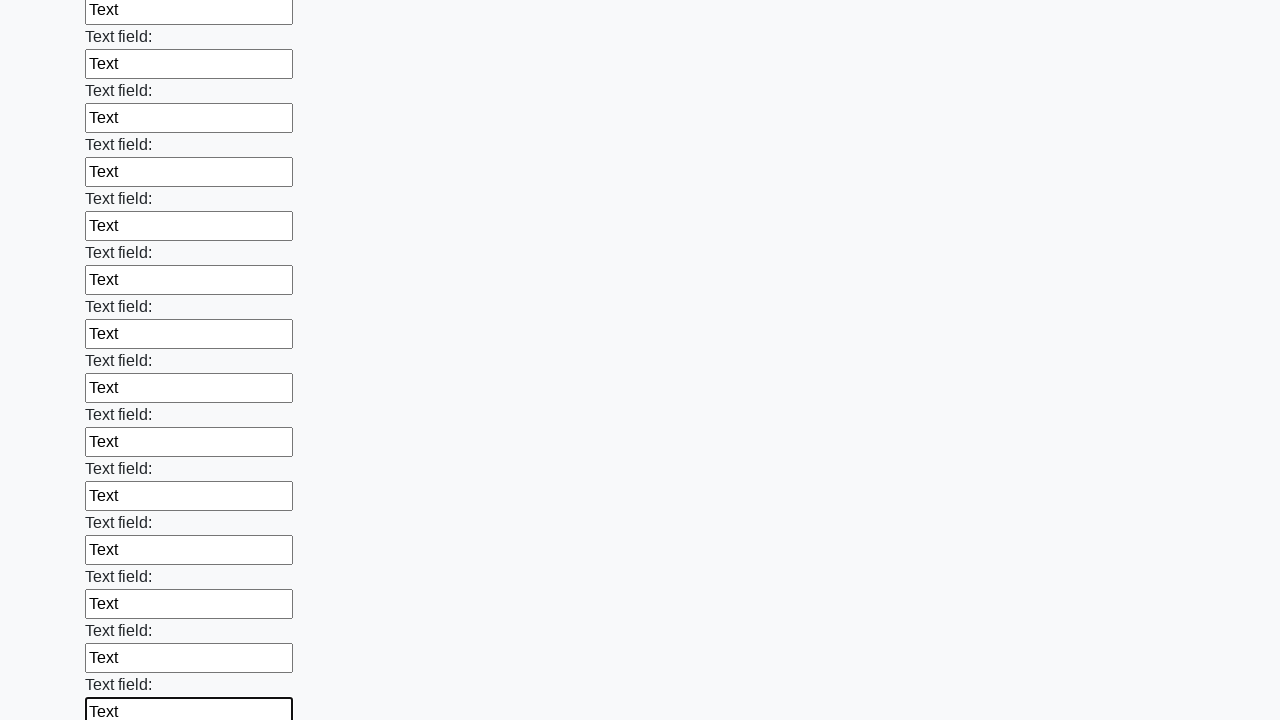

Filled an input field with 'Text' on input >> nth=49
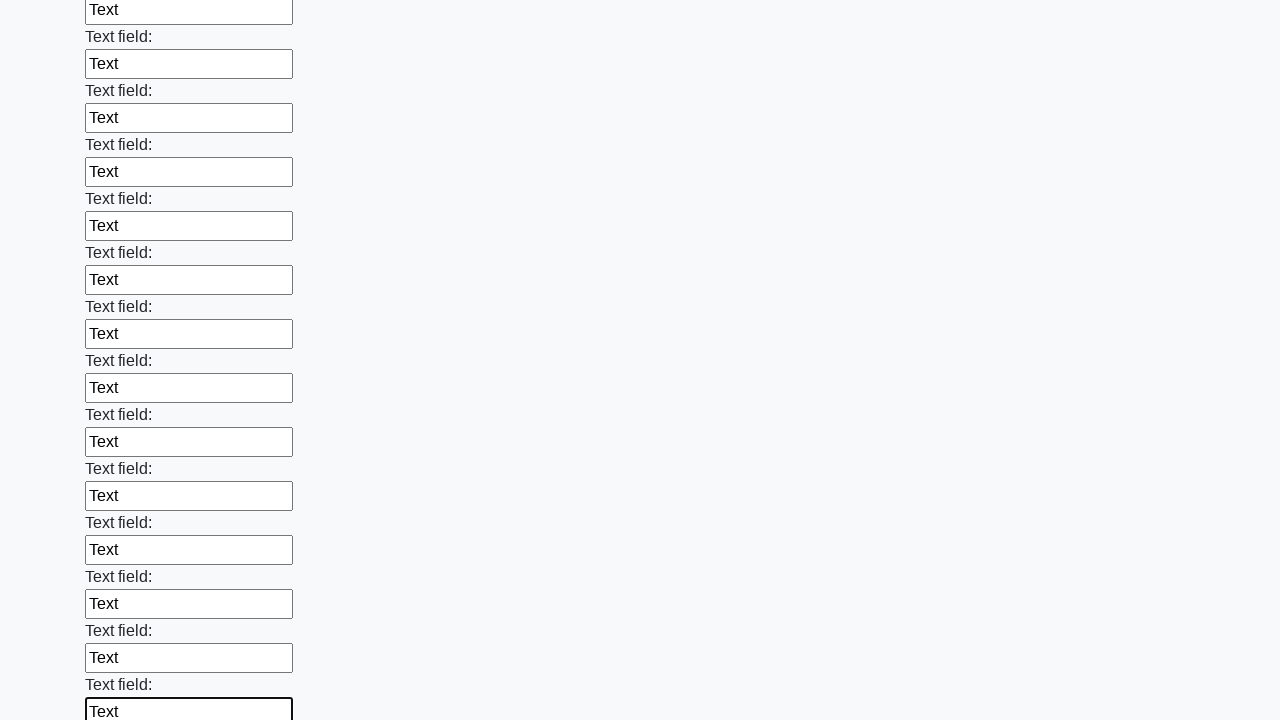

Filled an input field with 'Text' on input >> nth=50
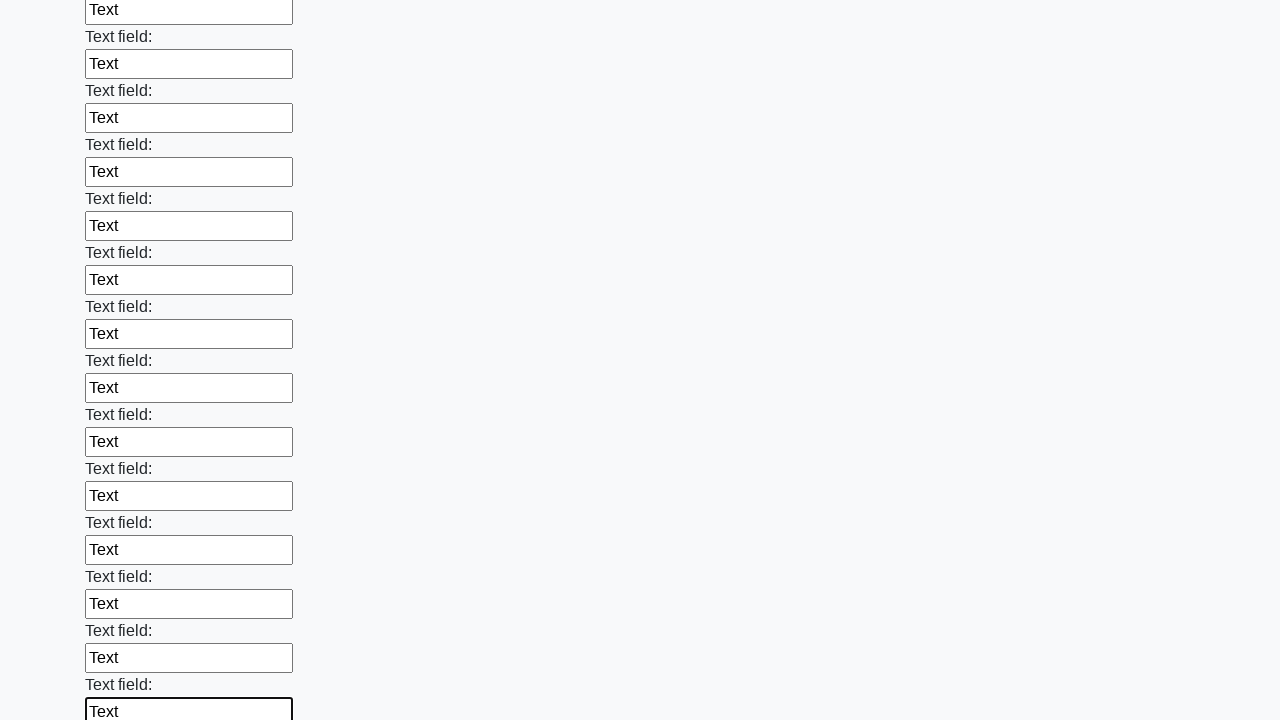

Filled an input field with 'Text' on input >> nth=51
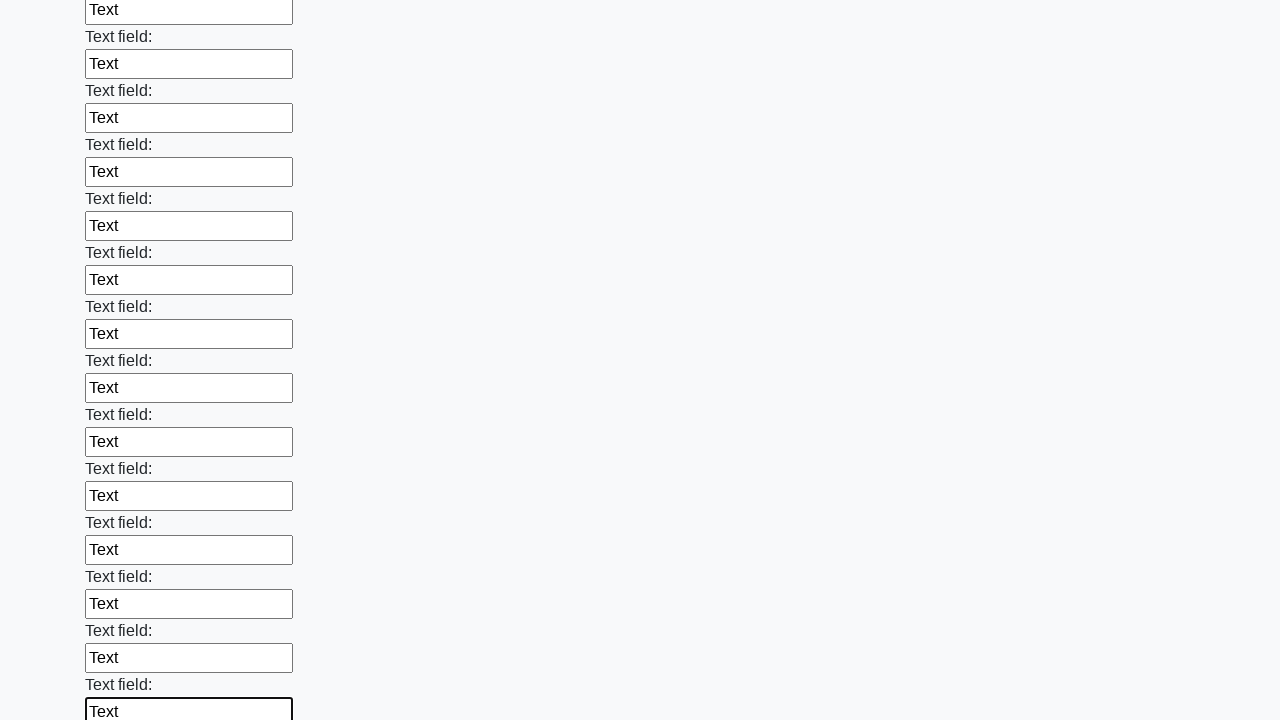

Filled an input field with 'Text' on input >> nth=52
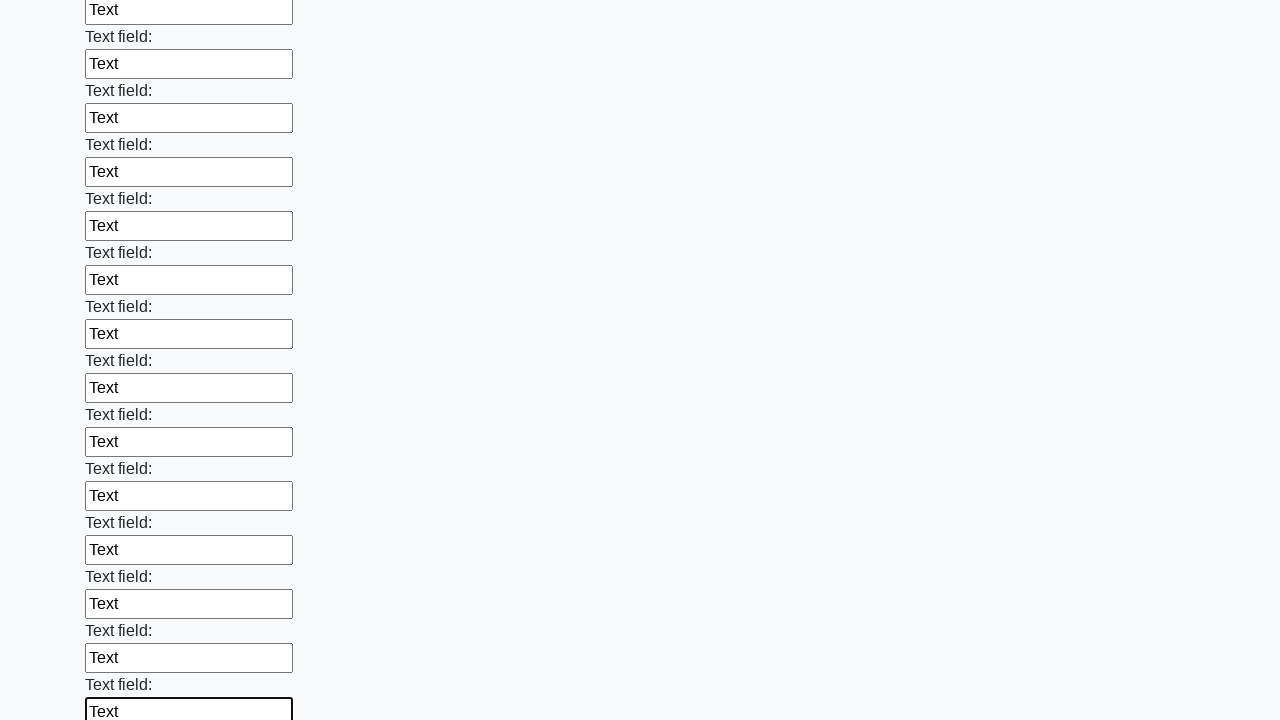

Filled an input field with 'Text' on input >> nth=53
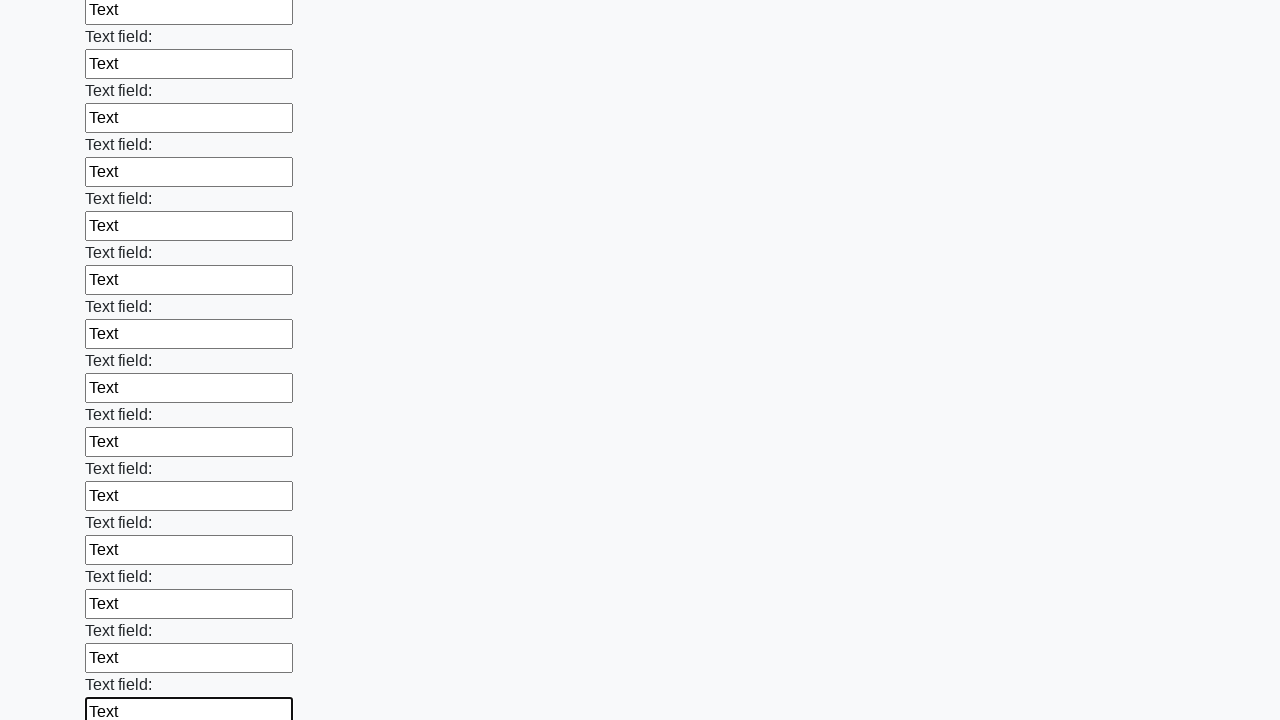

Filled an input field with 'Text' on input >> nth=54
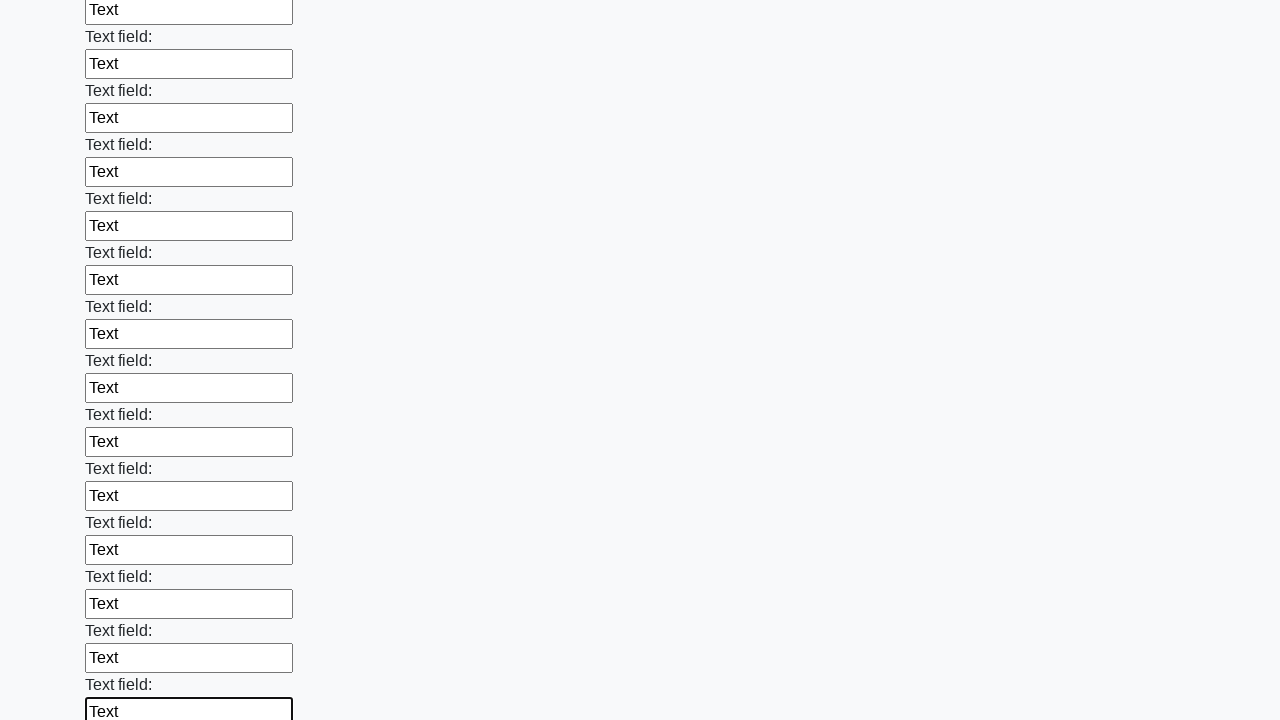

Filled an input field with 'Text' on input >> nth=55
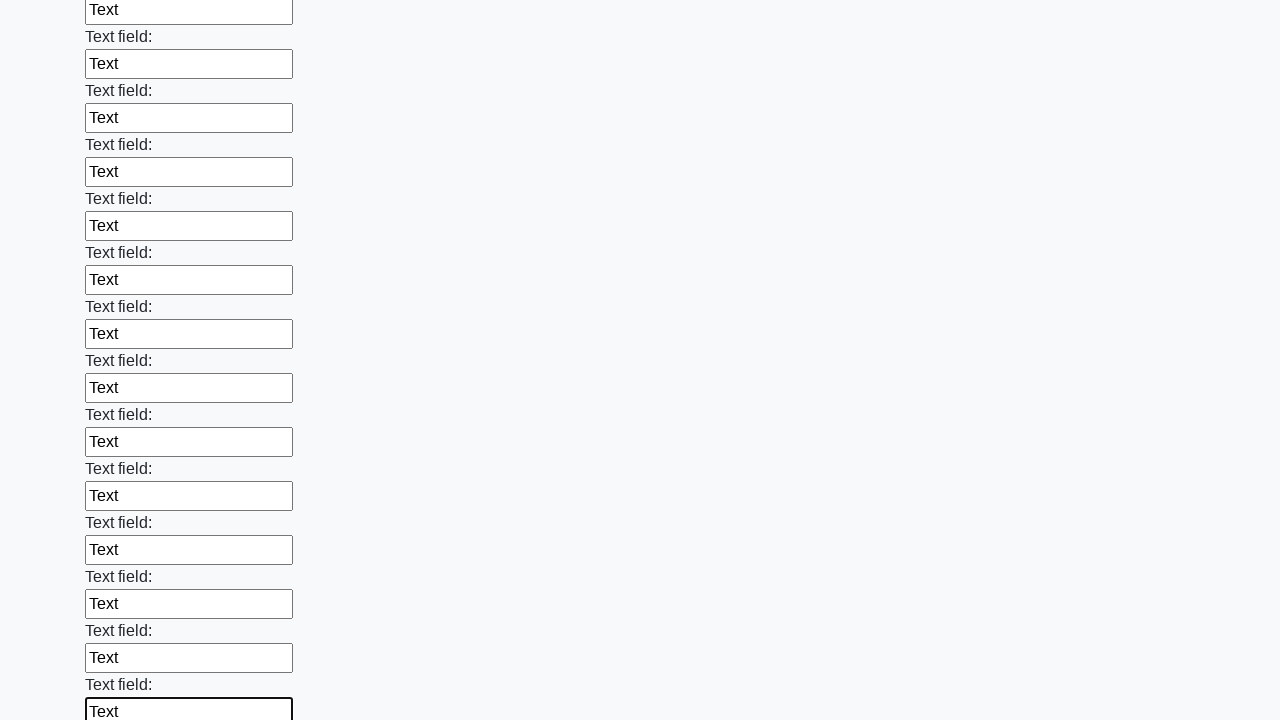

Filled an input field with 'Text' on input >> nth=56
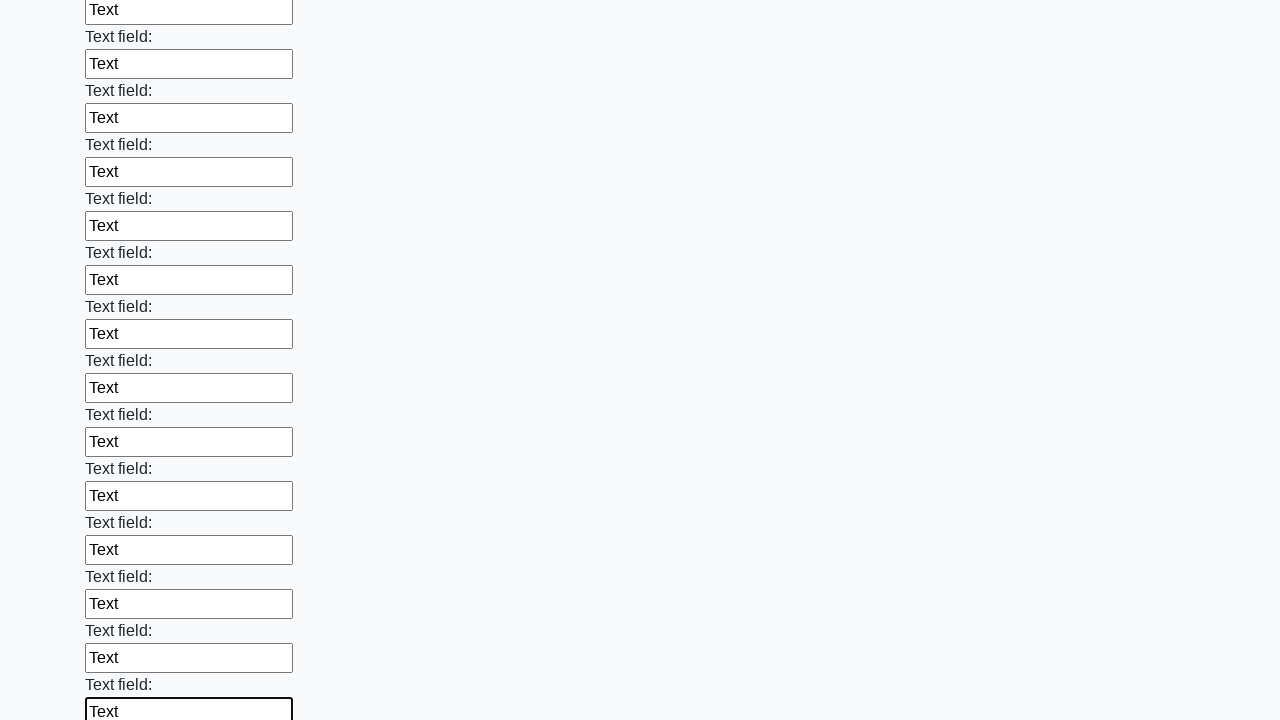

Filled an input field with 'Text' on input >> nth=57
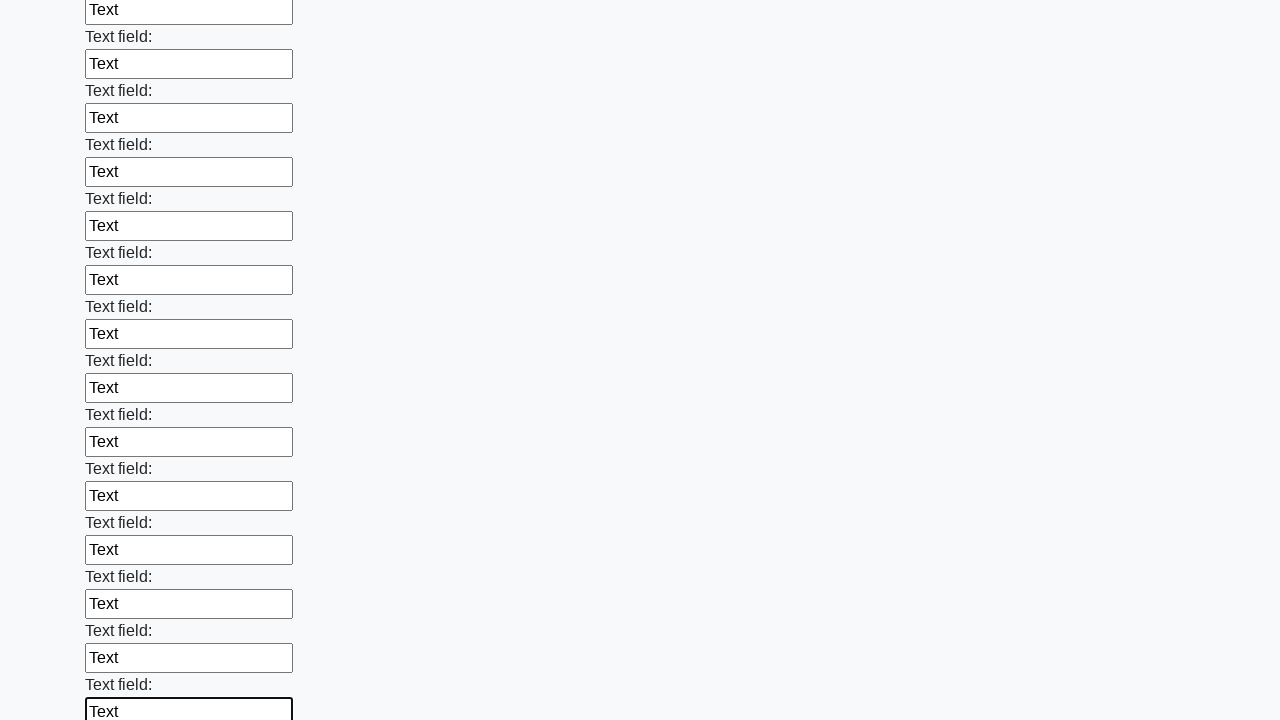

Filled an input field with 'Text' on input >> nth=58
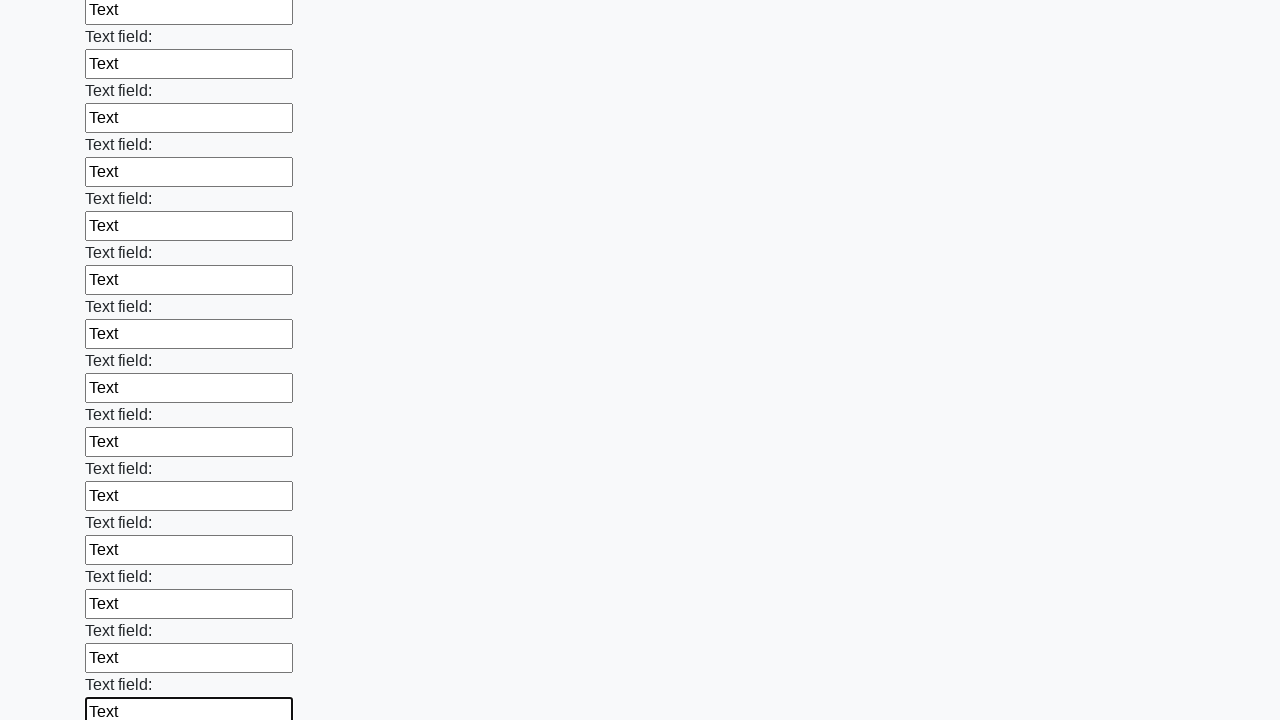

Filled an input field with 'Text' on input >> nth=59
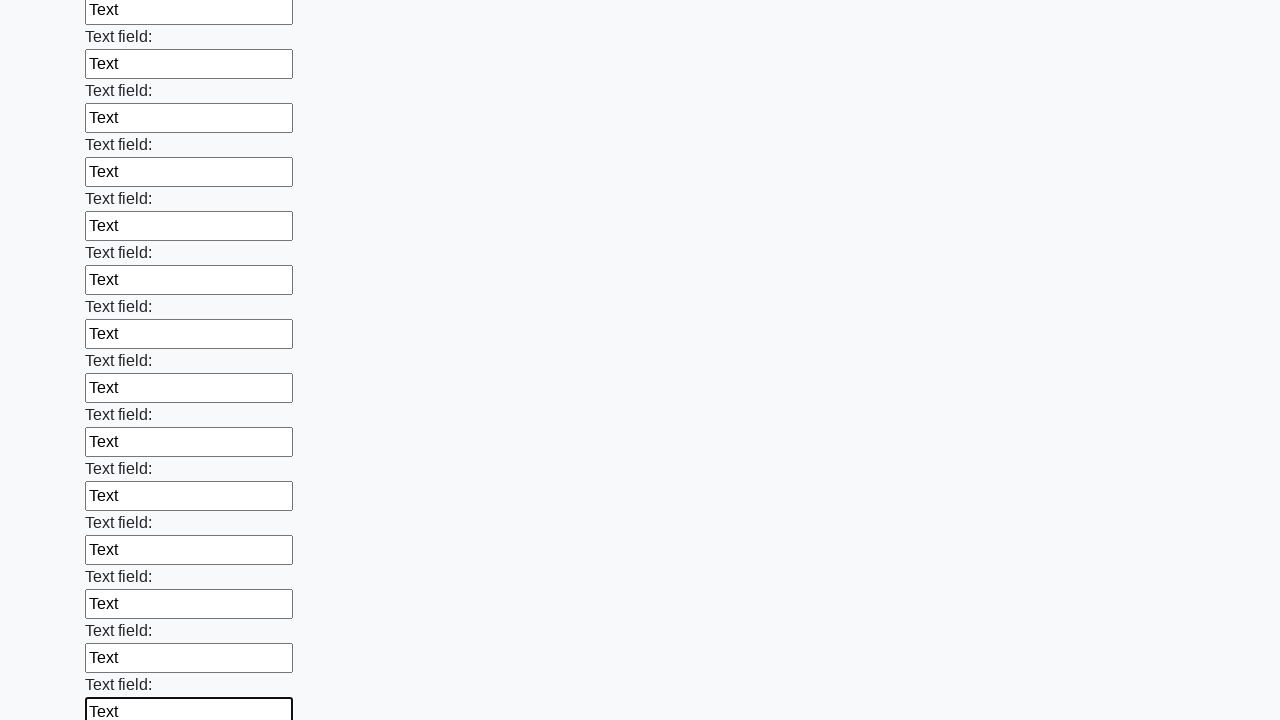

Filled an input field with 'Text' on input >> nth=60
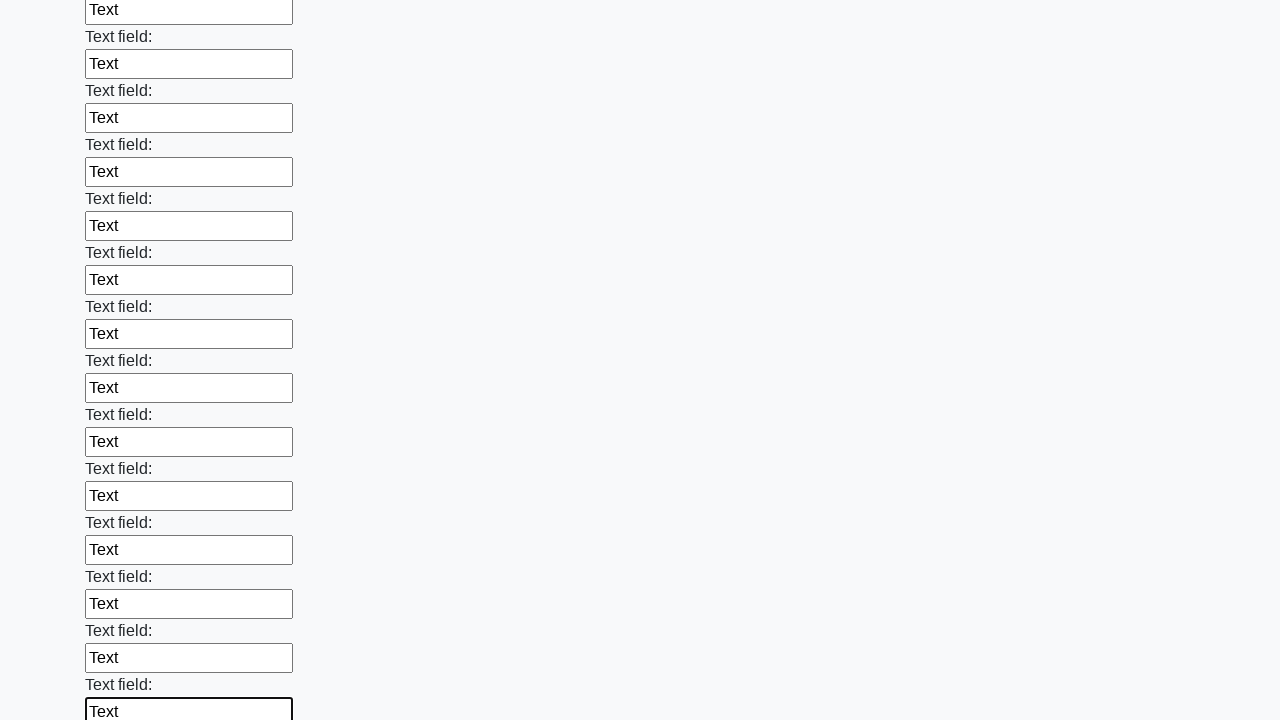

Filled an input field with 'Text' on input >> nth=61
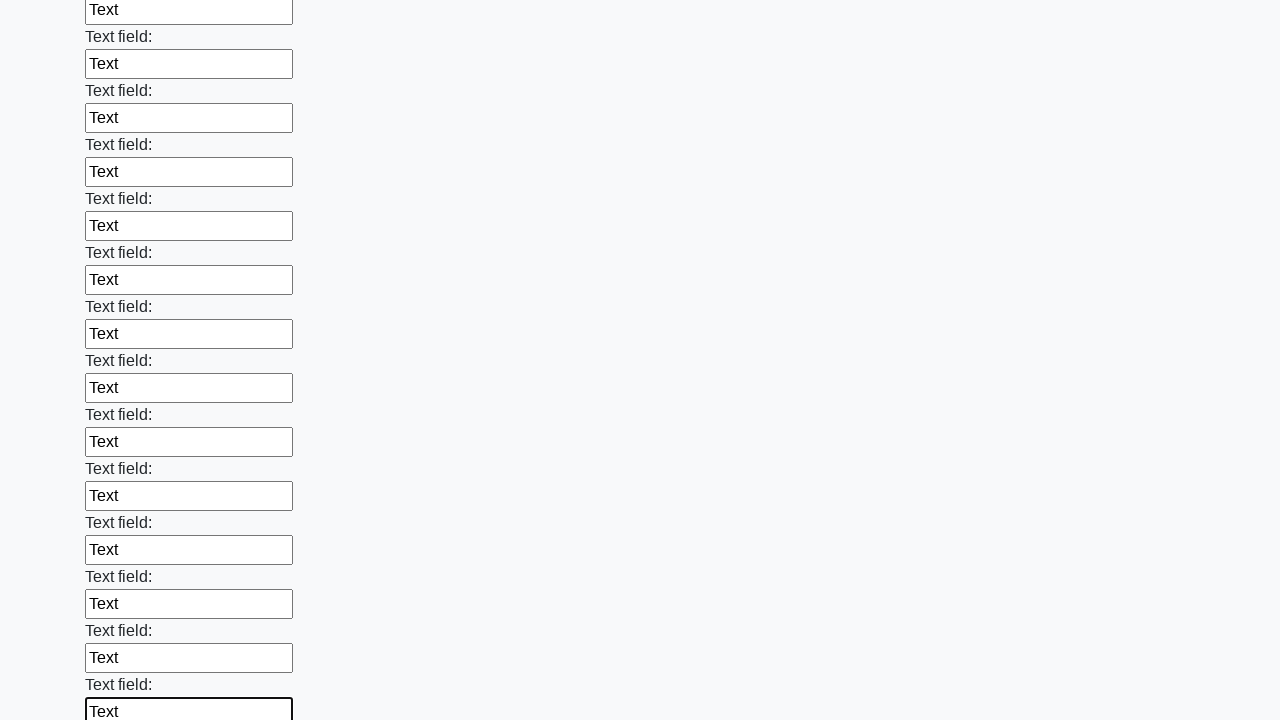

Filled an input field with 'Text' on input >> nth=62
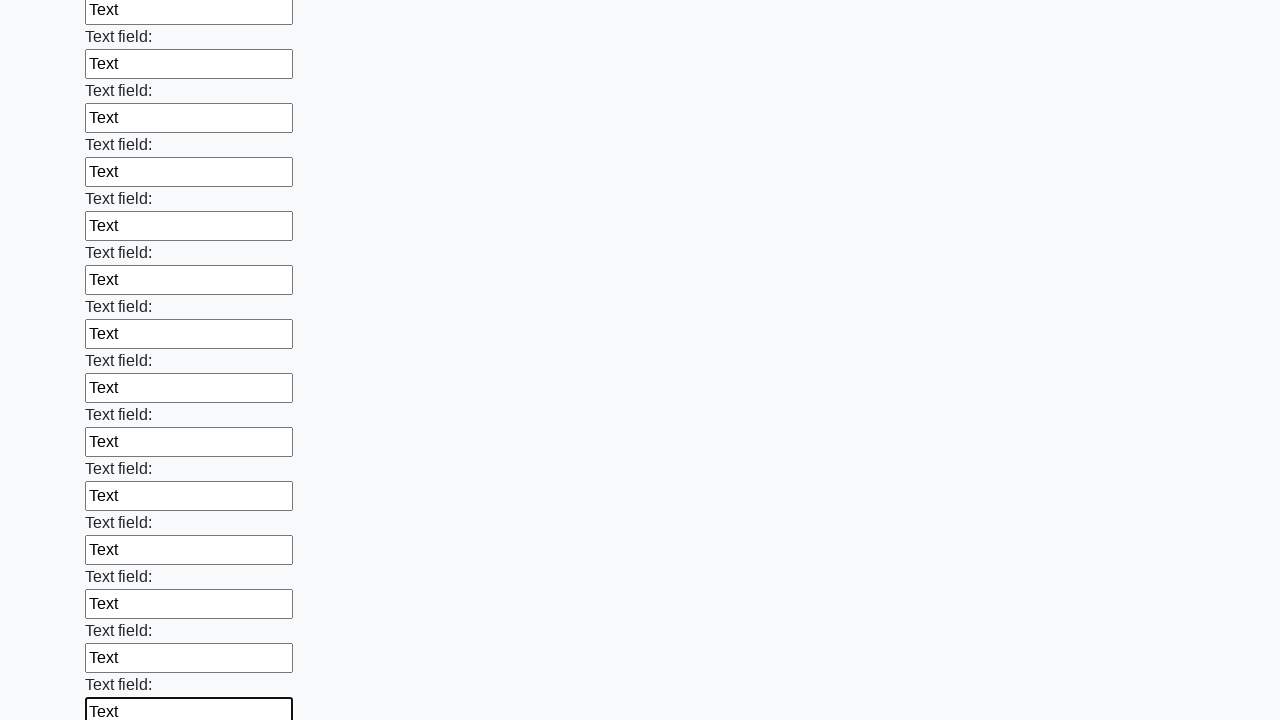

Filled an input field with 'Text' on input >> nth=63
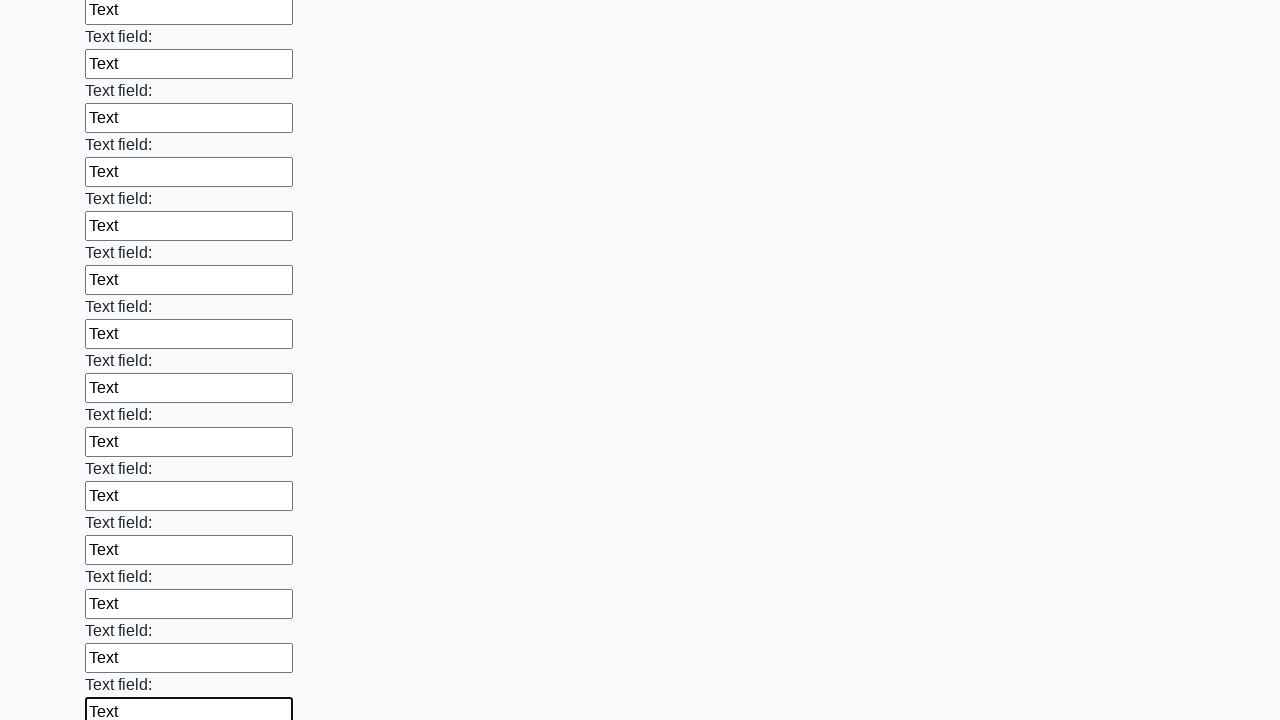

Filled an input field with 'Text' on input >> nth=64
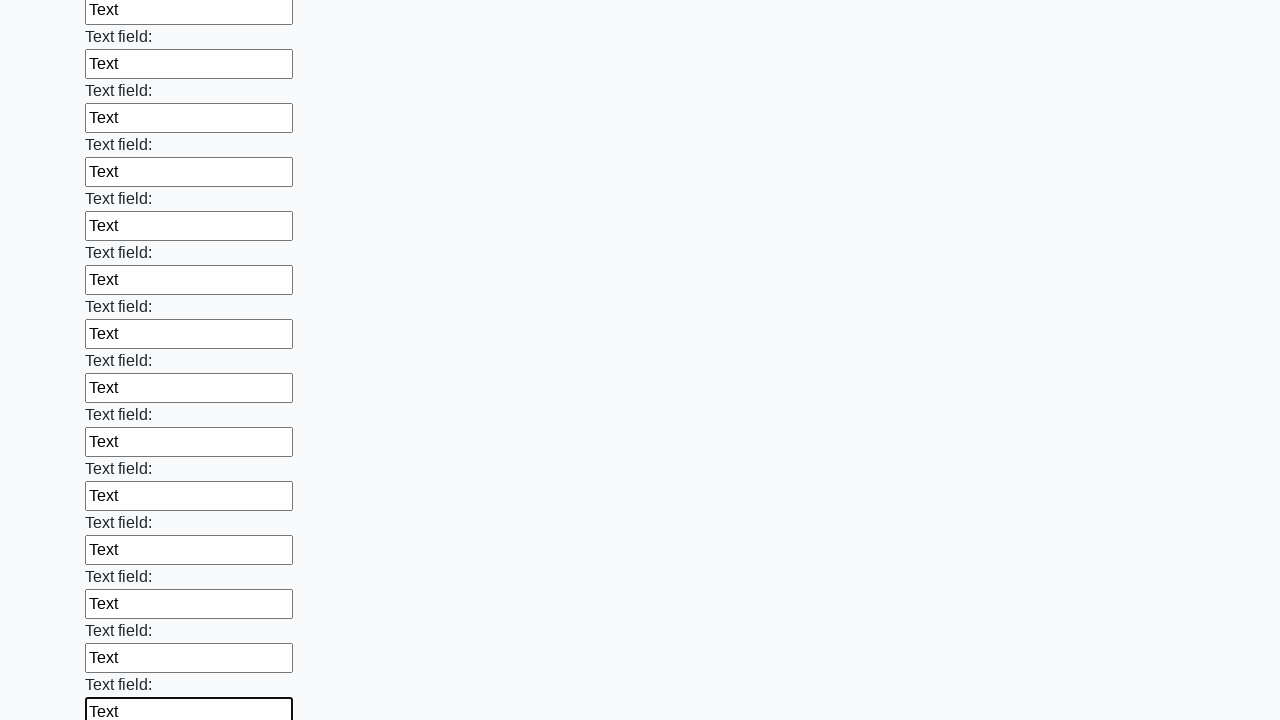

Filled an input field with 'Text' on input >> nth=65
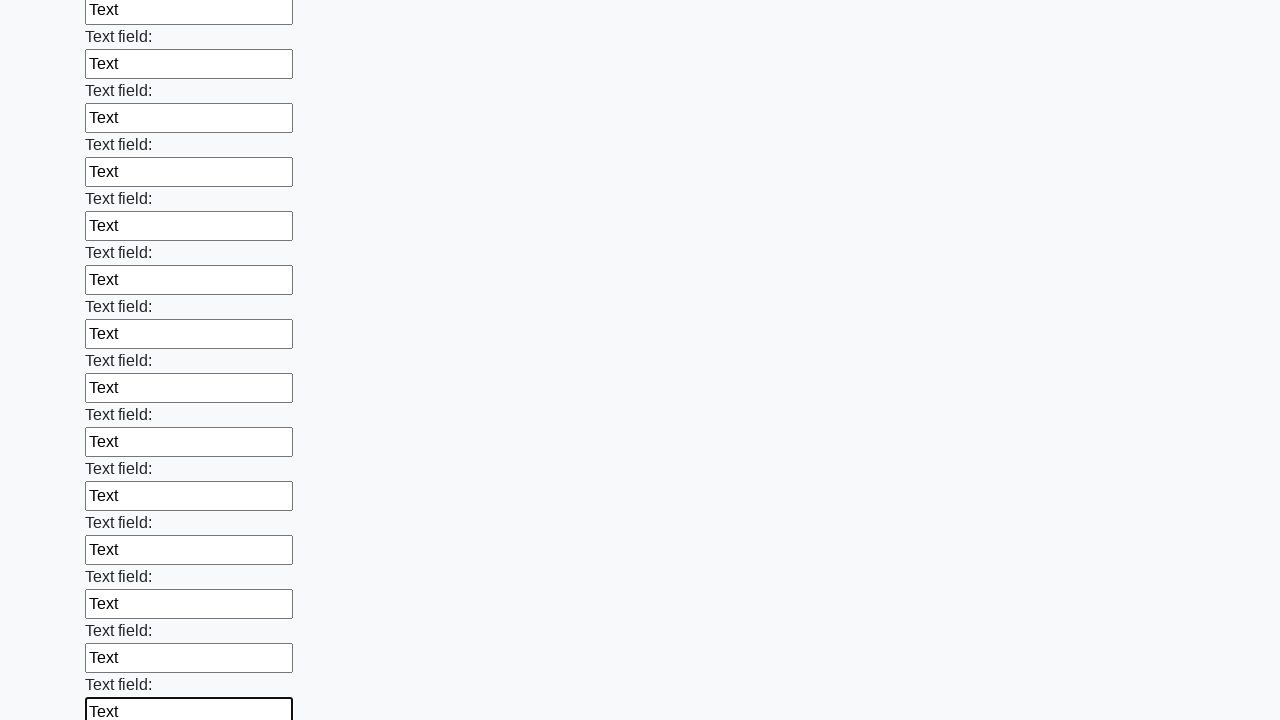

Filled an input field with 'Text' on input >> nth=66
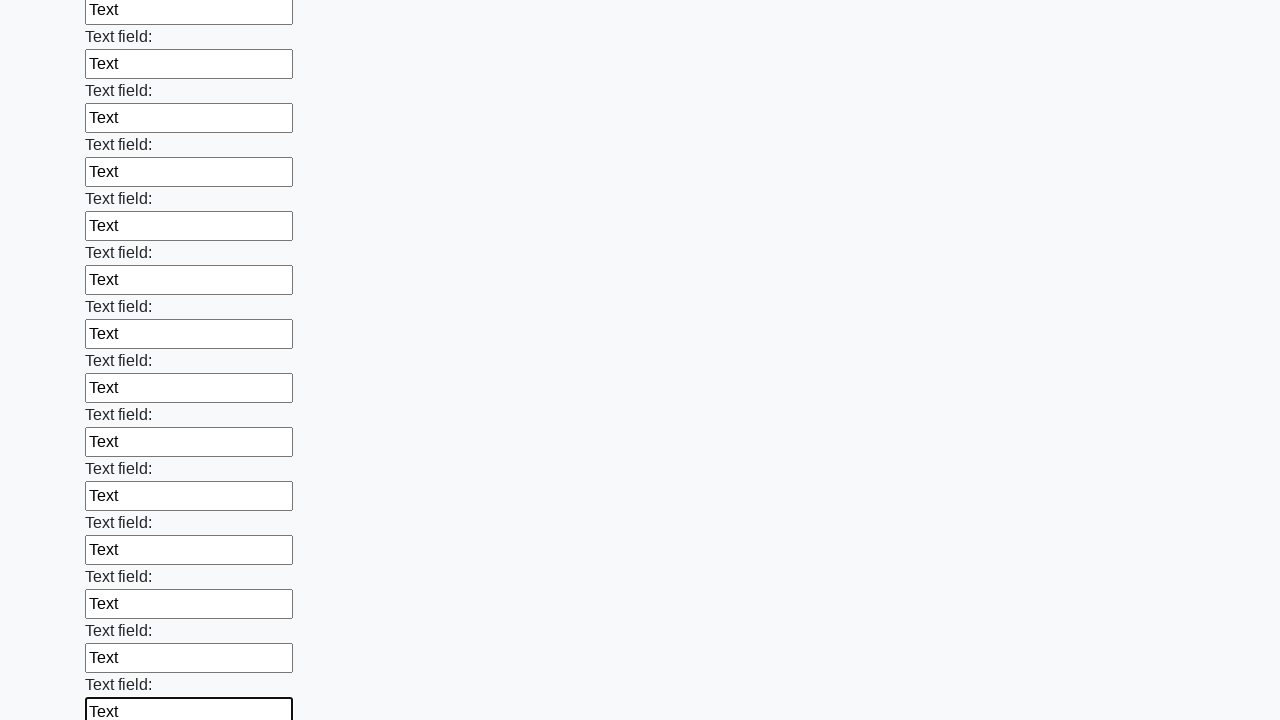

Filled an input field with 'Text' on input >> nth=67
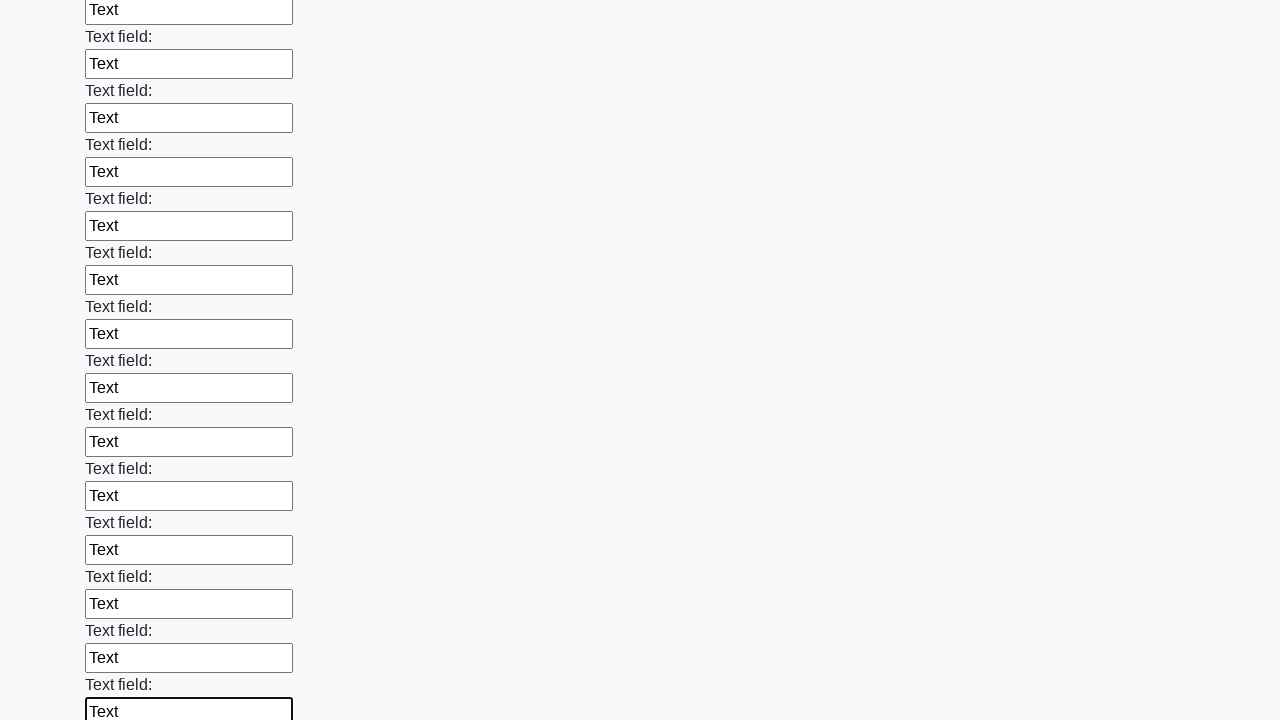

Filled an input field with 'Text' on input >> nth=68
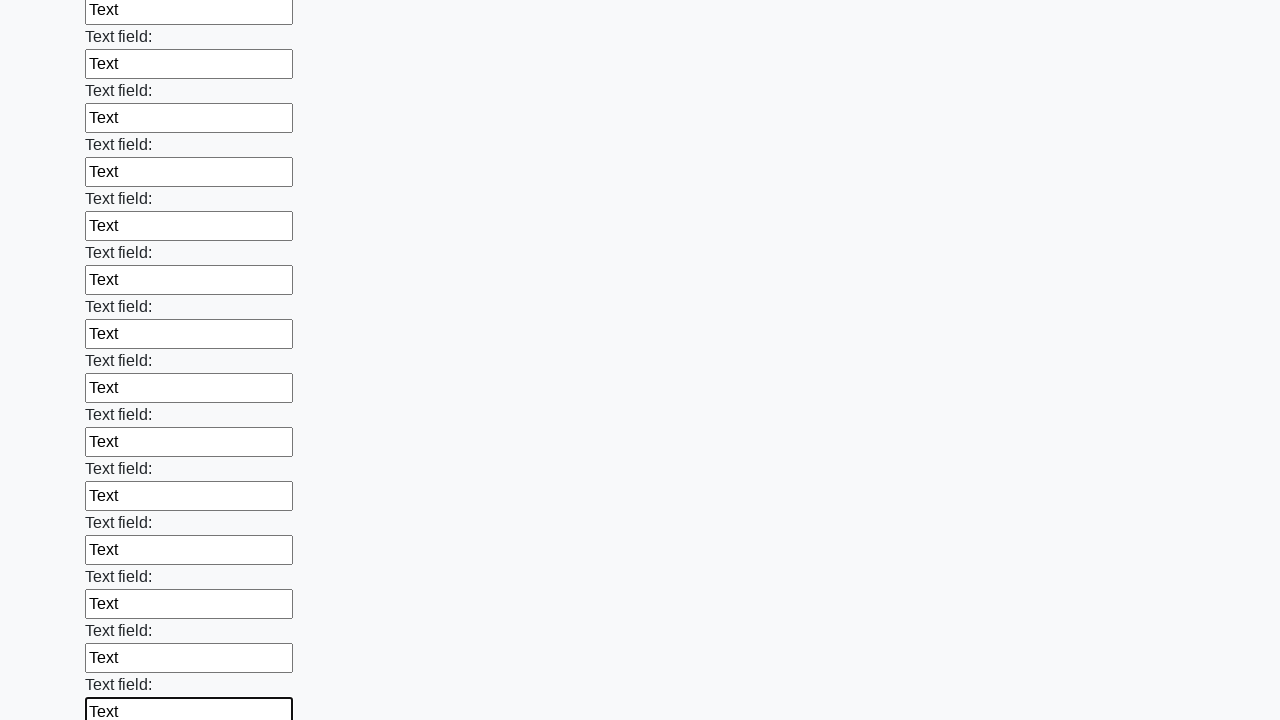

Filled an input field with 'Text' on input >> nth=69
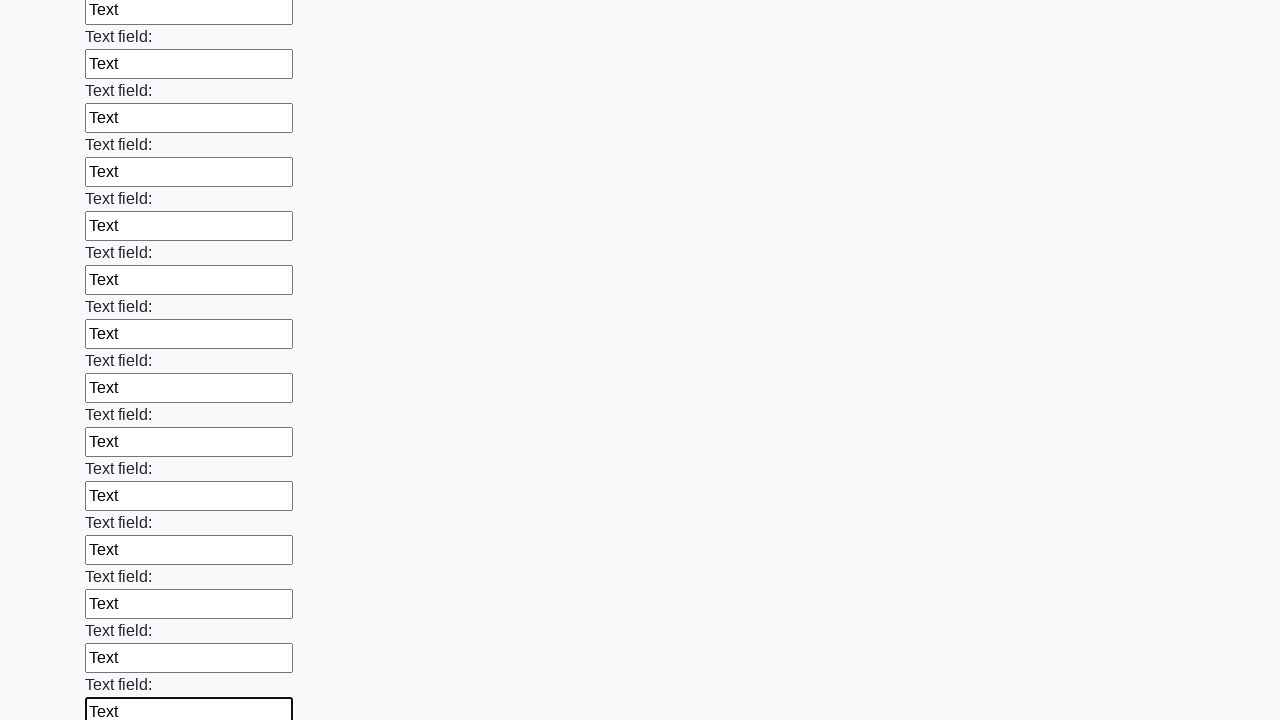

Filled an input field with 'Text' on input >> nth=70
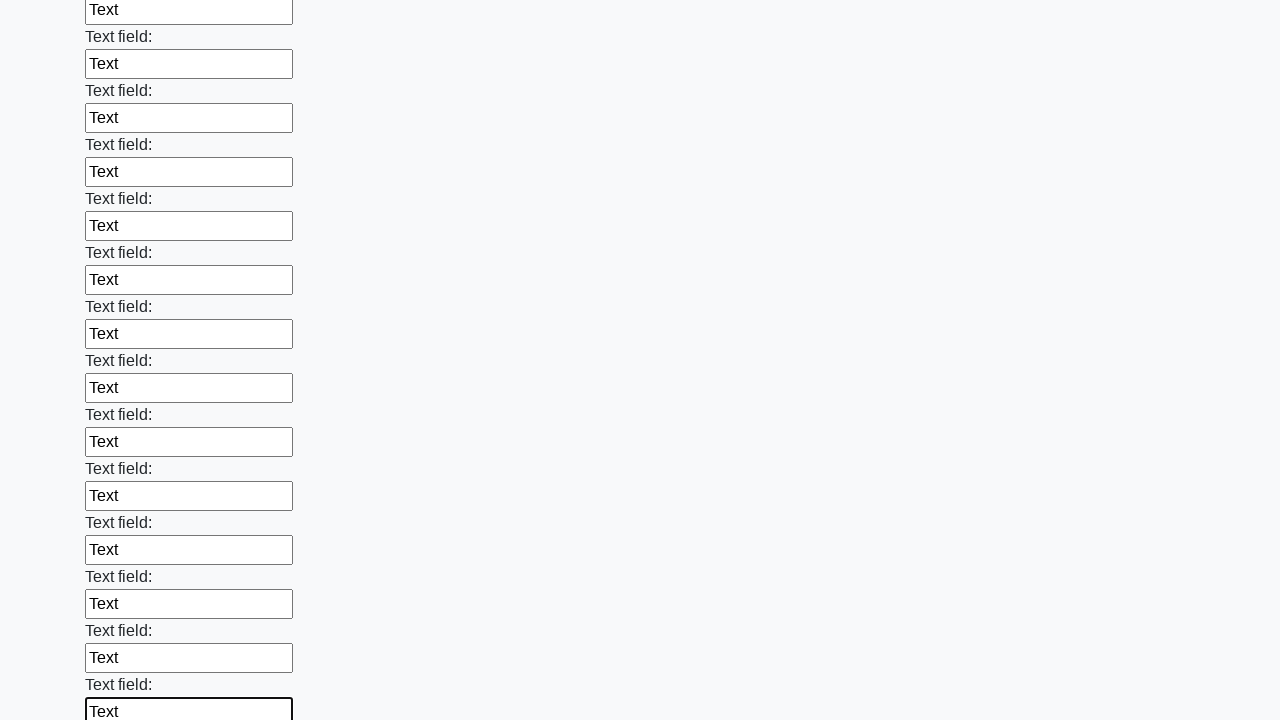

Filled an input field with 'Text' on input >> nth=71
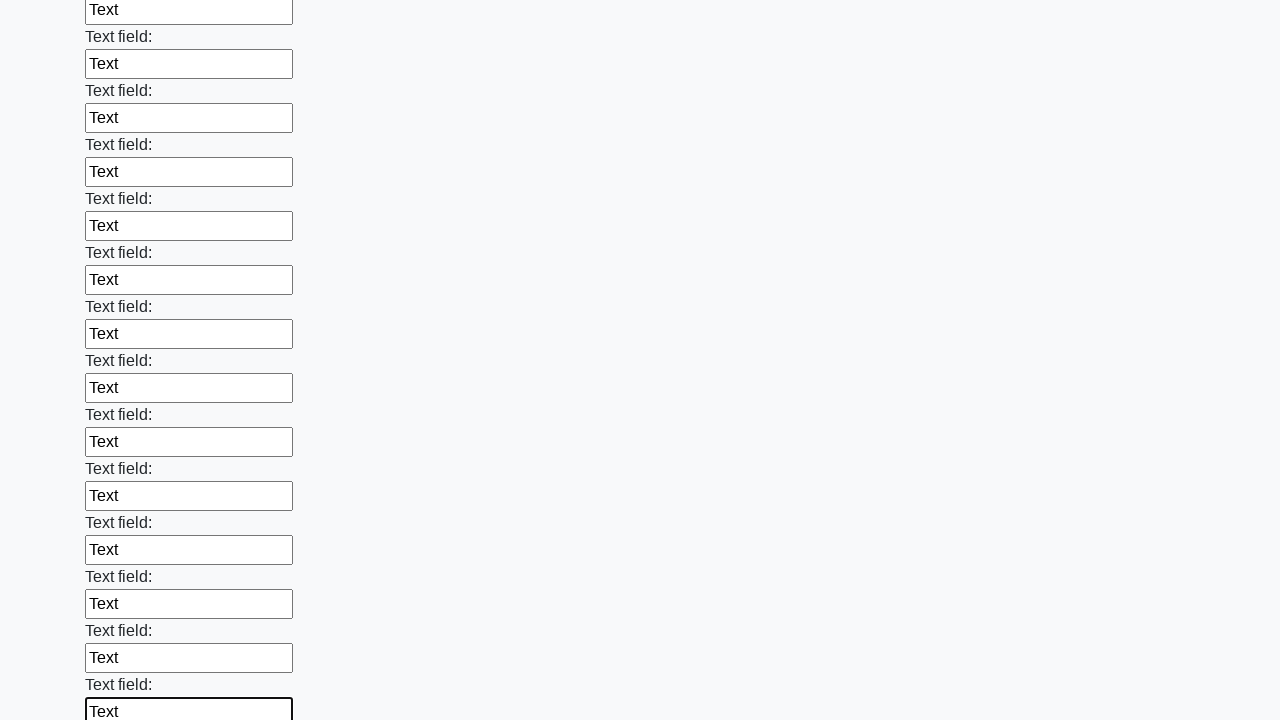

Filled an input field with 'Text' on input >> nth=72
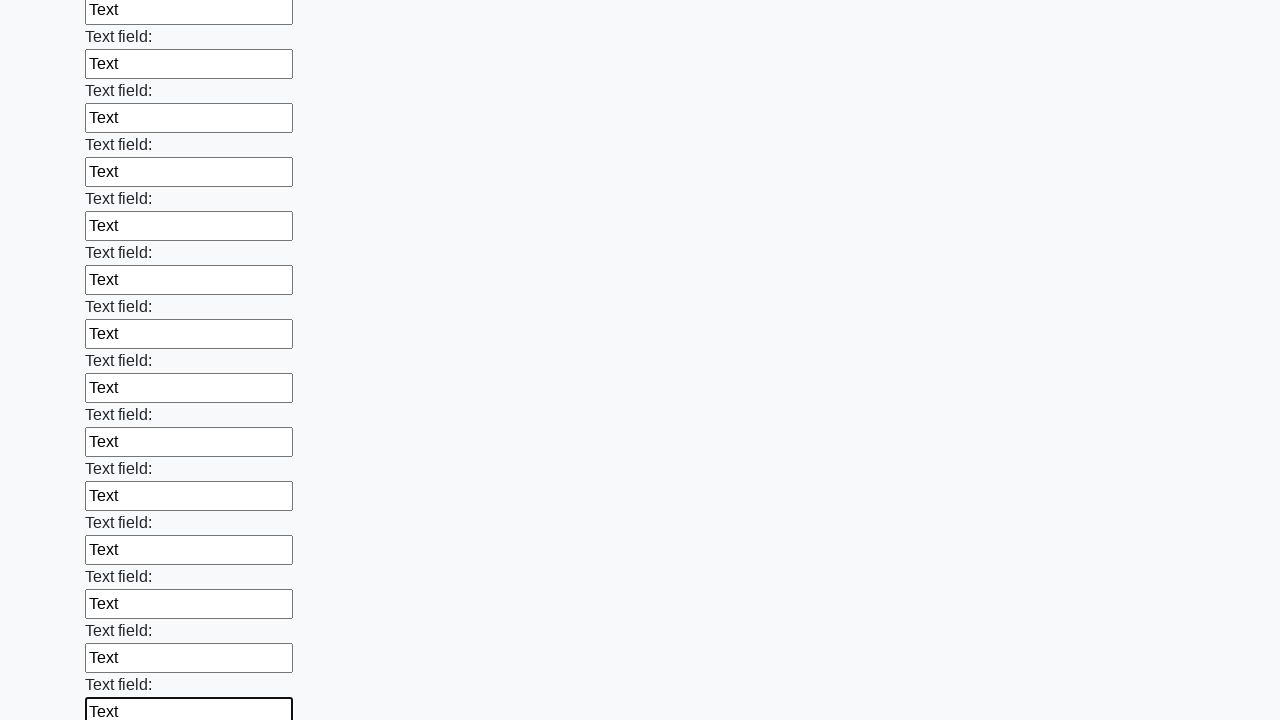

Filled an input field with 'Text' on input >> nth=73
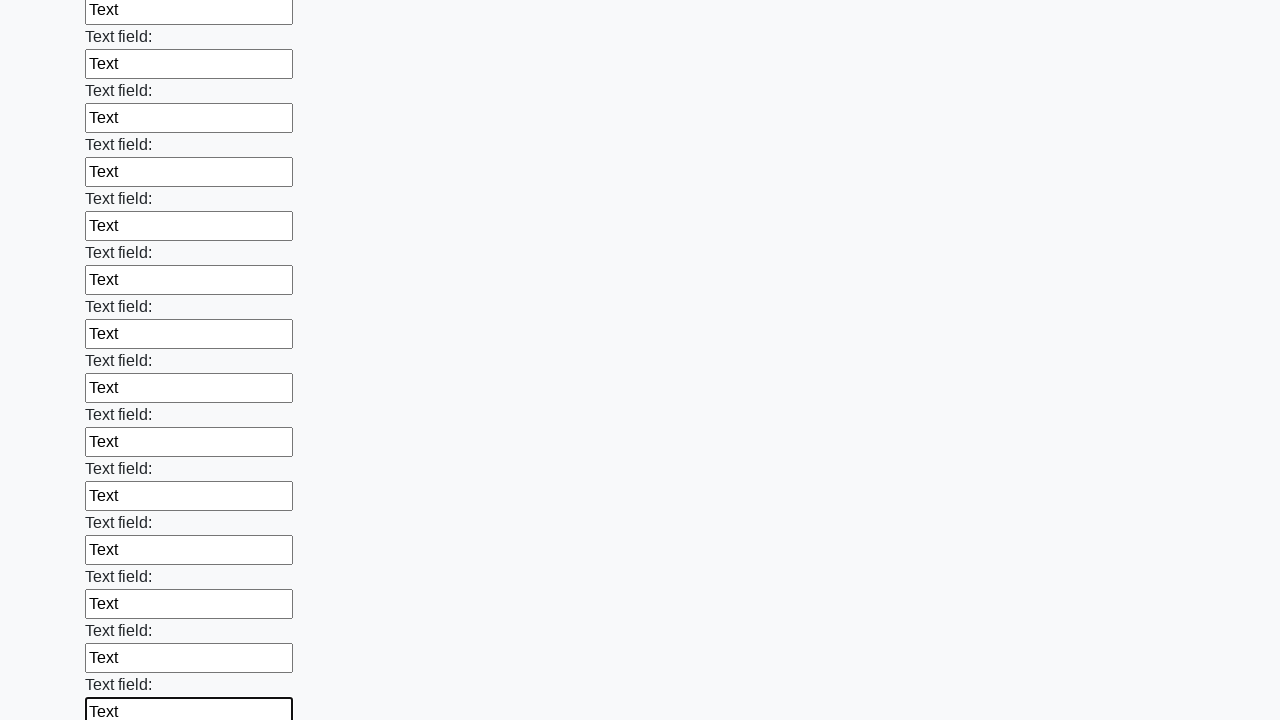

Filled an input field with 'Text' on input >> nth=74
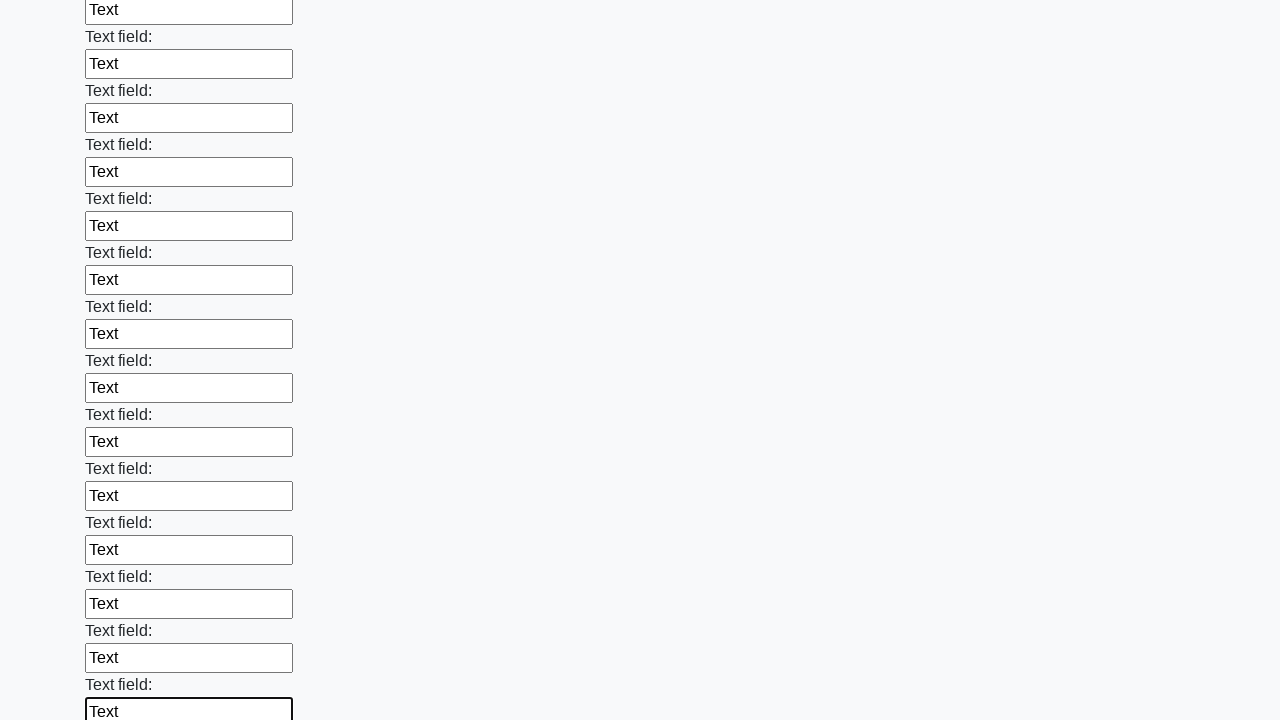

Filled an input field with 'Text' on input >> nth=75
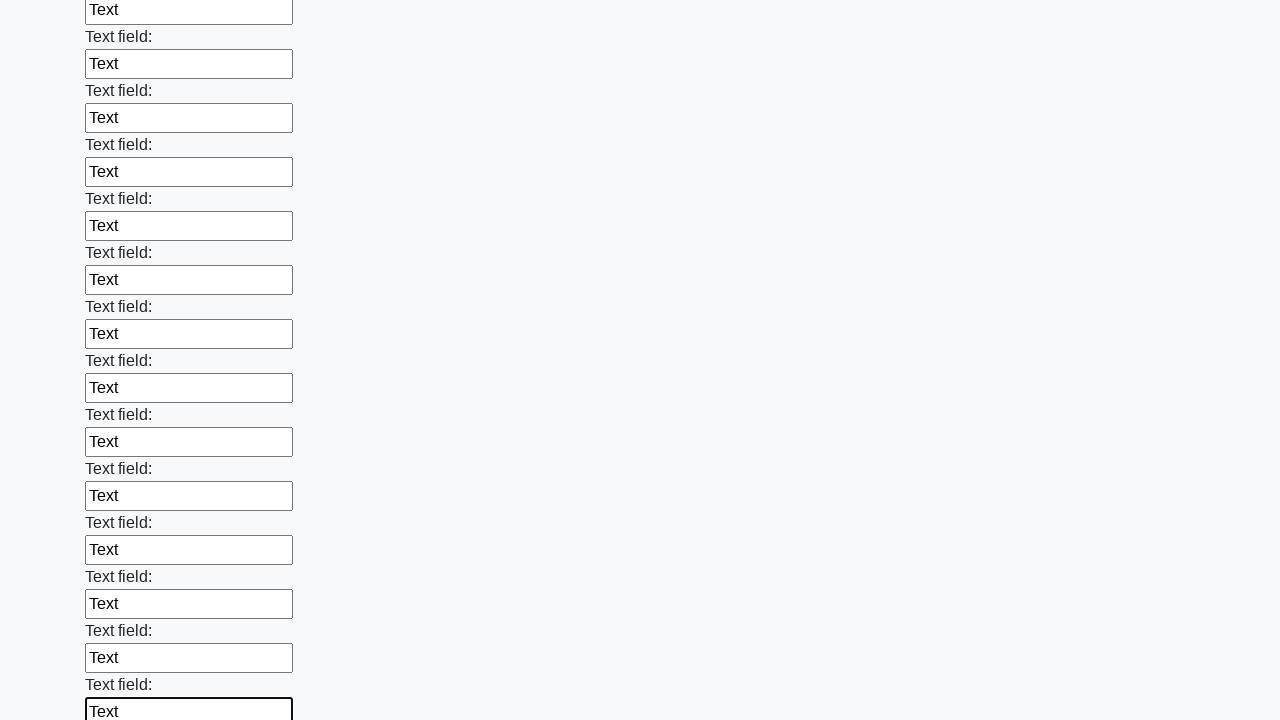

Filled an input field with 'Text' on input >> nth=76
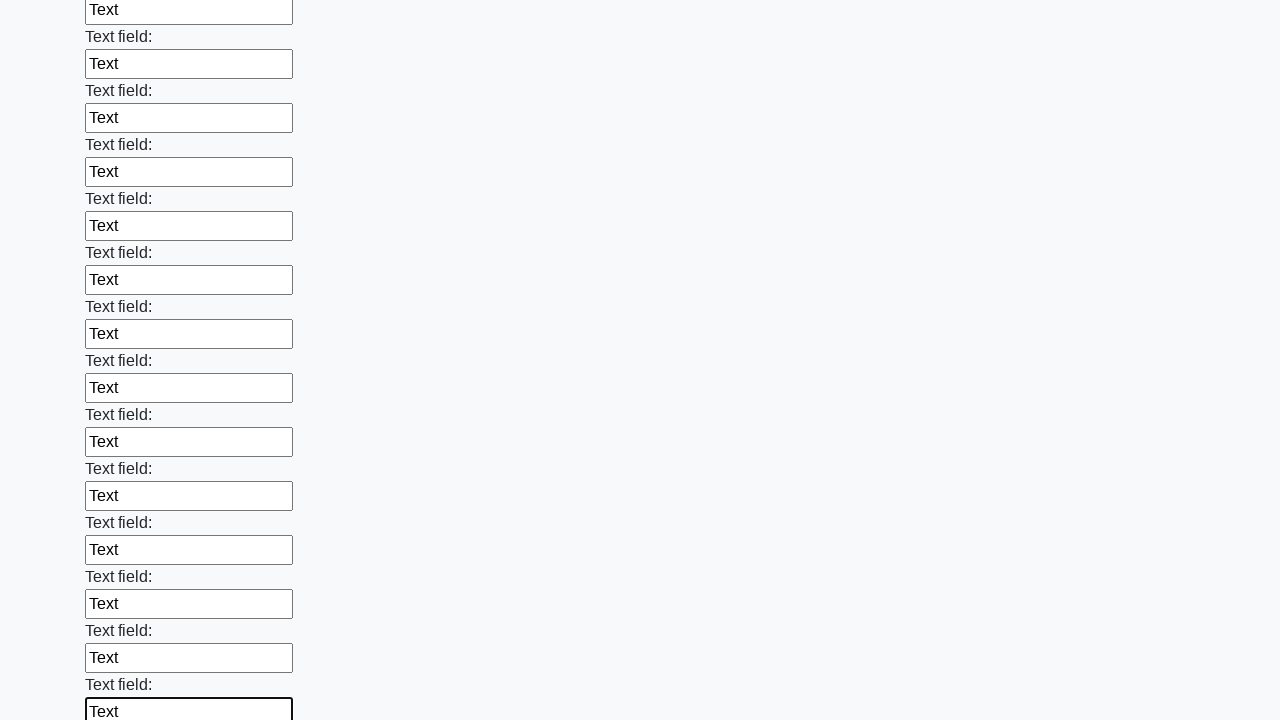

Filled an input field with 'Text' on input >> nth=77
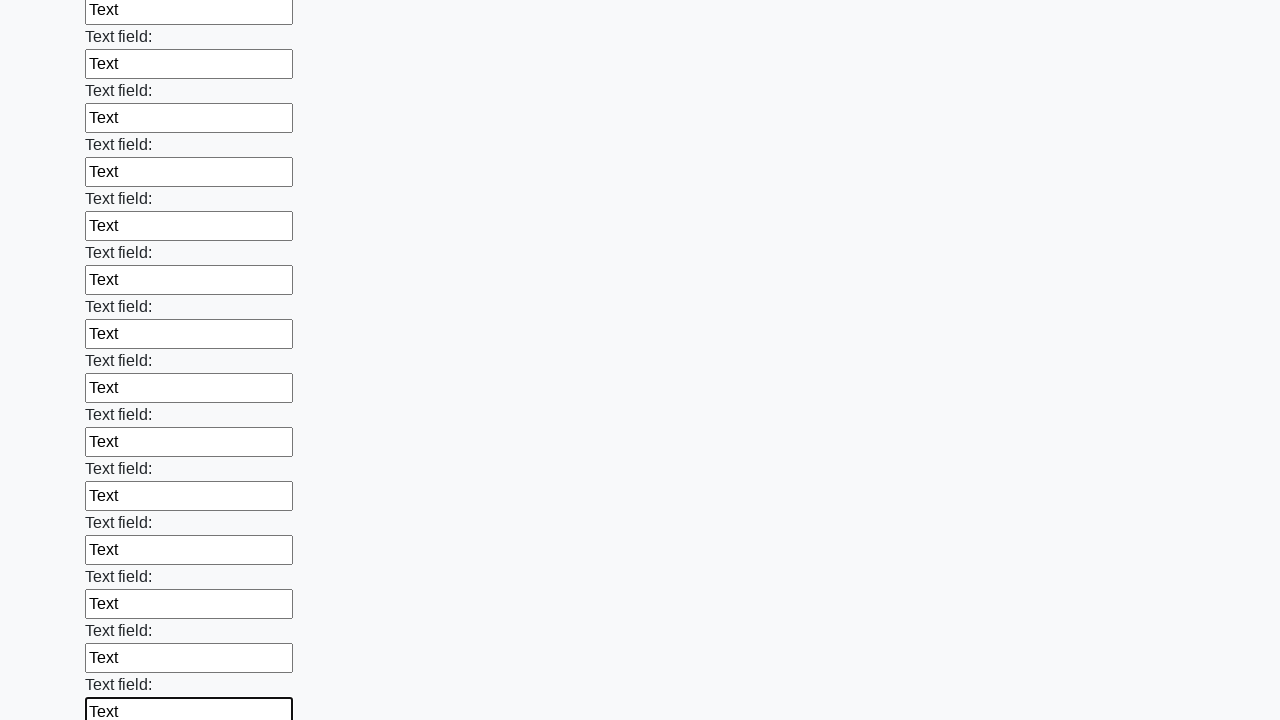

Filled an input field with 'Text' on input >> nth=78
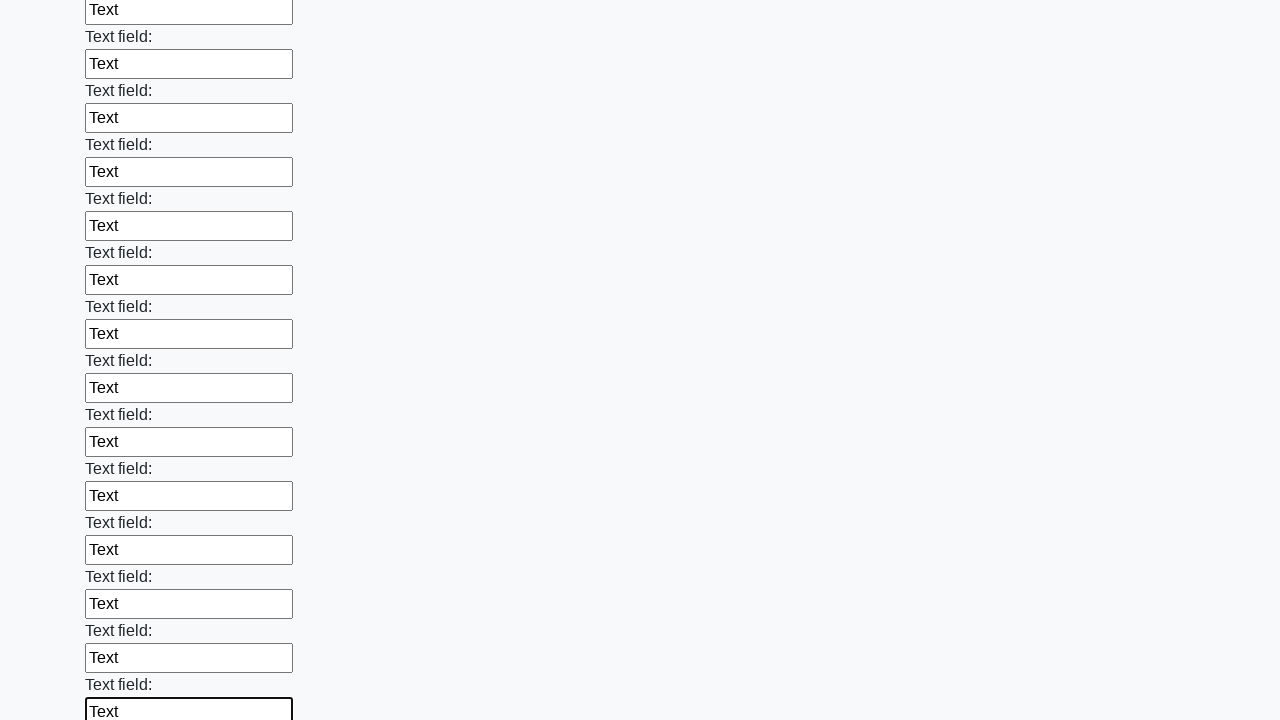

Filled an input field with 'Text' on input >> nth=79
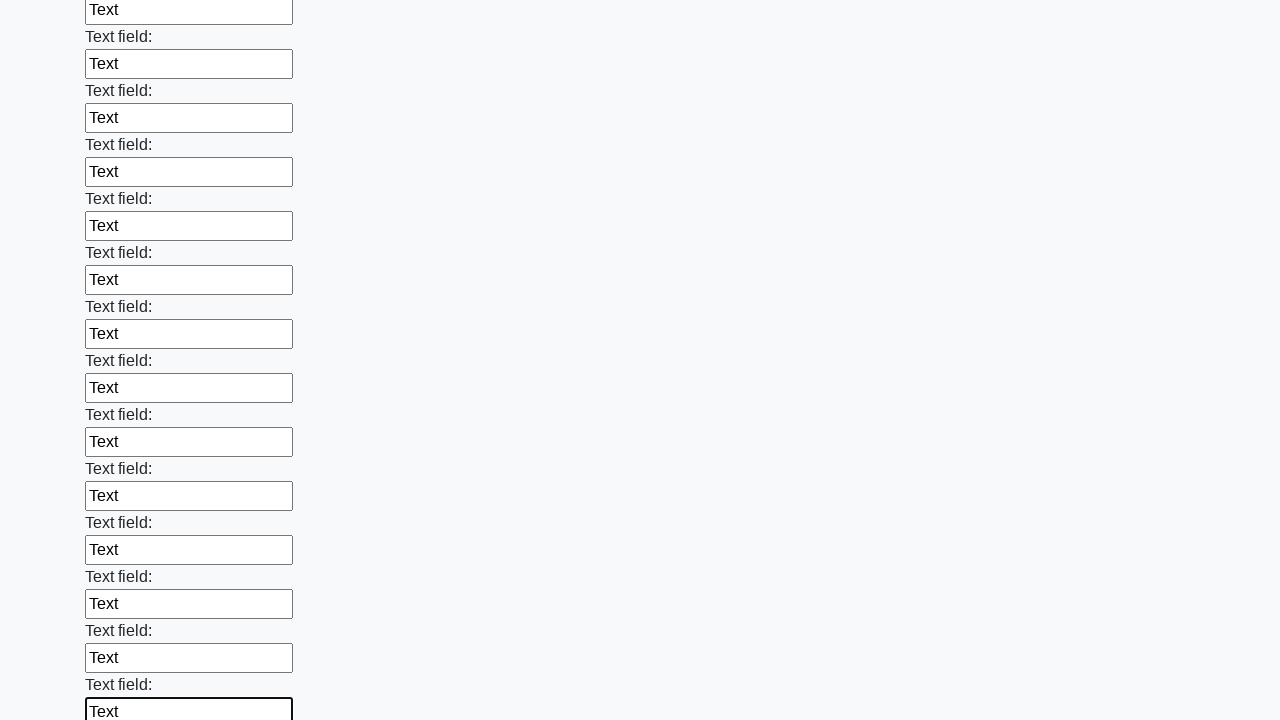

Filled an input field with 'Text' on input >> nth=80
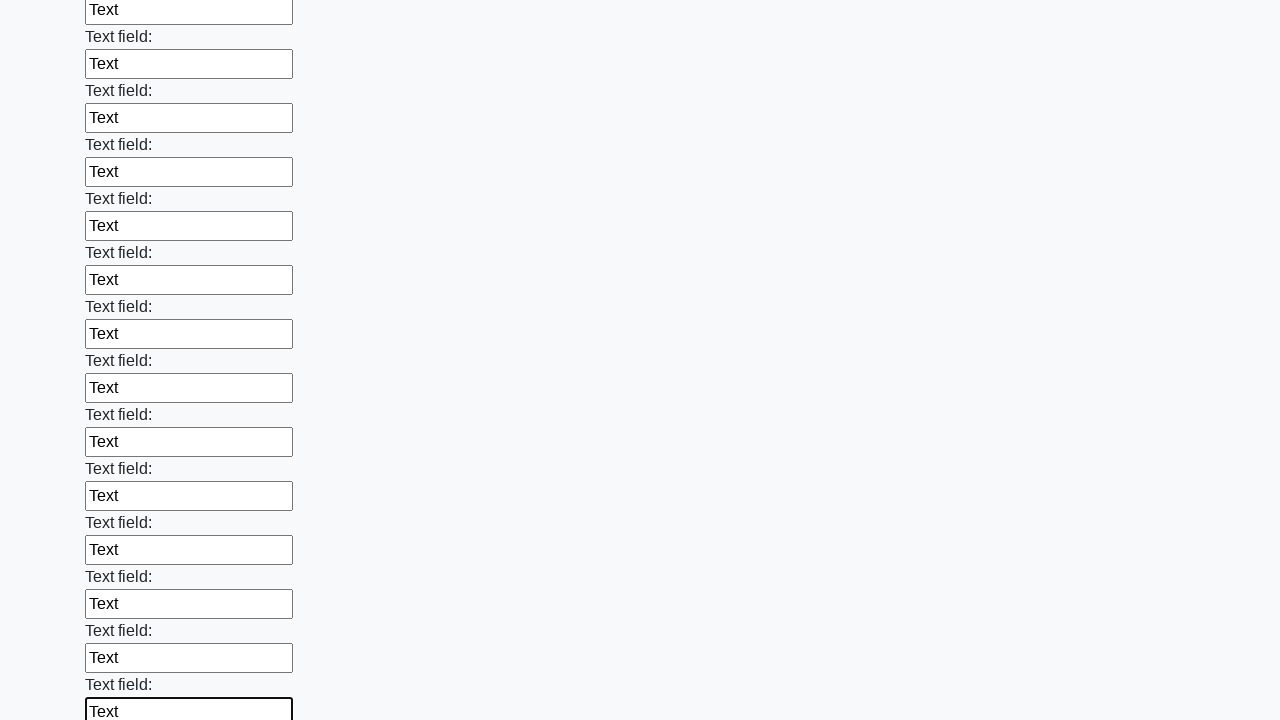

Filled an input field with 'Text' on input >> nth=81
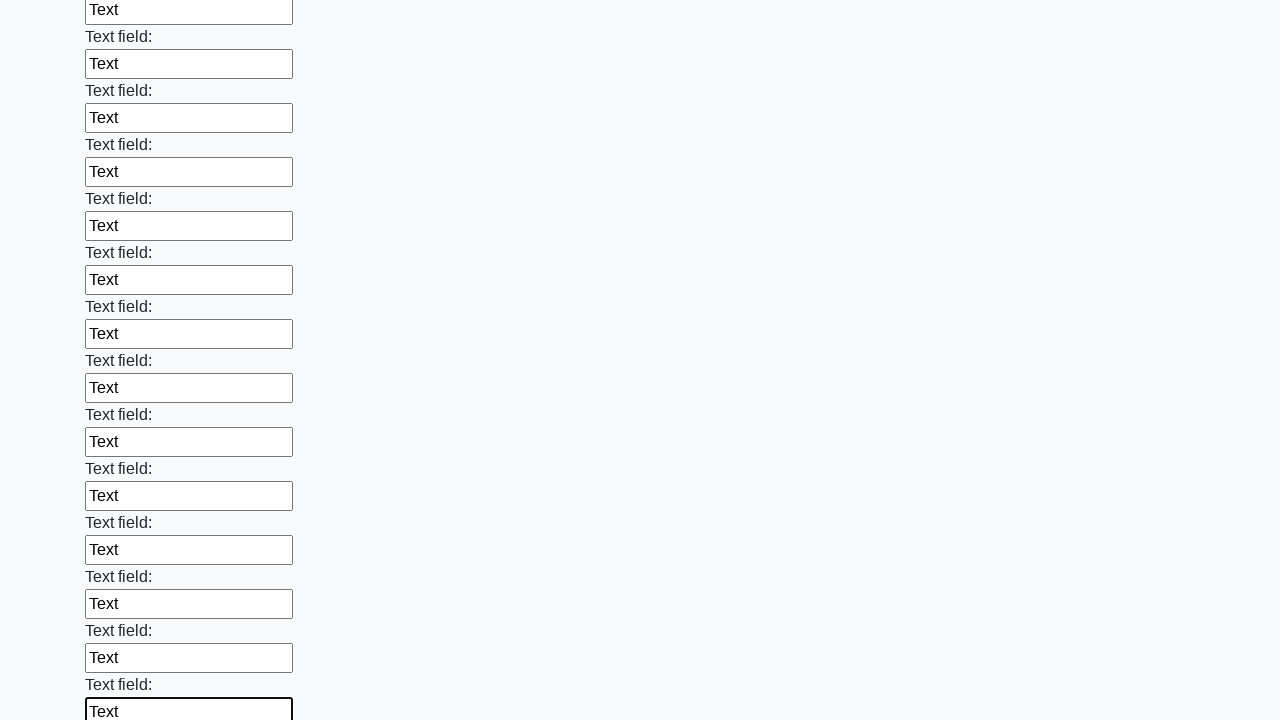

Filled an input field with 'Text' on input >> nth=82
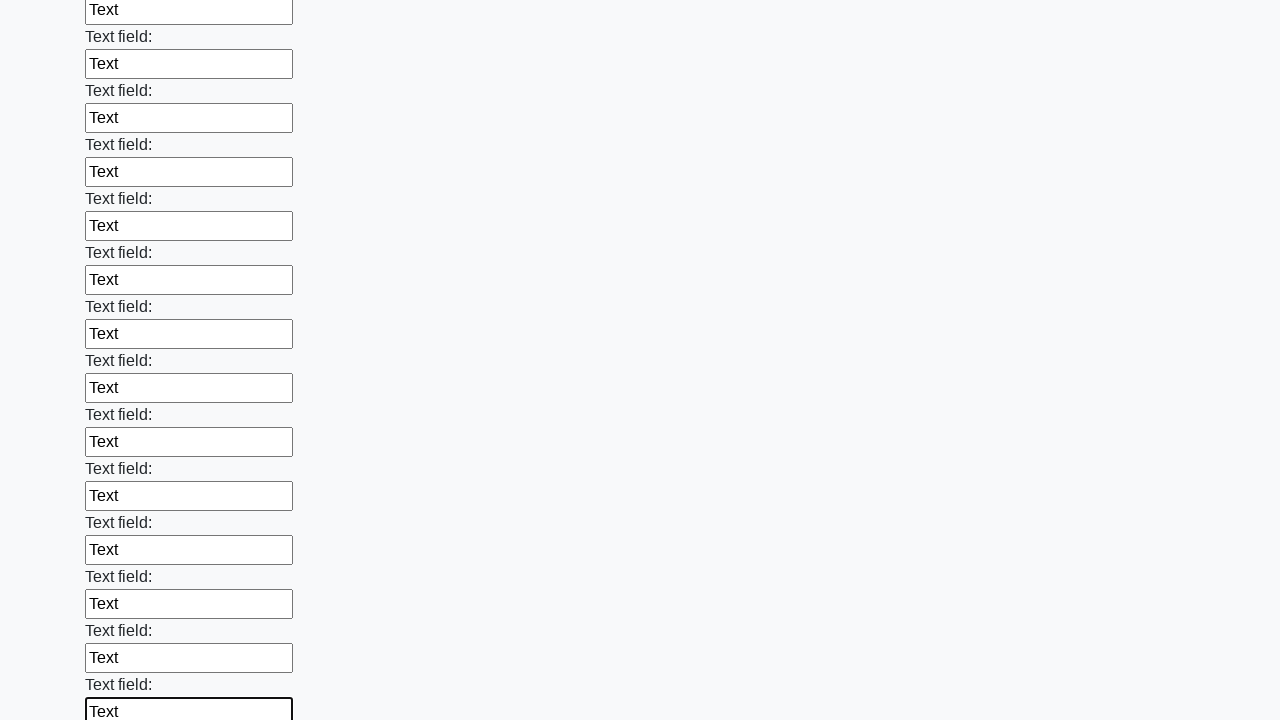

Filled an input field with 'Text' on input >> nth=83
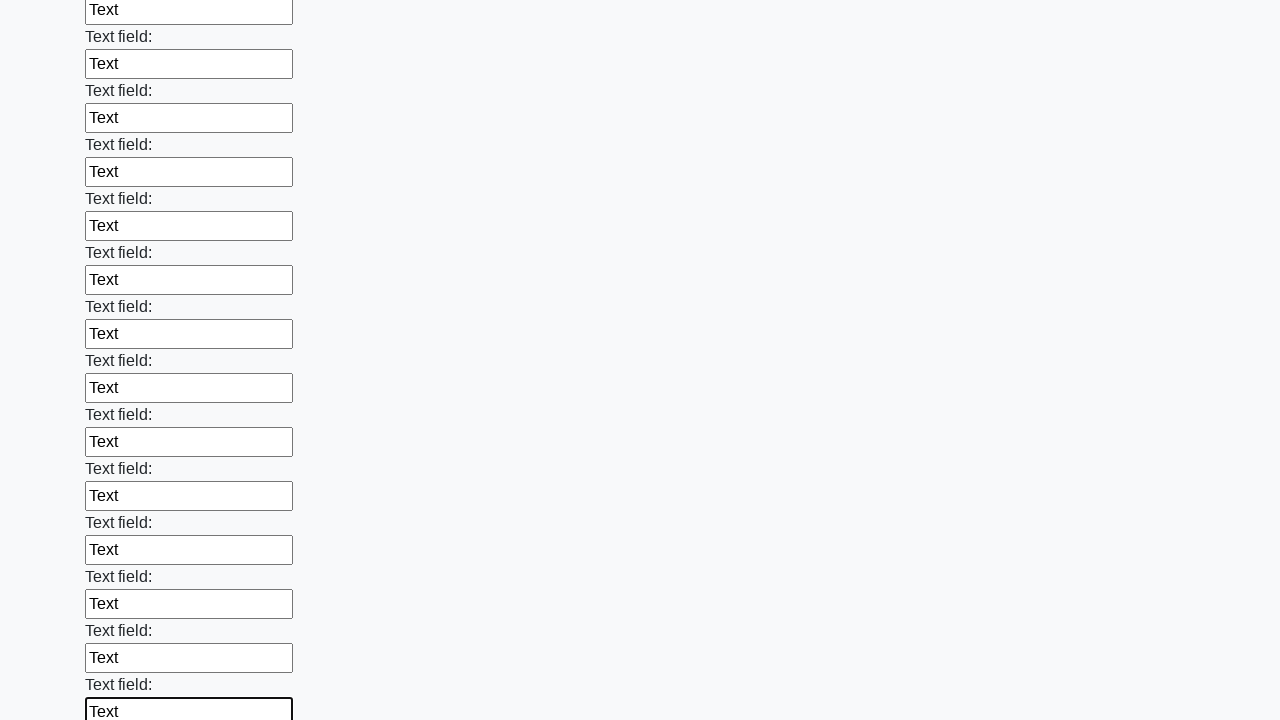

Filled an input field with 'Text' on input >> nth=84
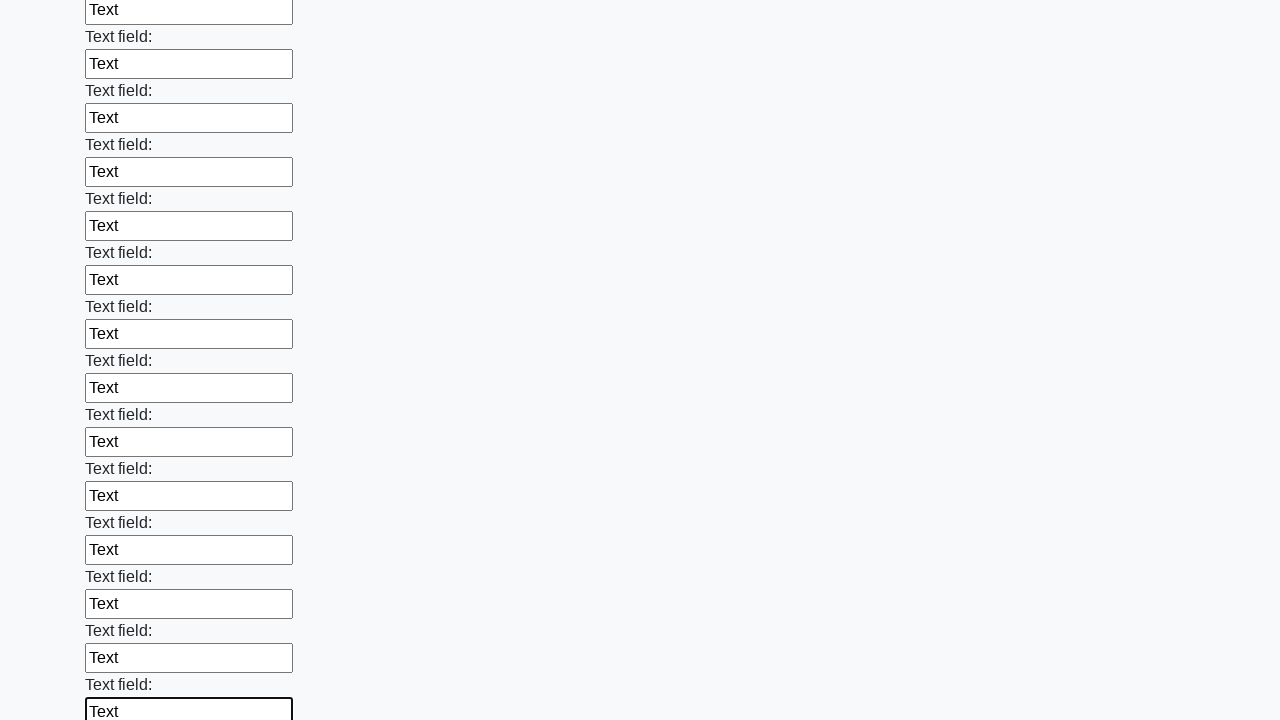

Filled an input field with 'Text' on input >> nth=85
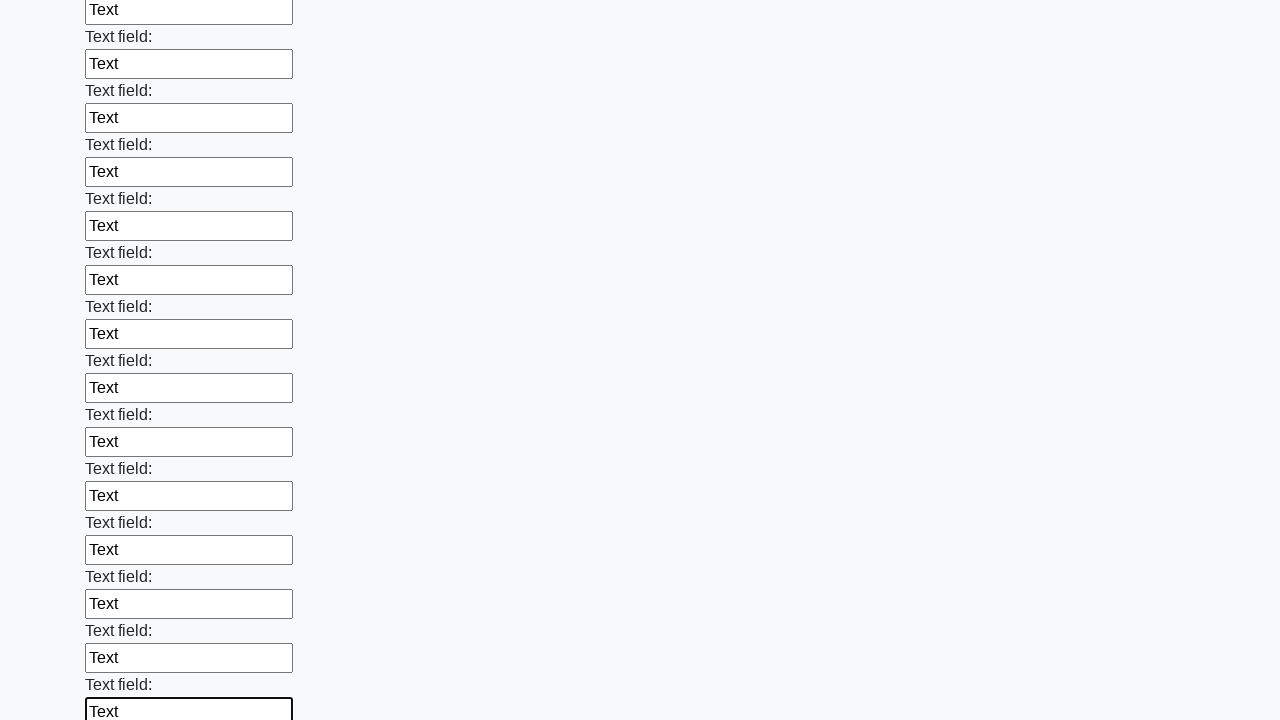

Filled an input field with 'Text' on input >> nth=86
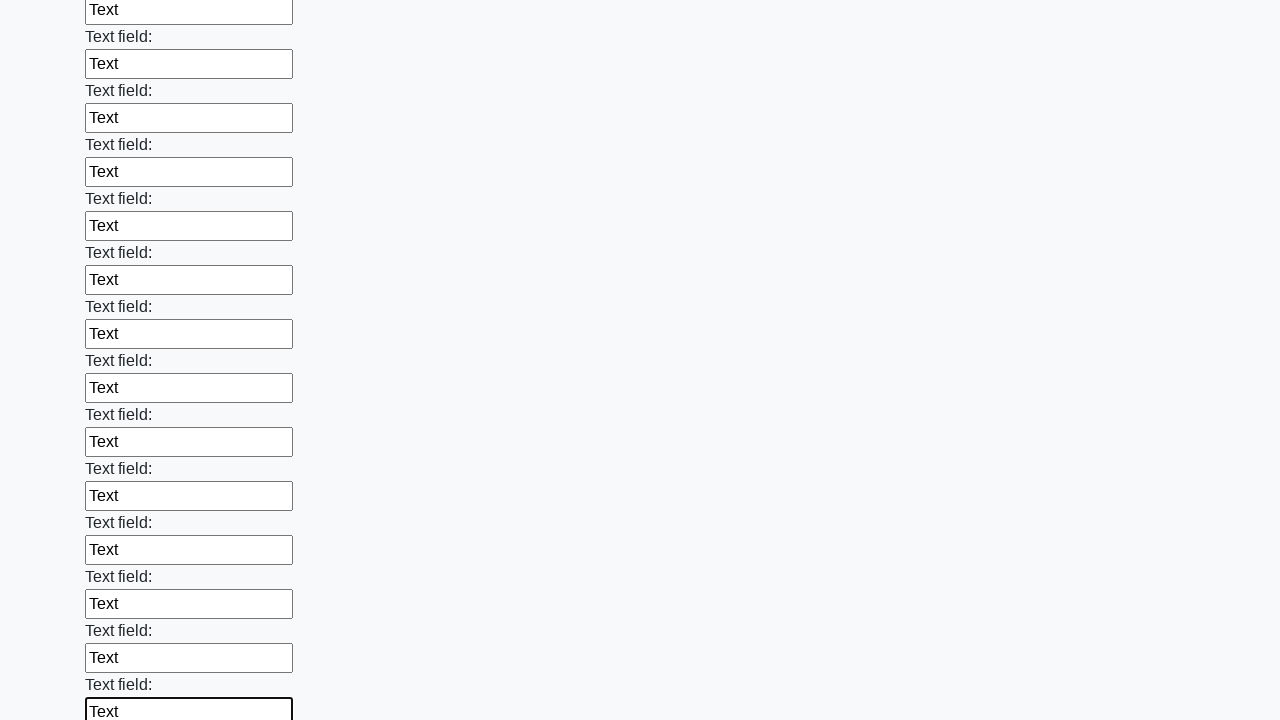

Filled an input field with 'Text' on input >> nth=87
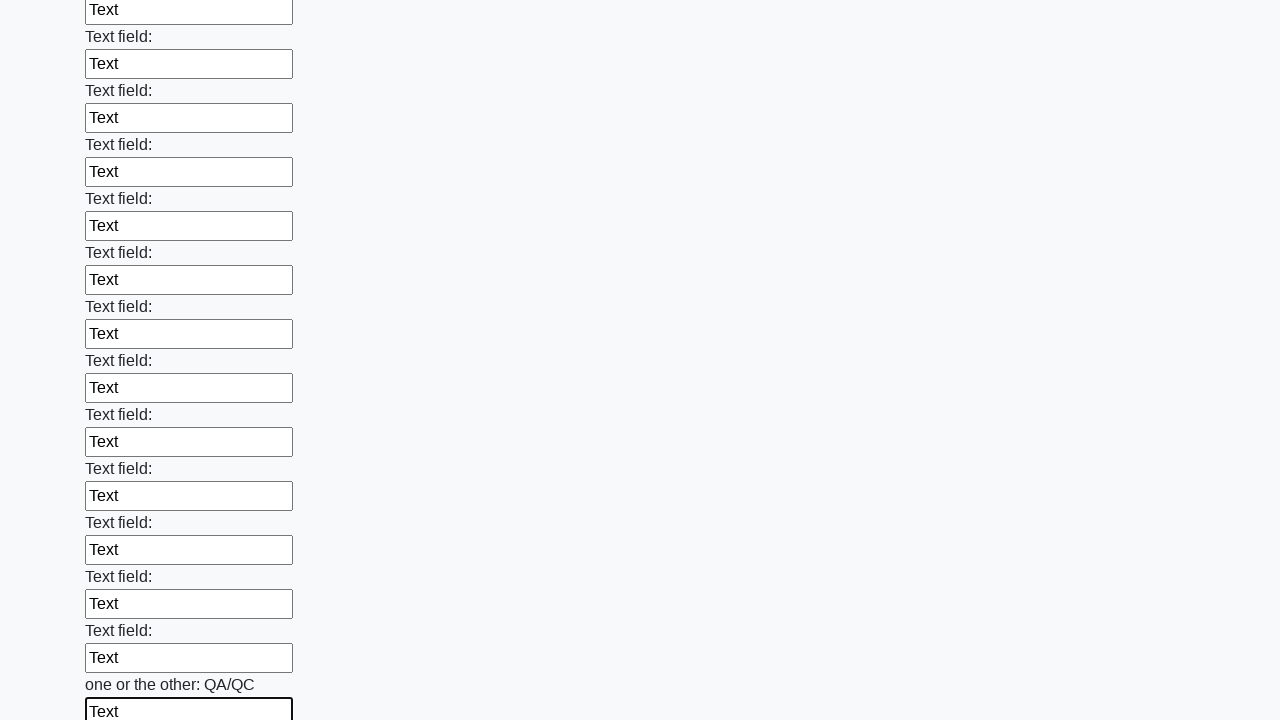

Filled an input field with 'Text' on input >> nth=88
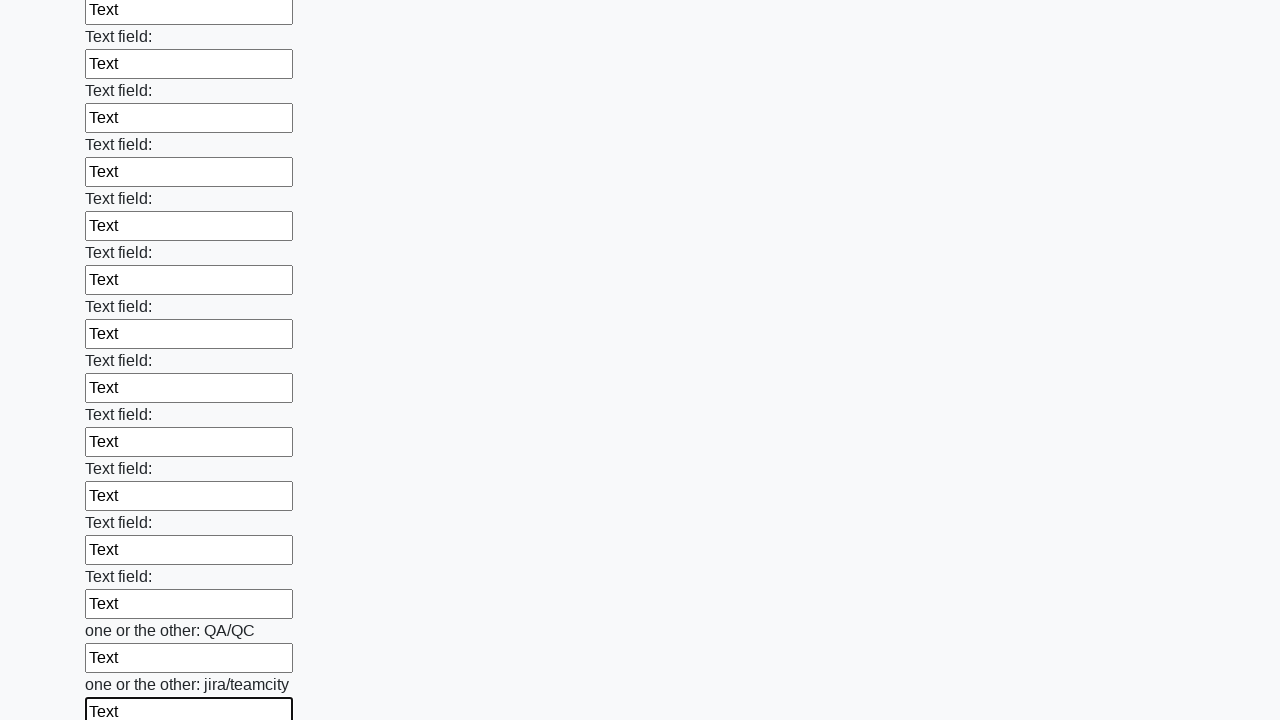

Filled an input field with 'Text' on input >> nth=89
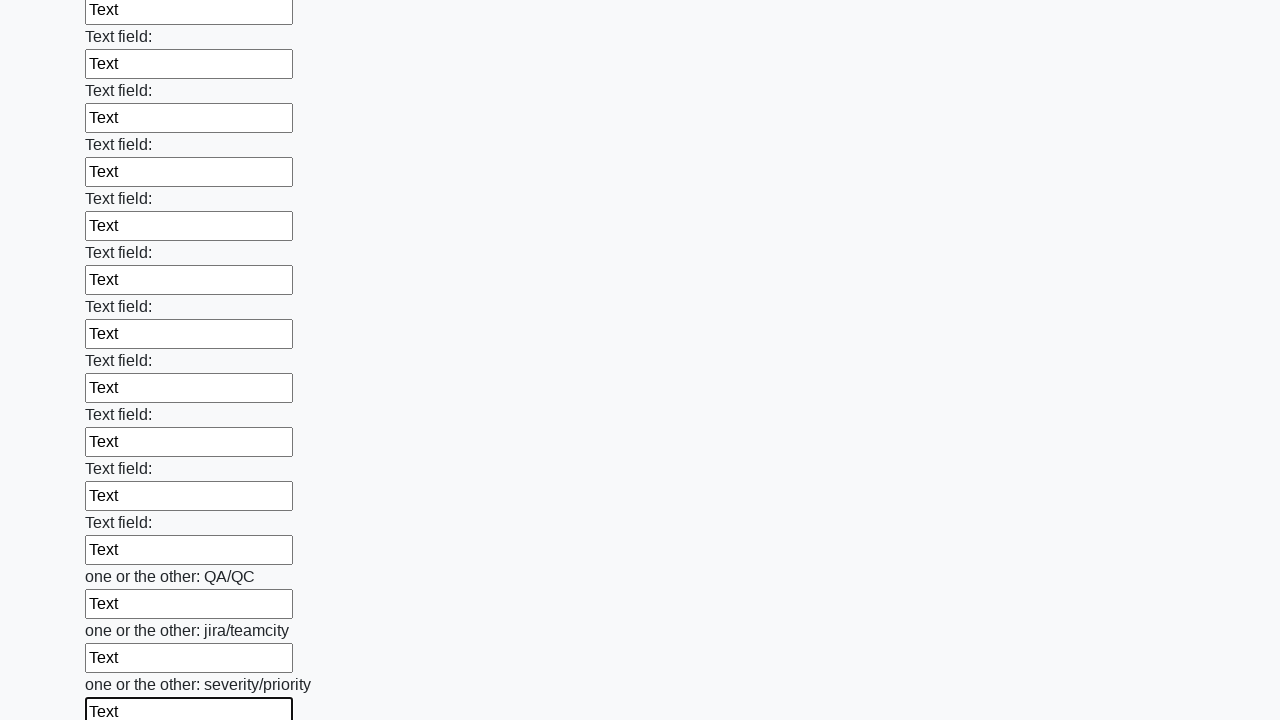

Filled an input field with 'Text' on input >> nth=90
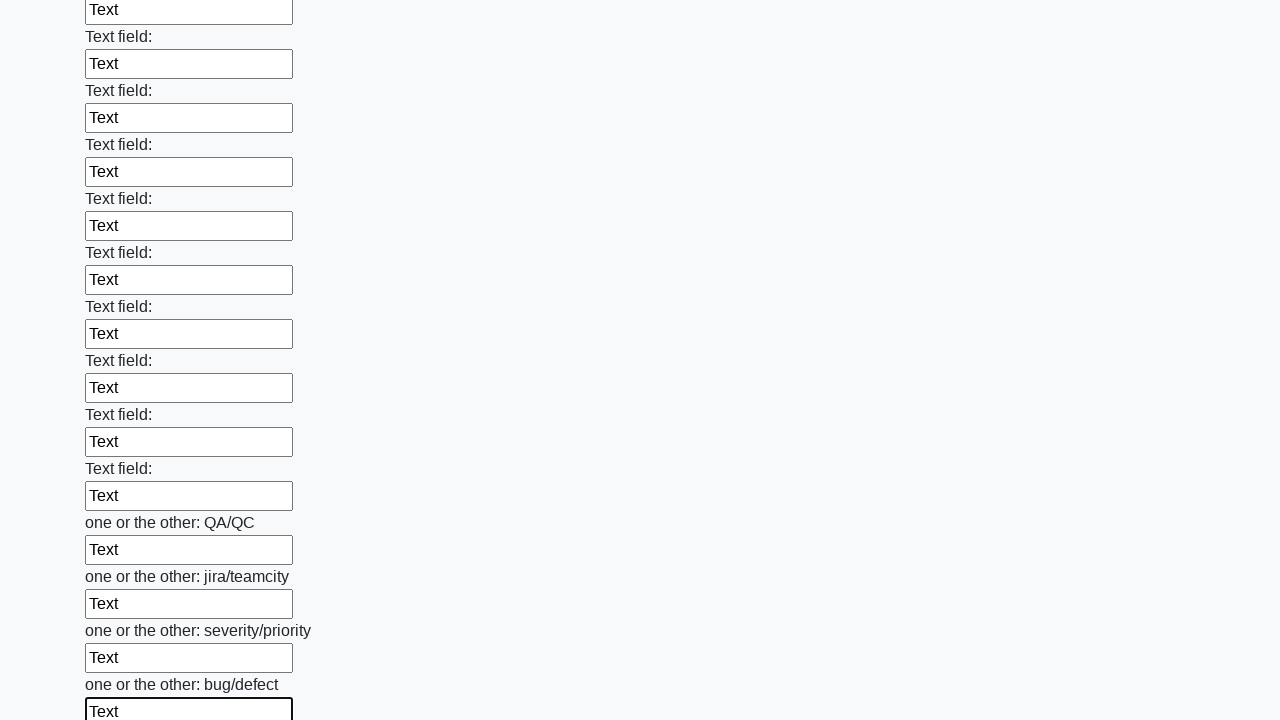

Filled an input field with 'Text' on input >> nth=91
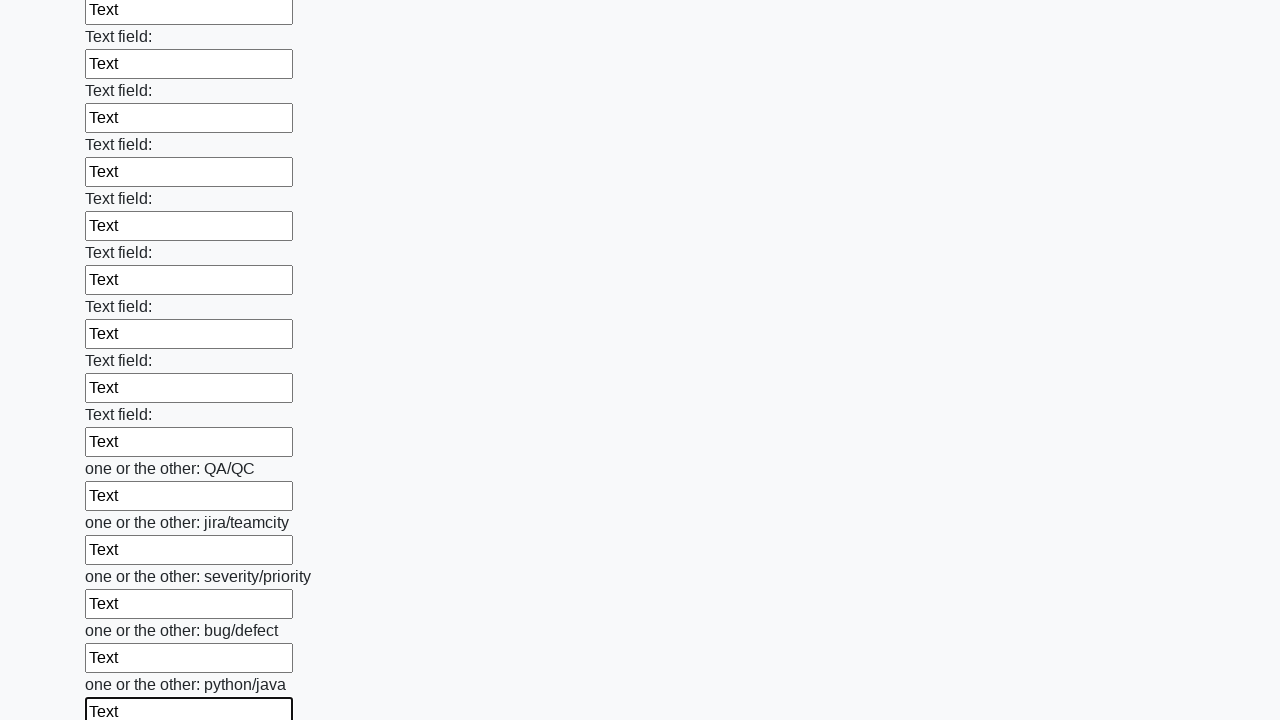

Filled an input field with 'Text' on input >> nth=92
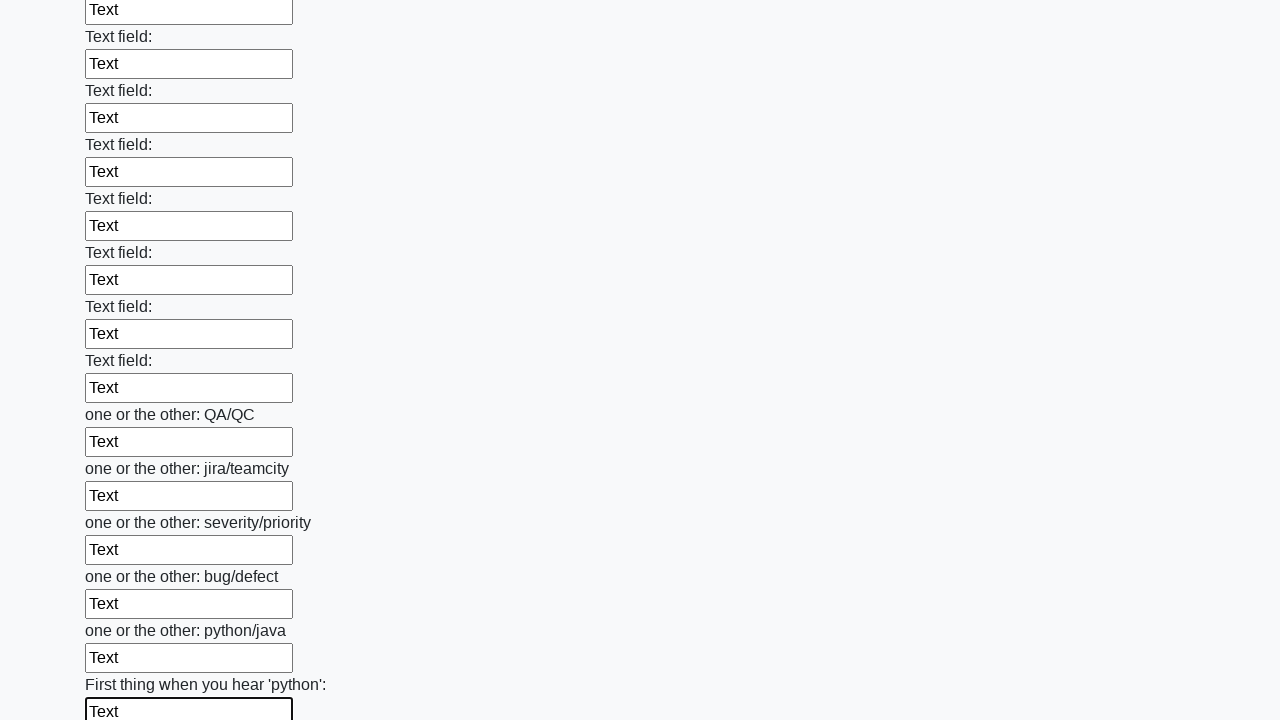

Filled an input field with 'Text' on input >> nth=93
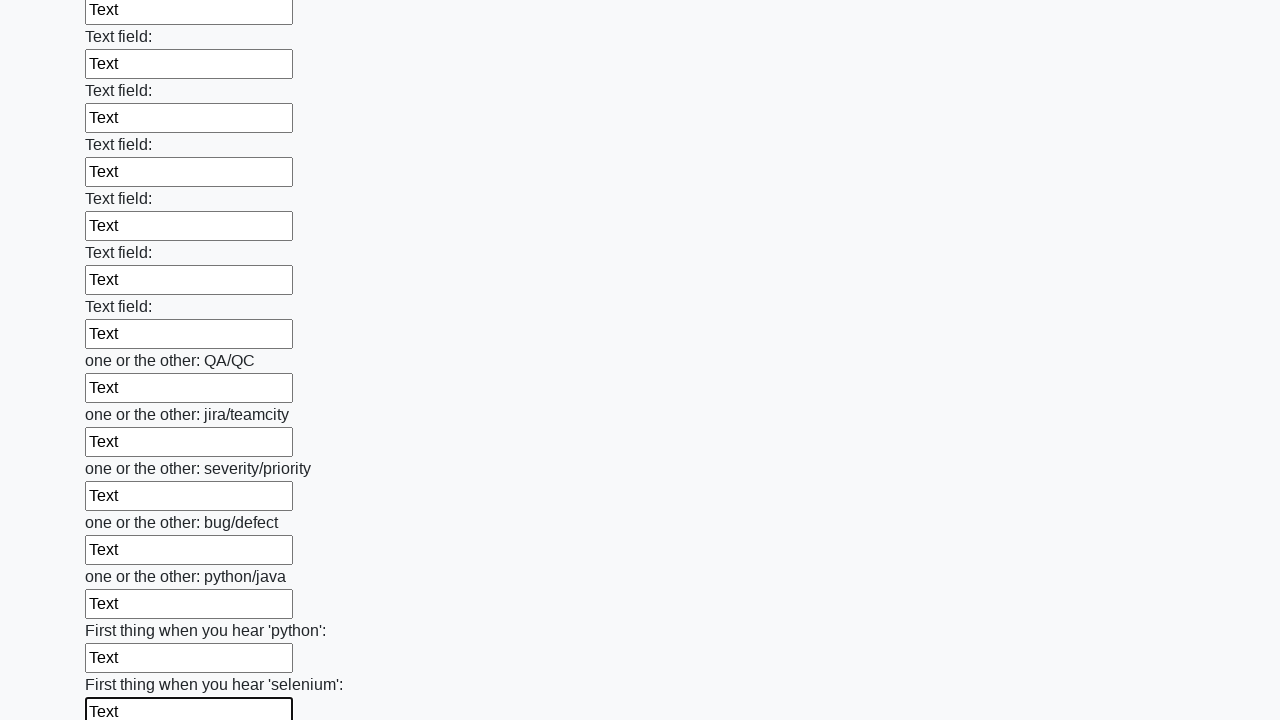

Filled an input field with 'Text' on input >> nth=94
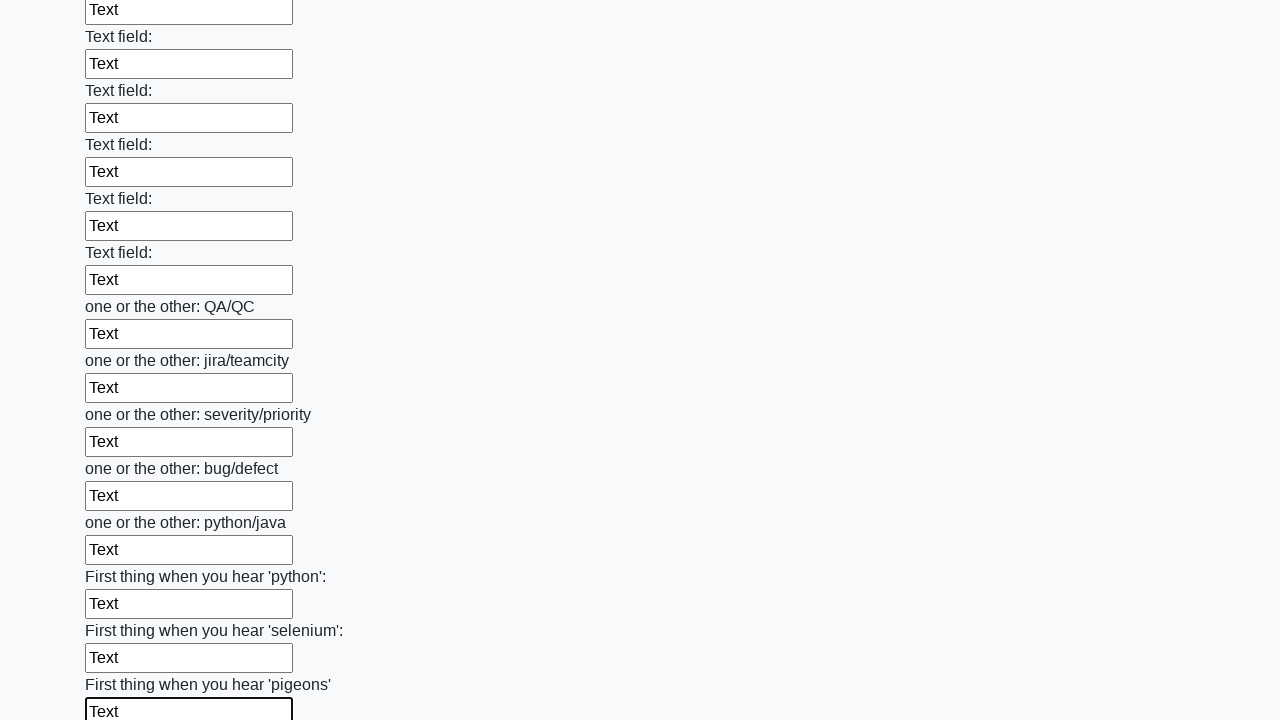

Filled an input field with 'Text' on input >> nth=95
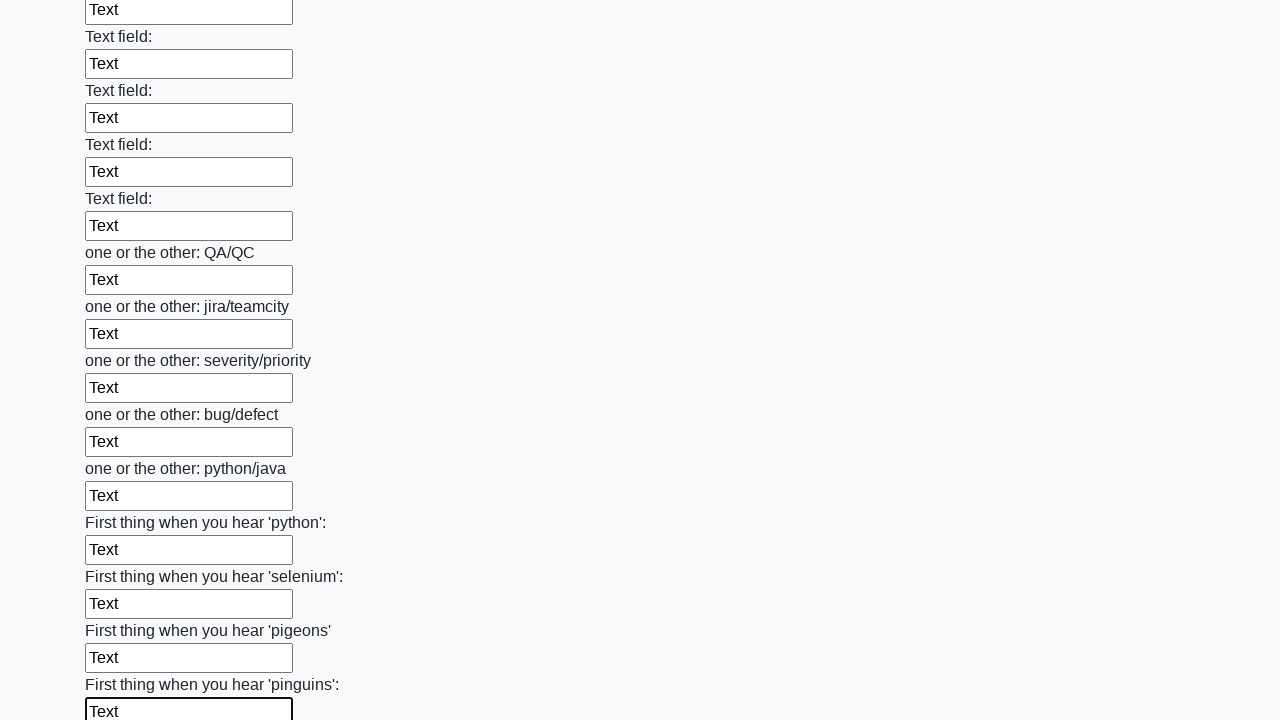

Filled an input field with 'Text' on input >> nth=96
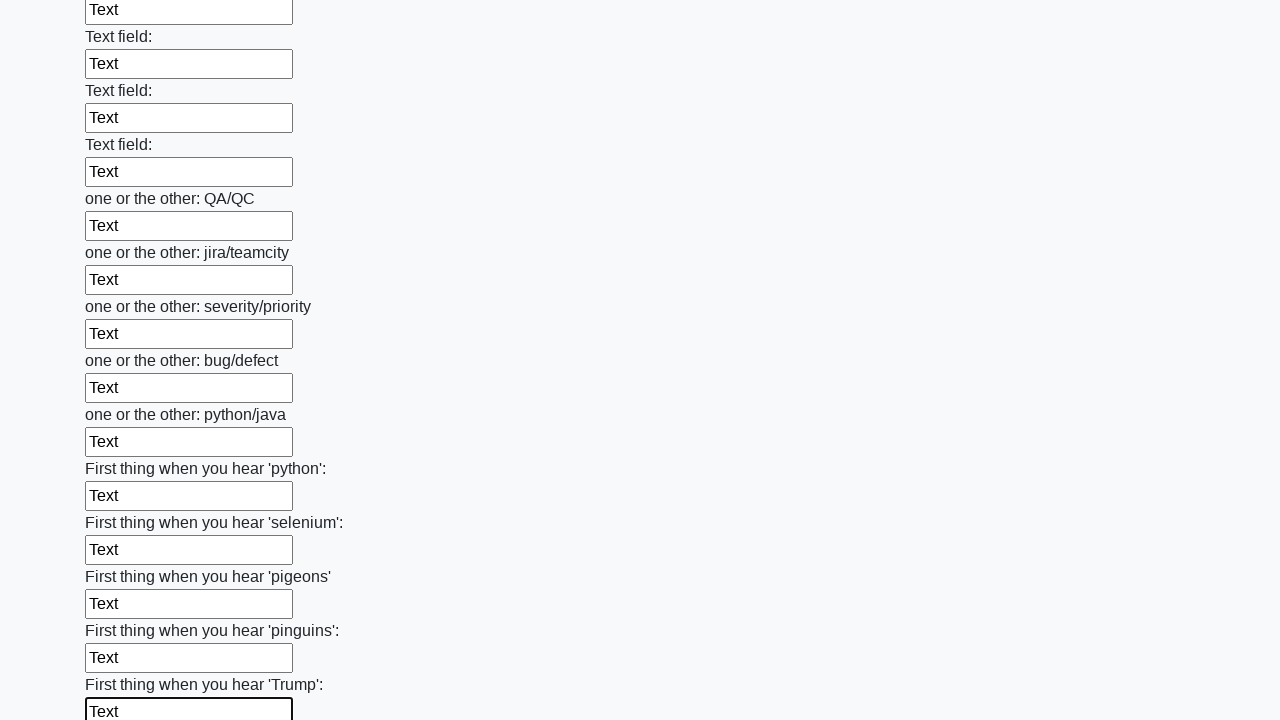

Filled an input field with 'Text' on input >> nth=97
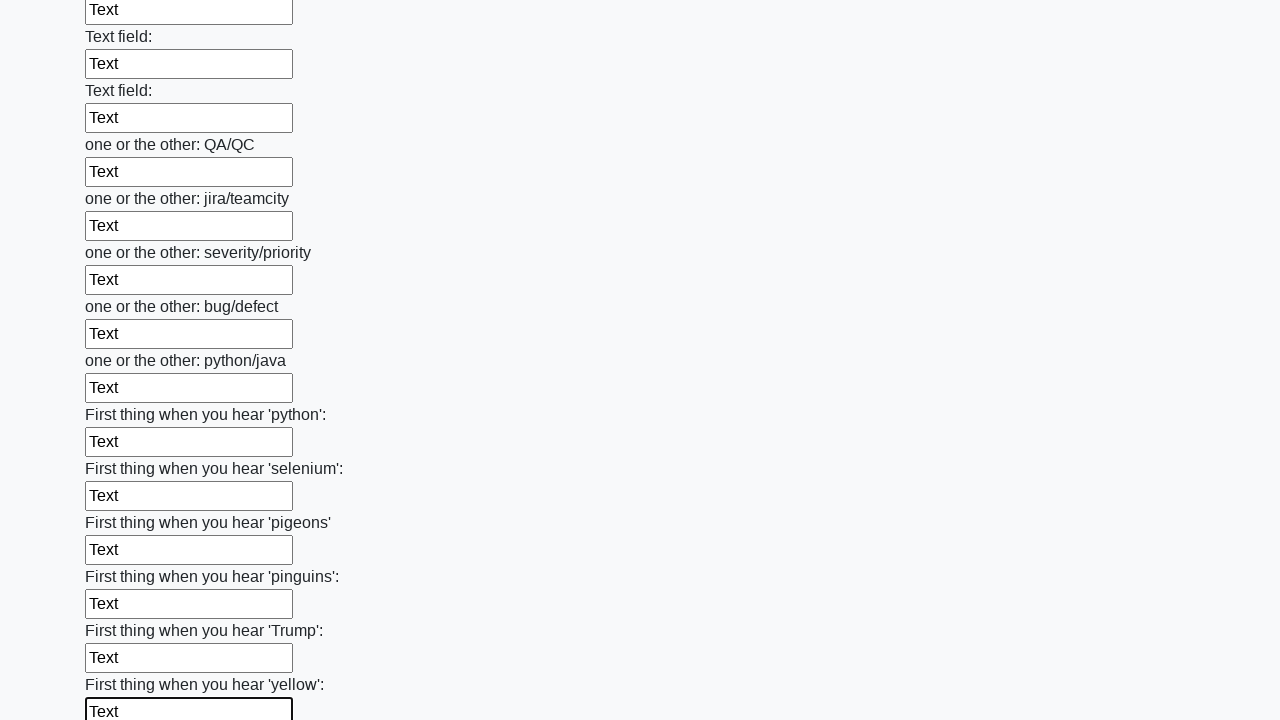

Filled an input field with 'Text' on input >> nth=98
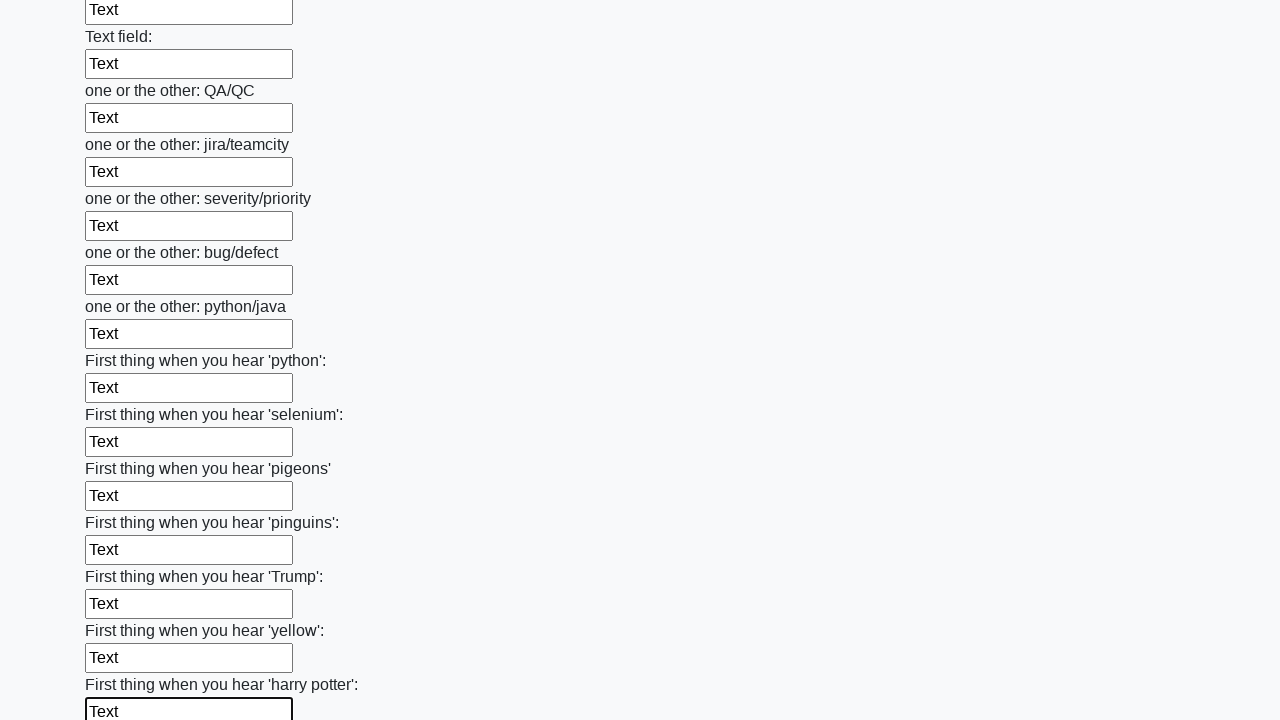

Filled an input field with 'Text' on input >> nth=99
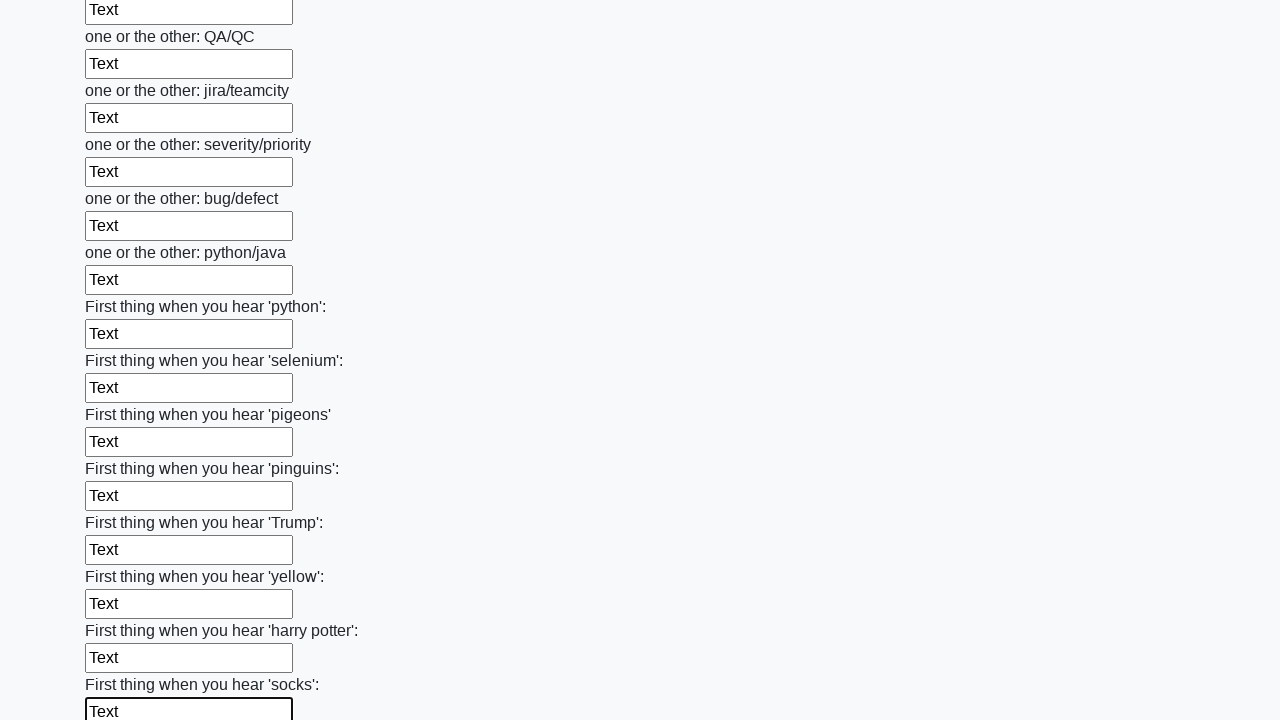

Clicked submit button to submit the form at (123, 611) on button.btn
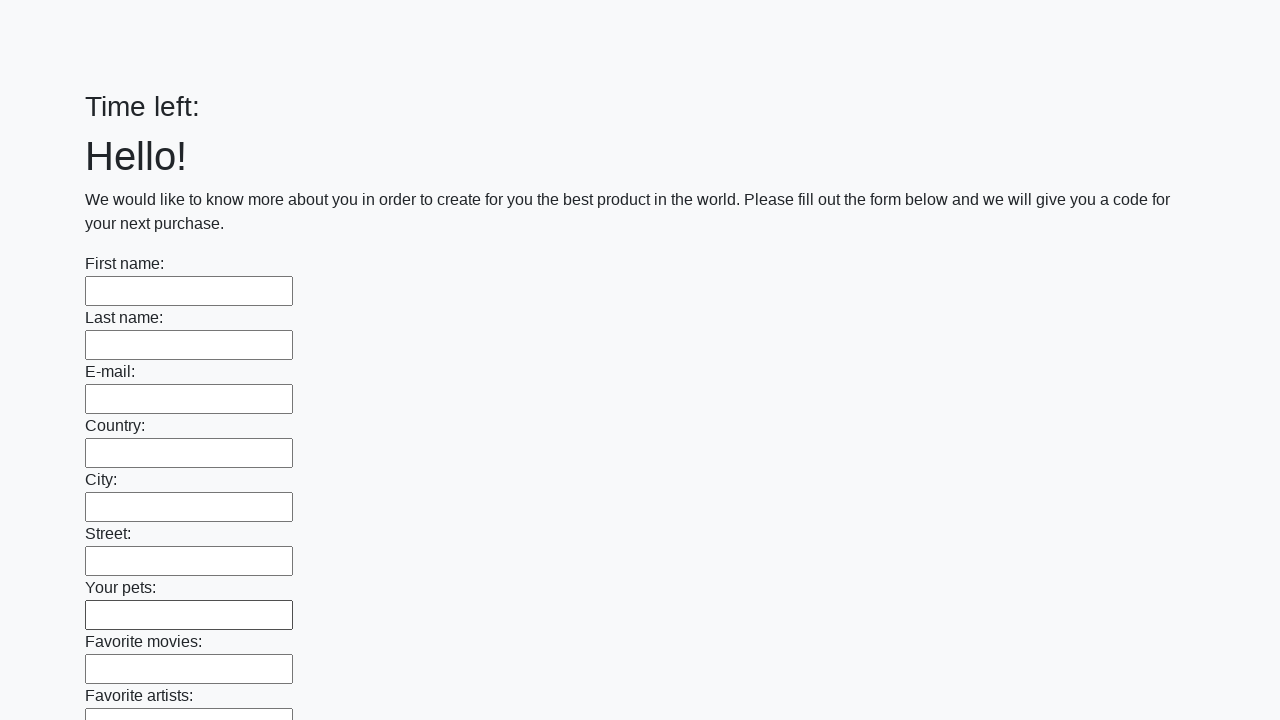

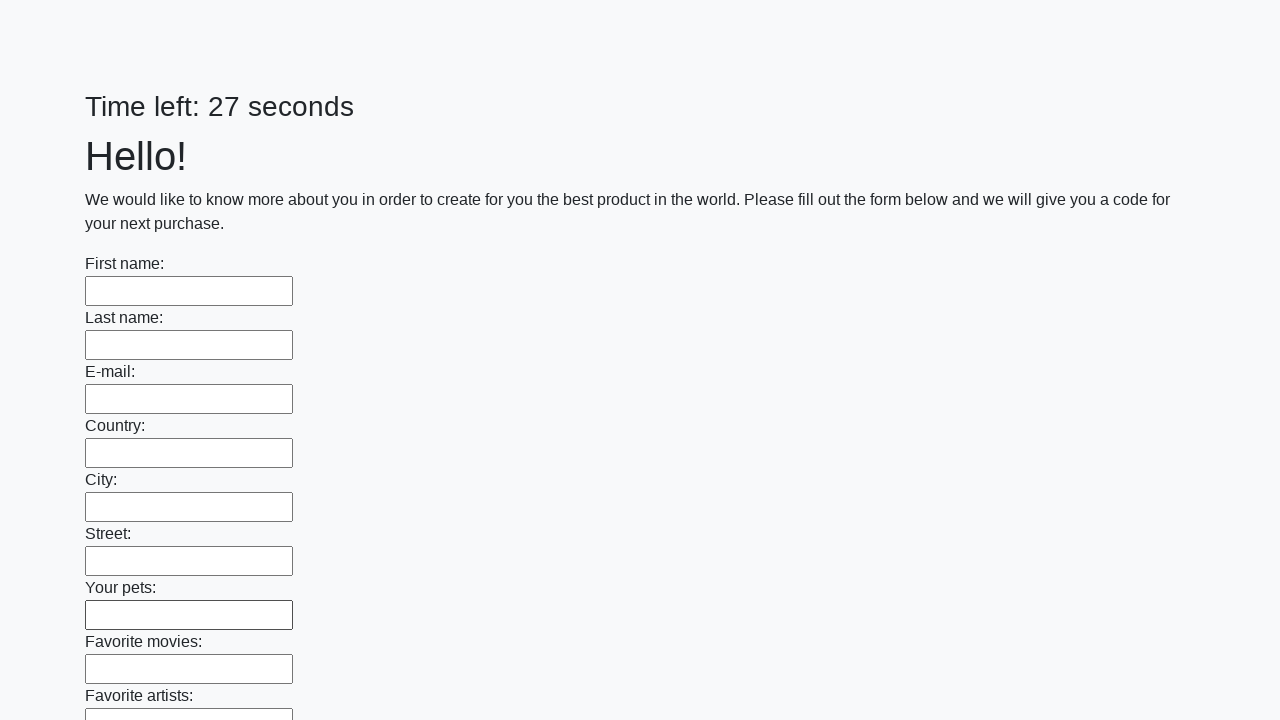